Simulates a user visit to DataFull website by clicking on the page body, pressing tab, and scrolling up and down multiple times to simulate natural browsing behavior.

Starting URL: https://datafull.com.br/

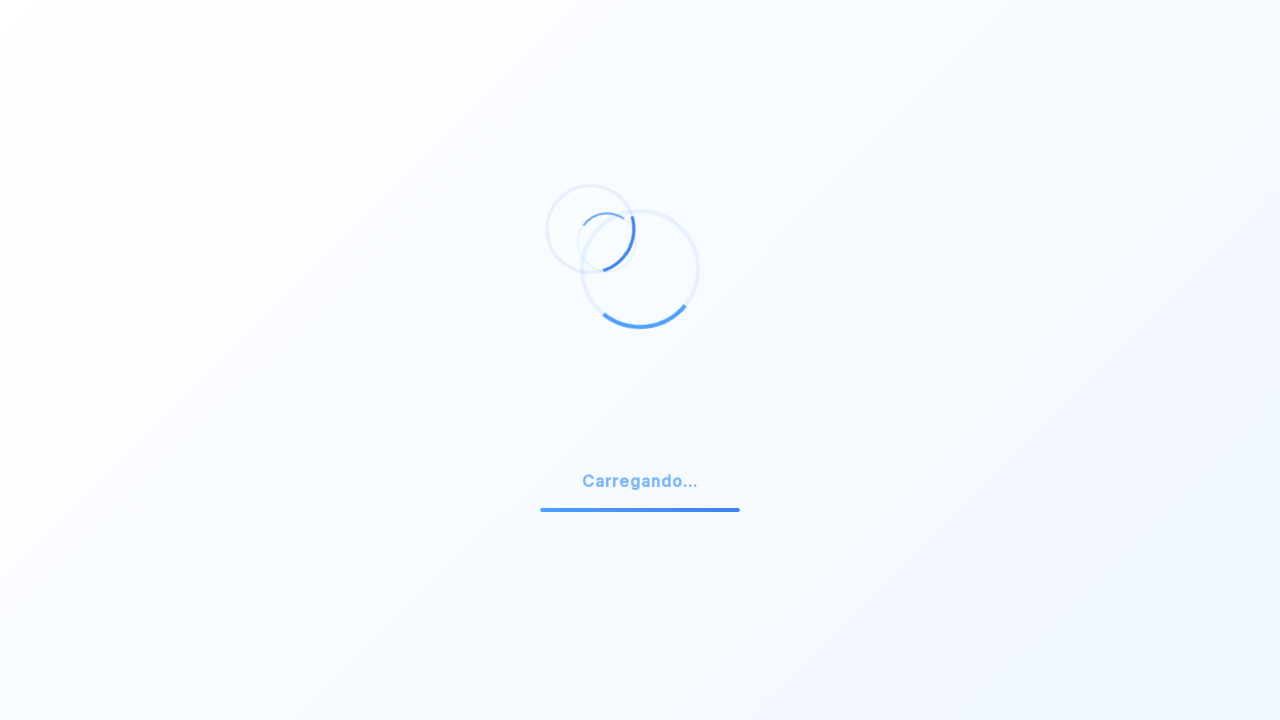

Clicked on page body (first click) at (640, 360) on body
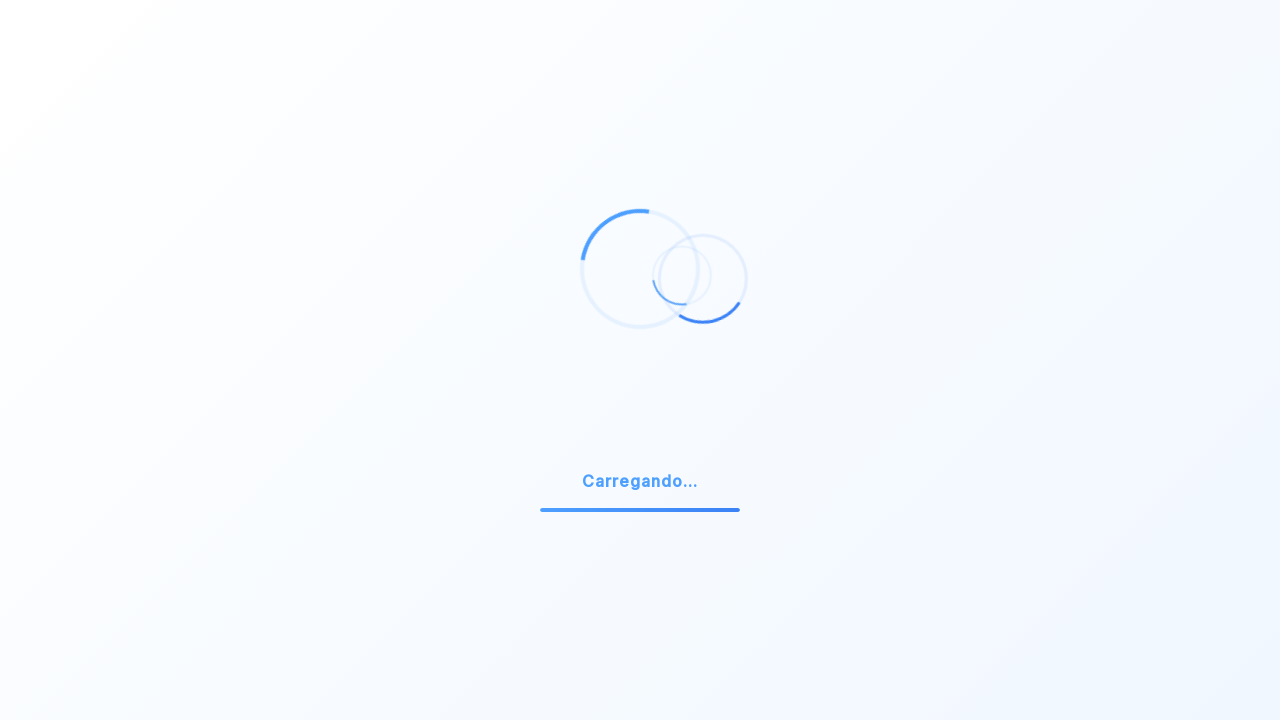

Clicked on page body (second click) at (640, 360) on body
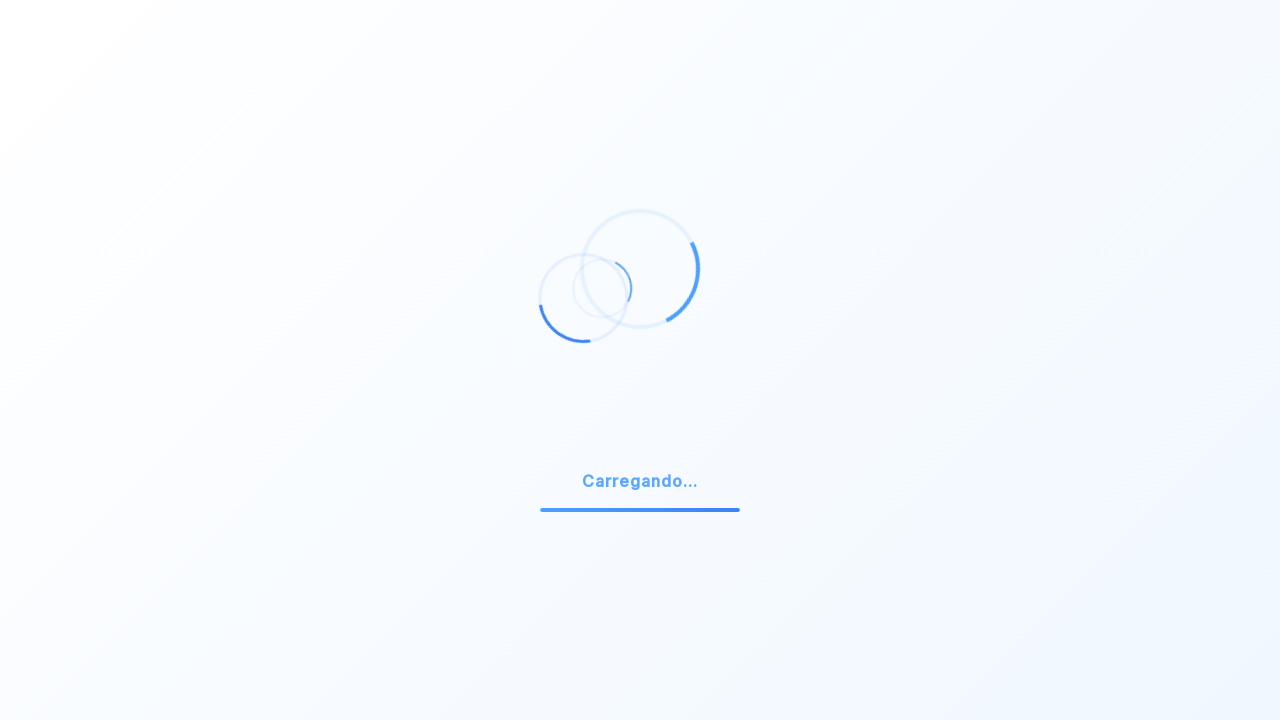

Pressed Tab key
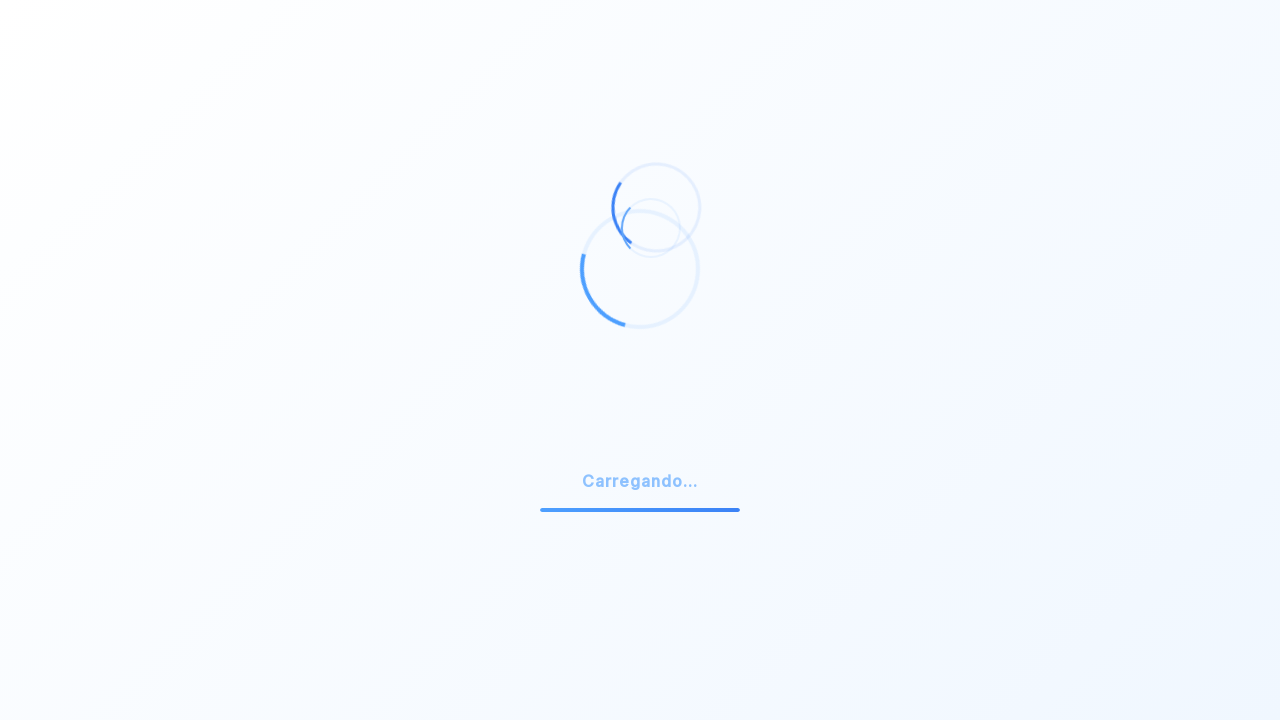

Scrolled down to position 1000px
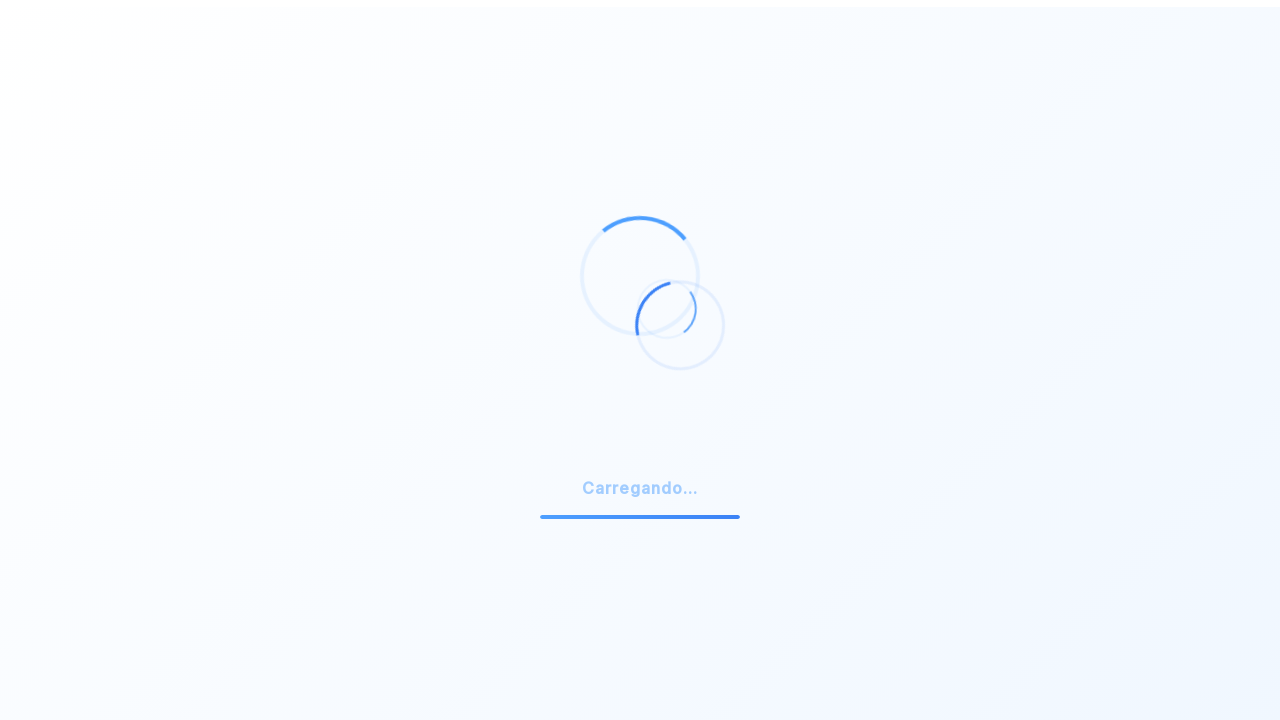

Waited 500ms after scrolling to 1000px
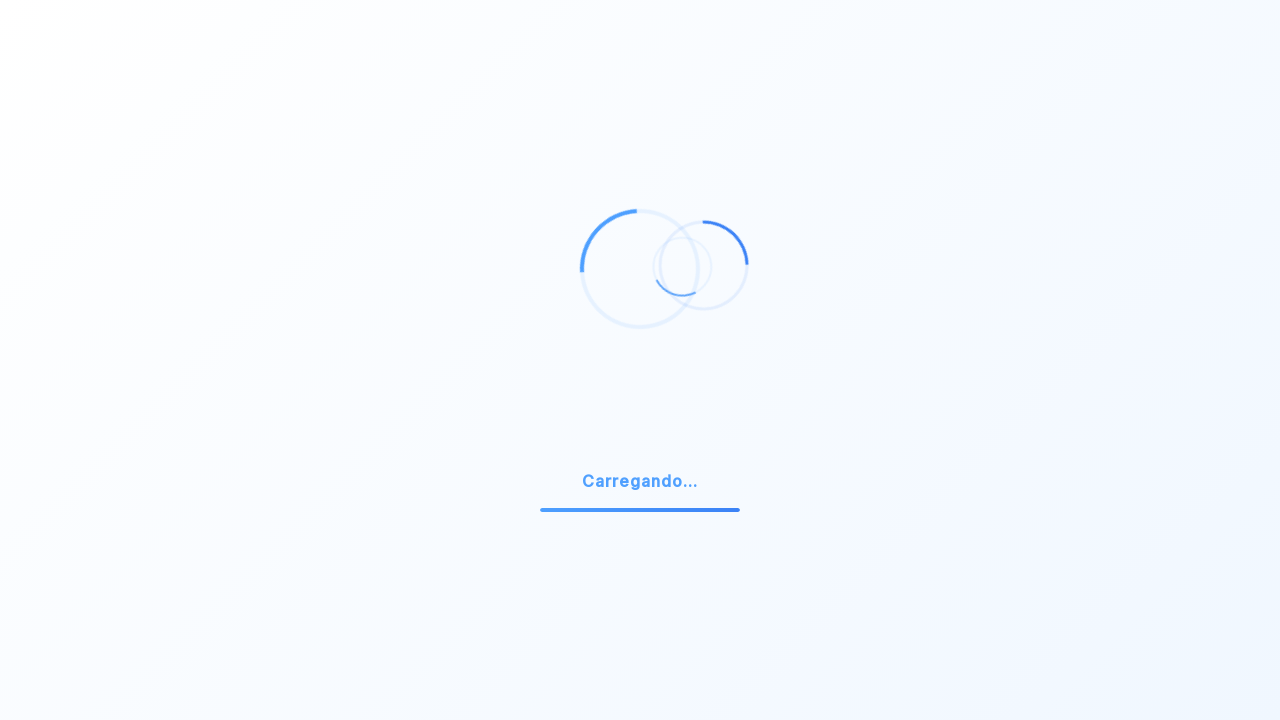

Scrolled down to position 2000px
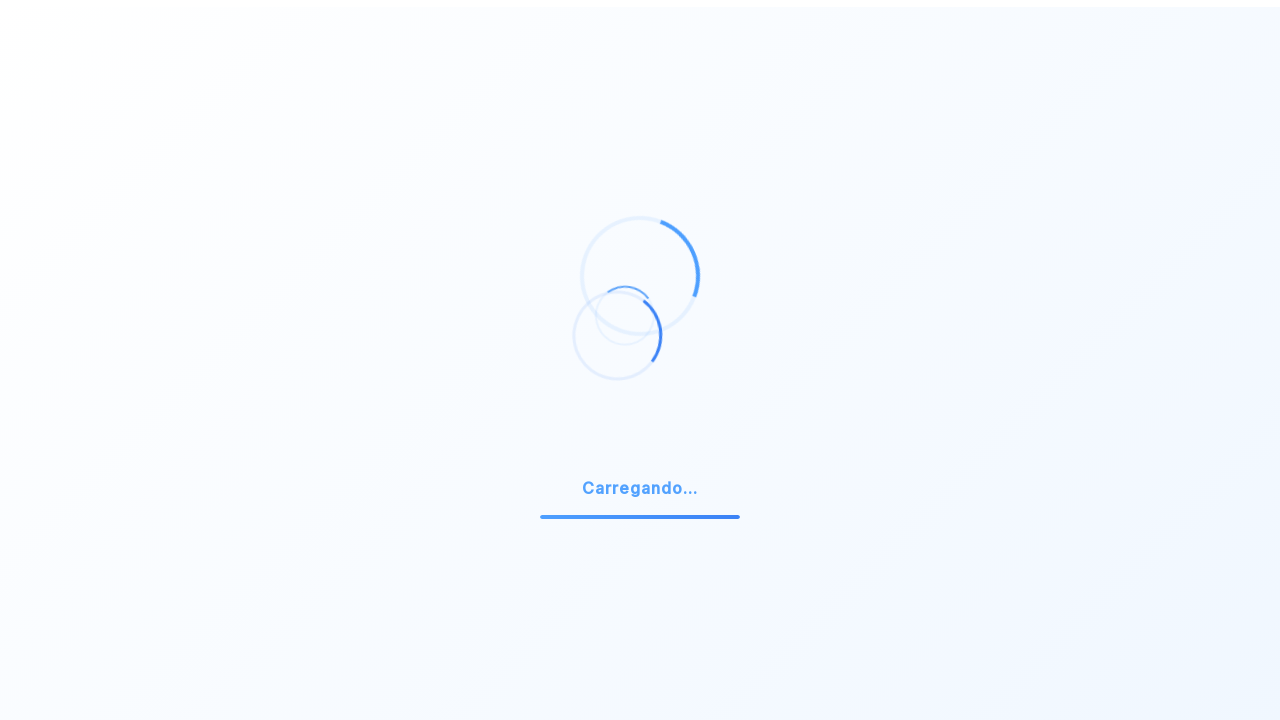

Waited 500ms after scrolling to 2000px
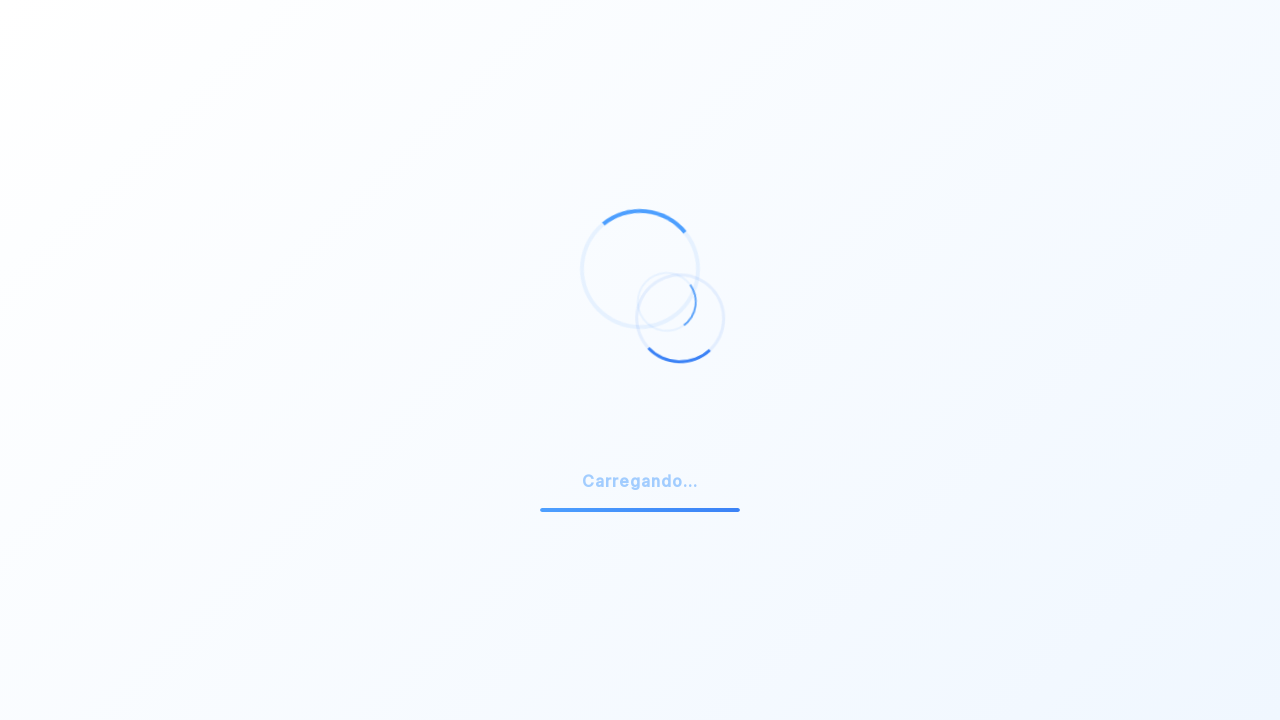

Scrolled down to position 3000px
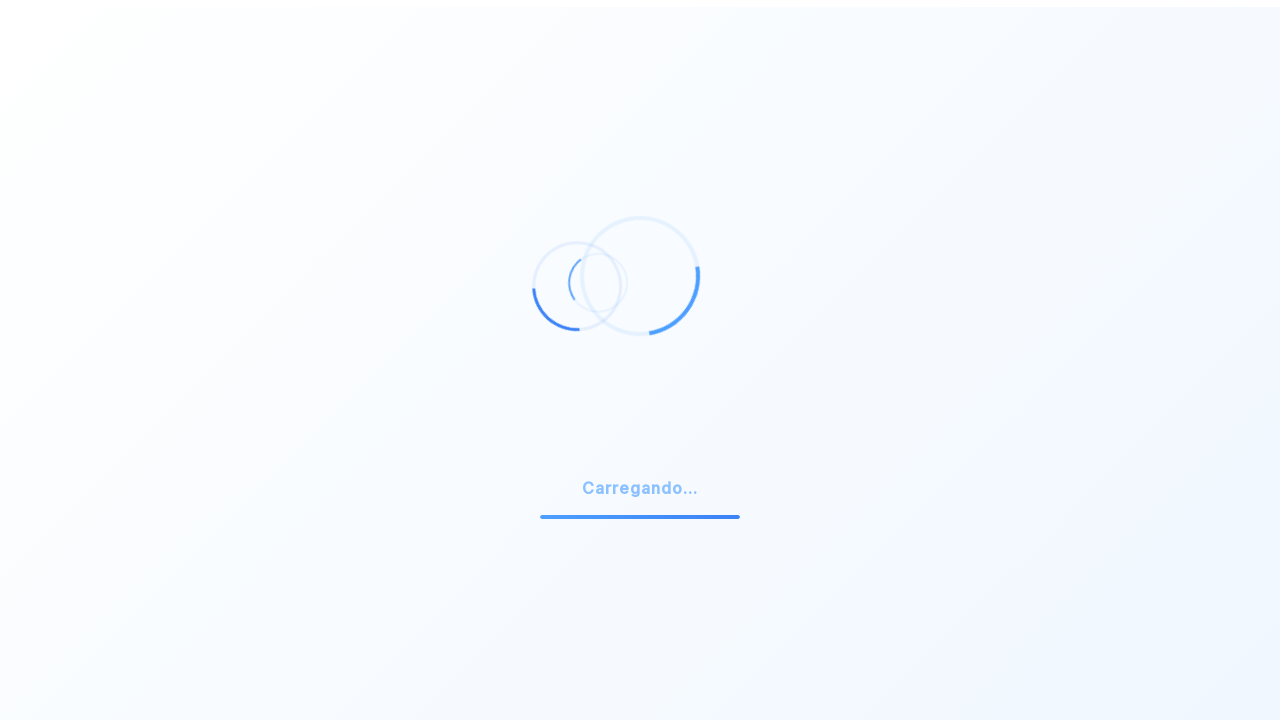

Waited 500ms after scrolling to 3000px
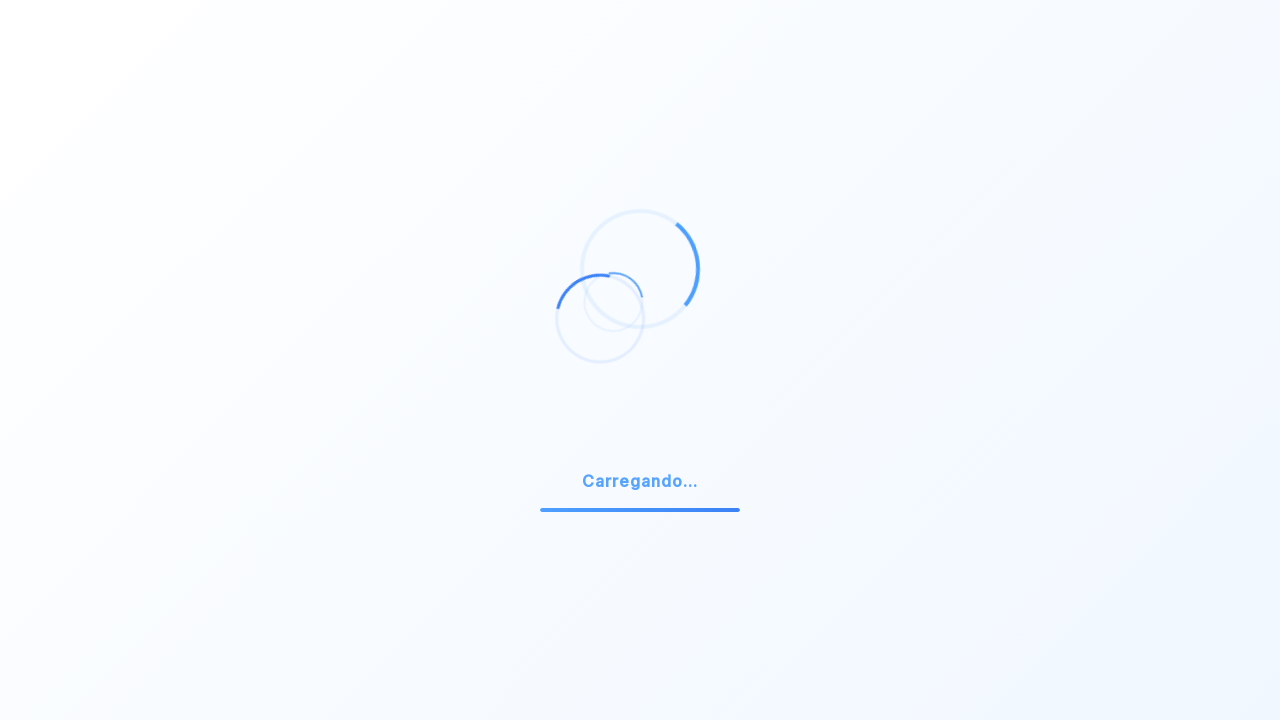

Scrolled down to position 4000px
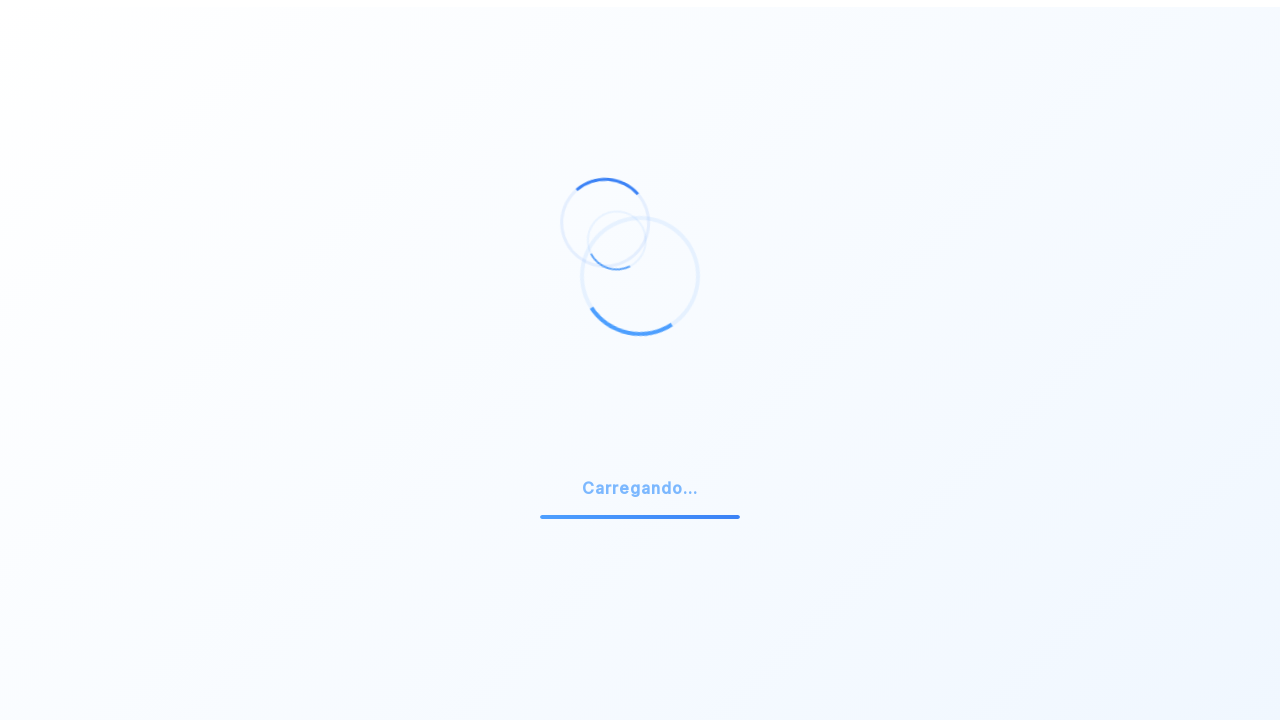

Waited 500ms after scrolling to 4000px
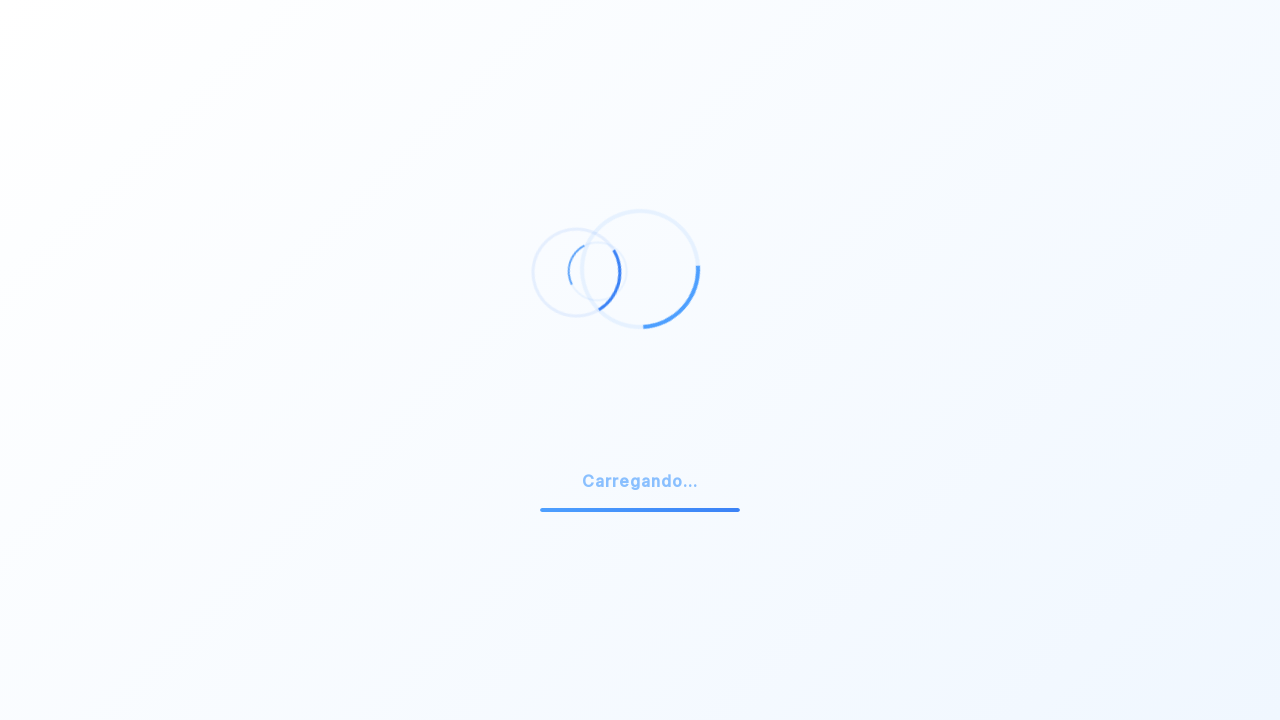

Scrolled down to position 5000px
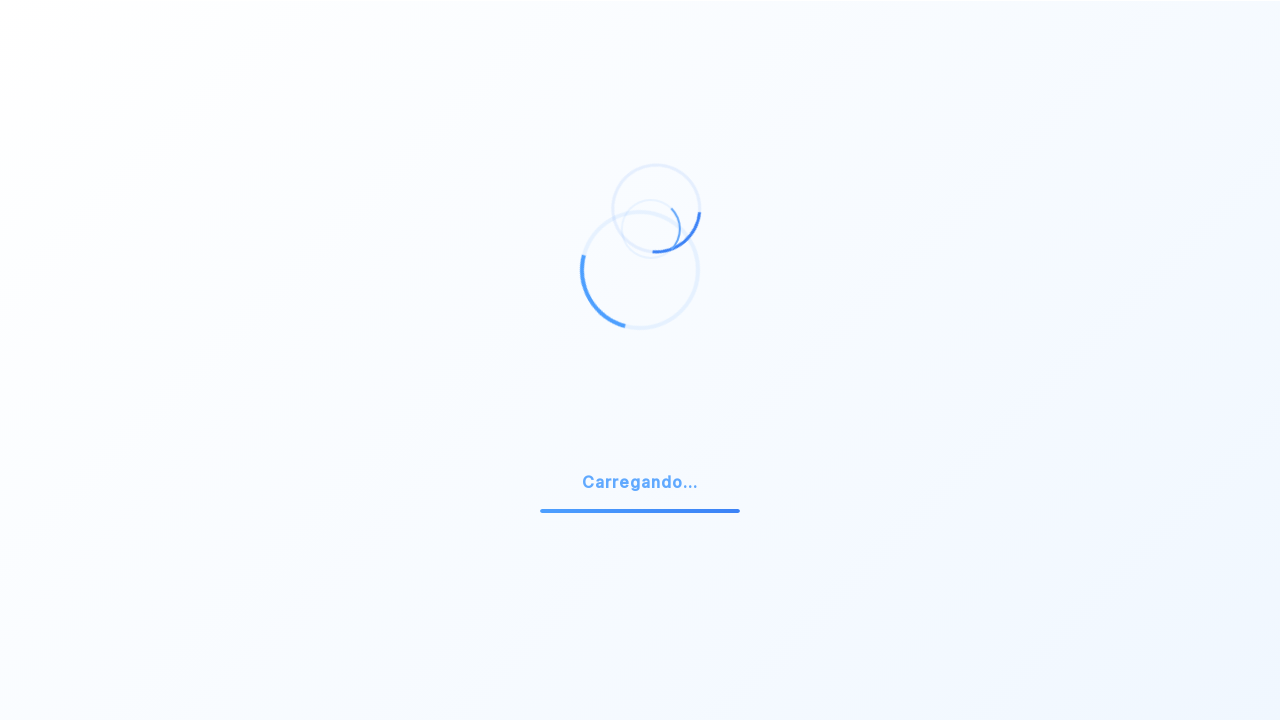

Waited 500ms after scrolling to 5000px
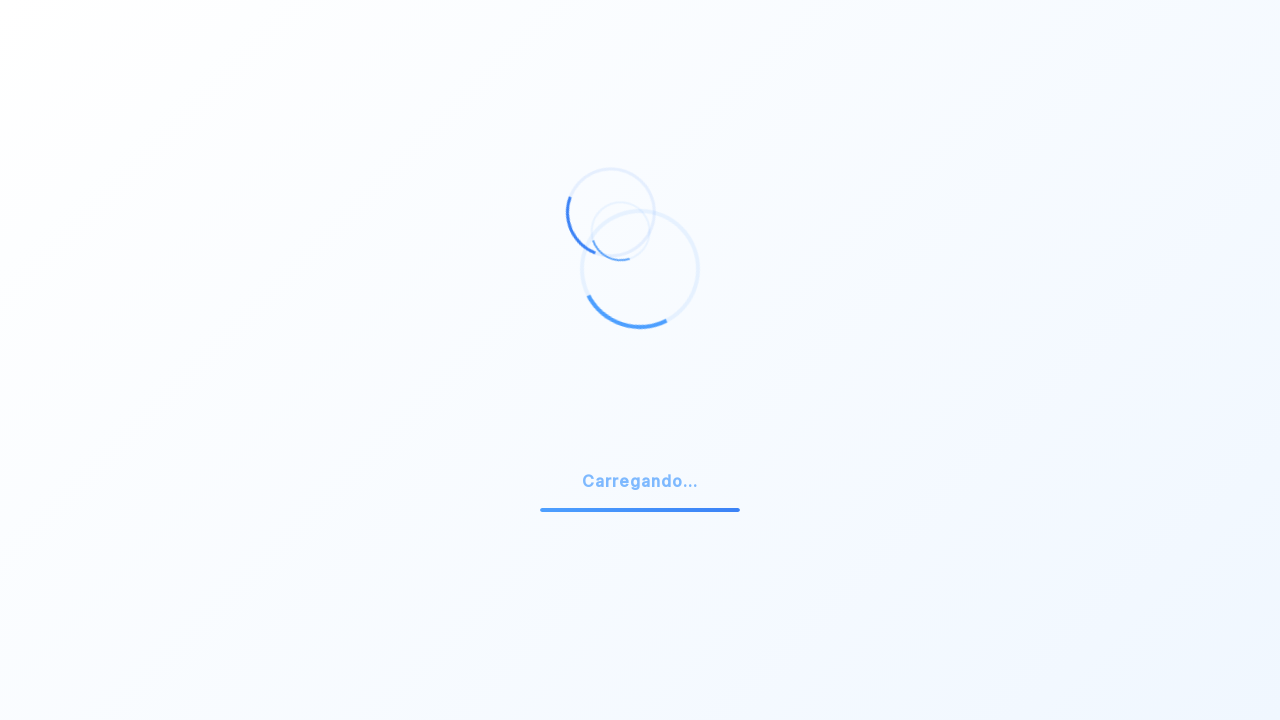

Scrolled down to position 6000px
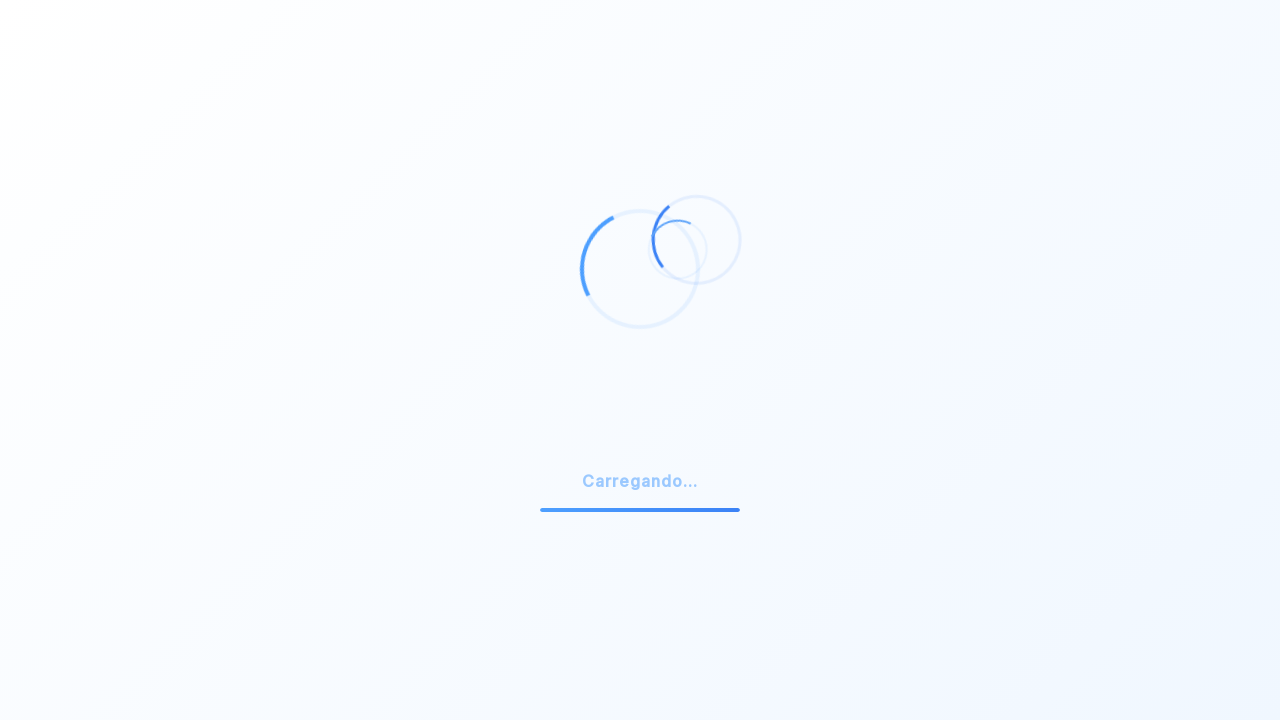

Waited 500ms after scrolling to 6000px
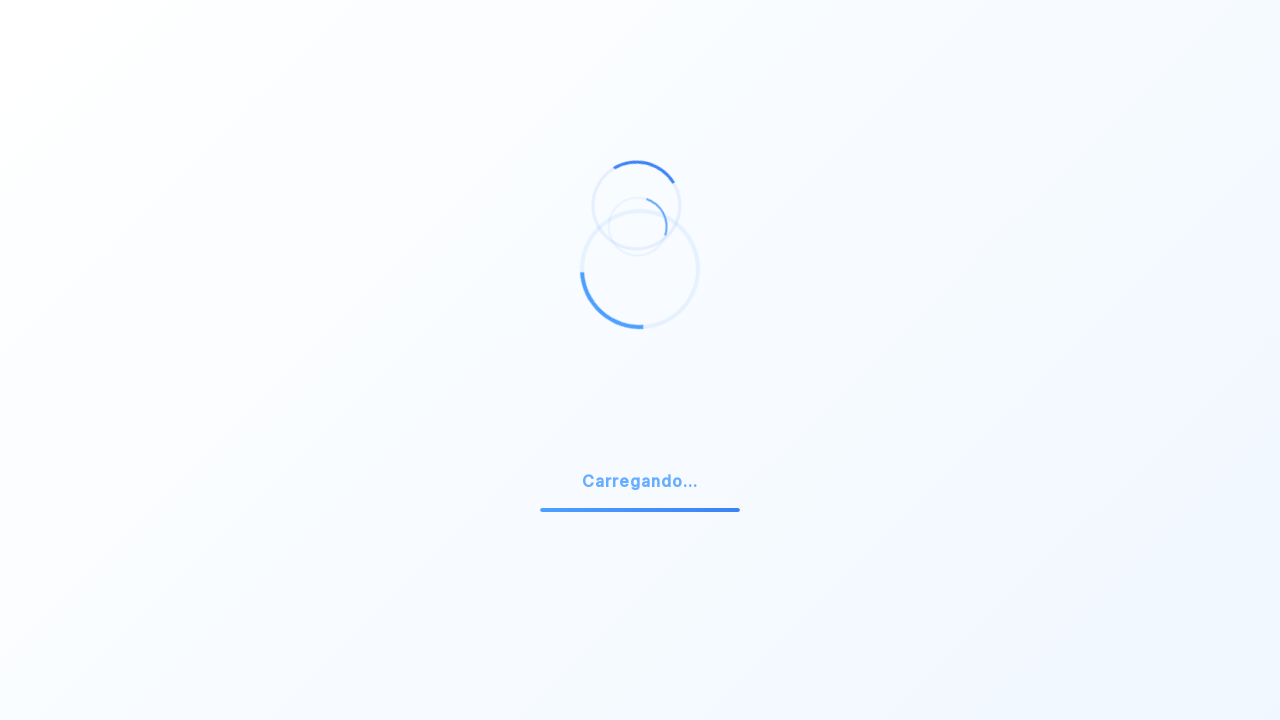

Scrolled down to position 7000px
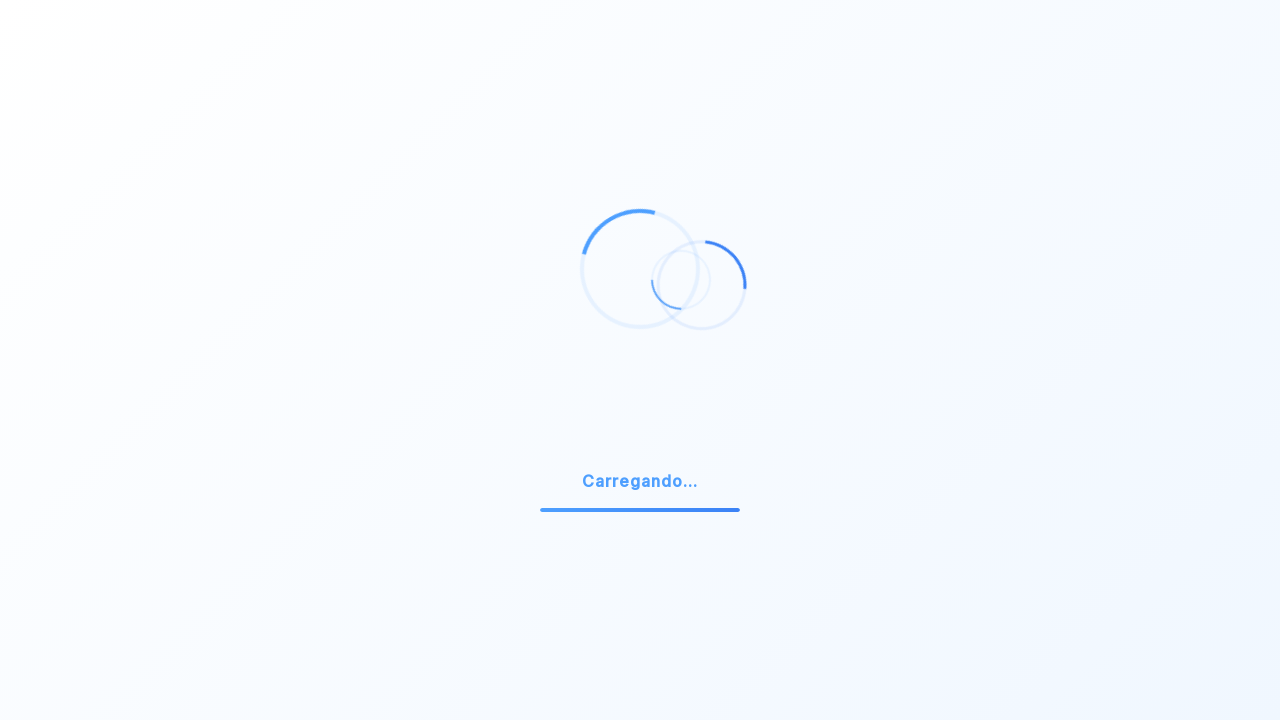

Waited 500ms after scrolling to 7000px
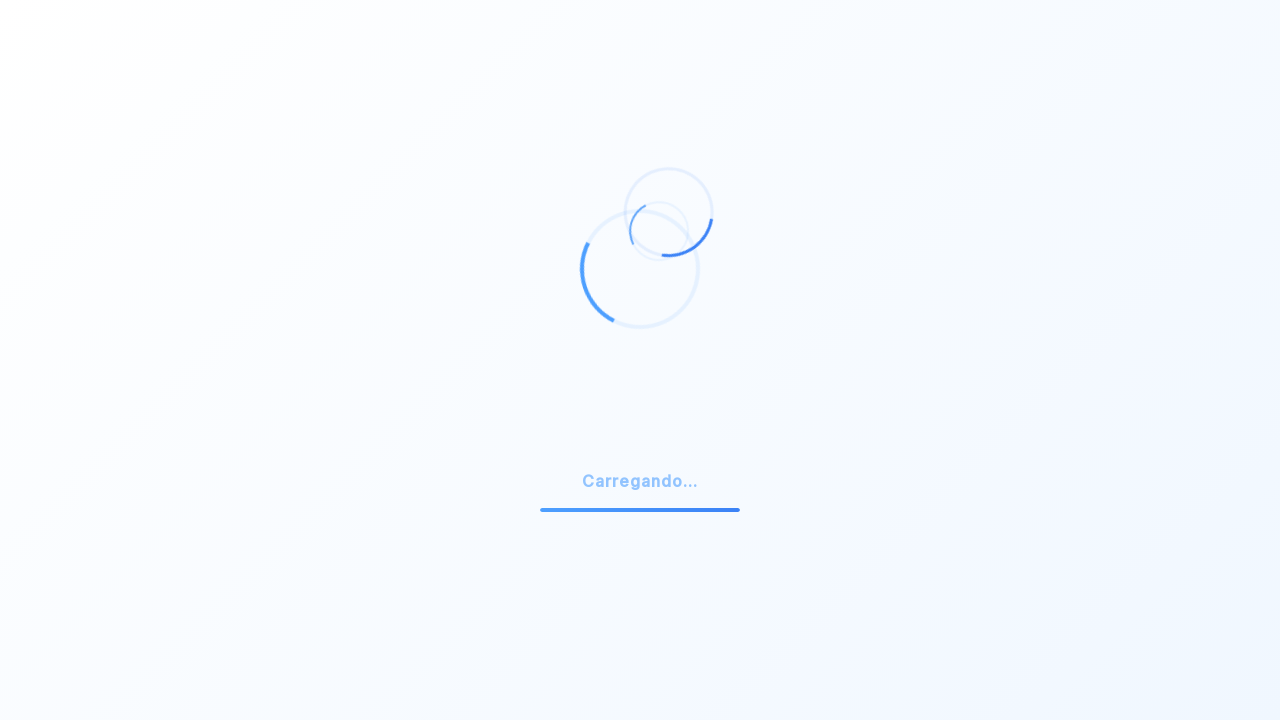

Scrolled down to position 8000px
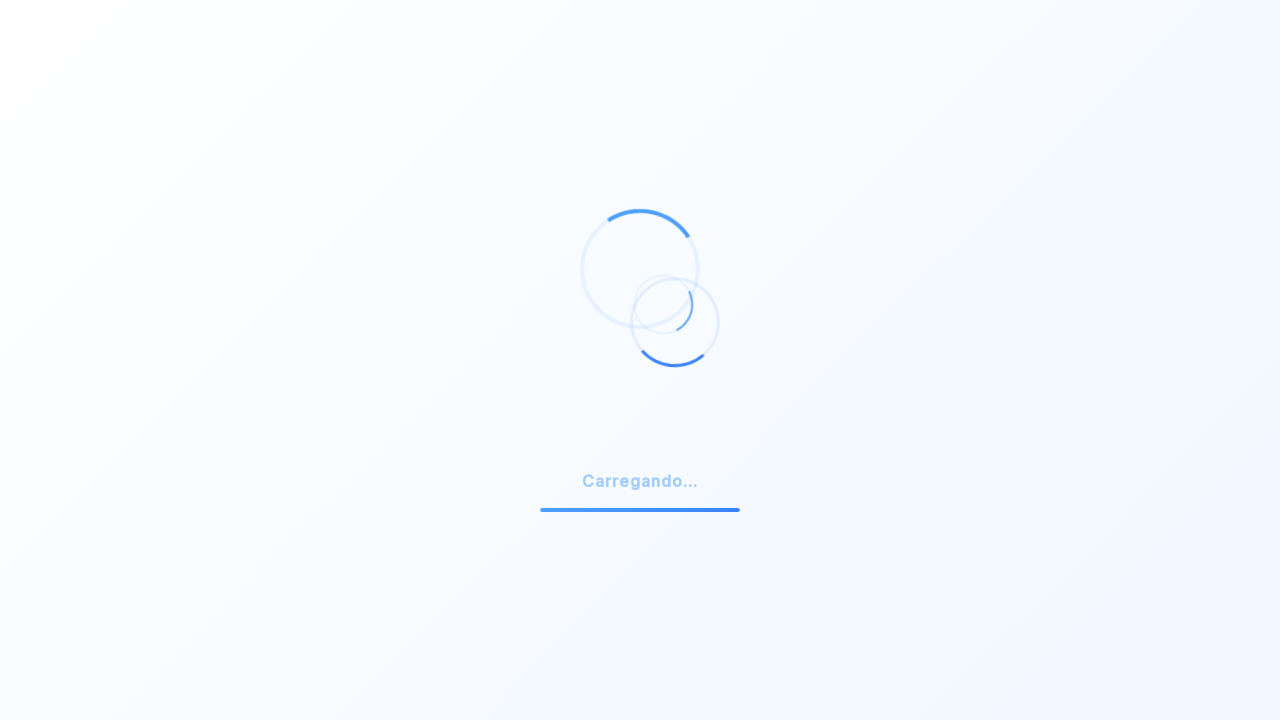

Waited 500ms after scrolling to 8000px
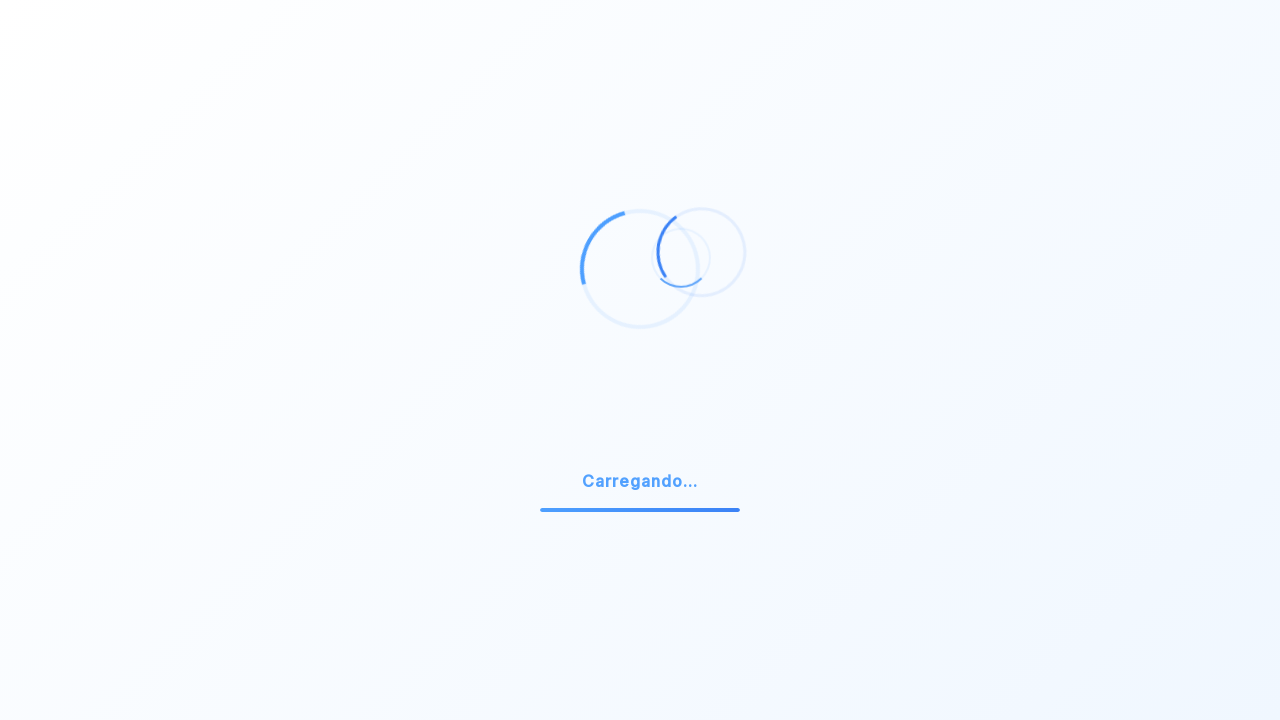

Scrolled down to position 9000px
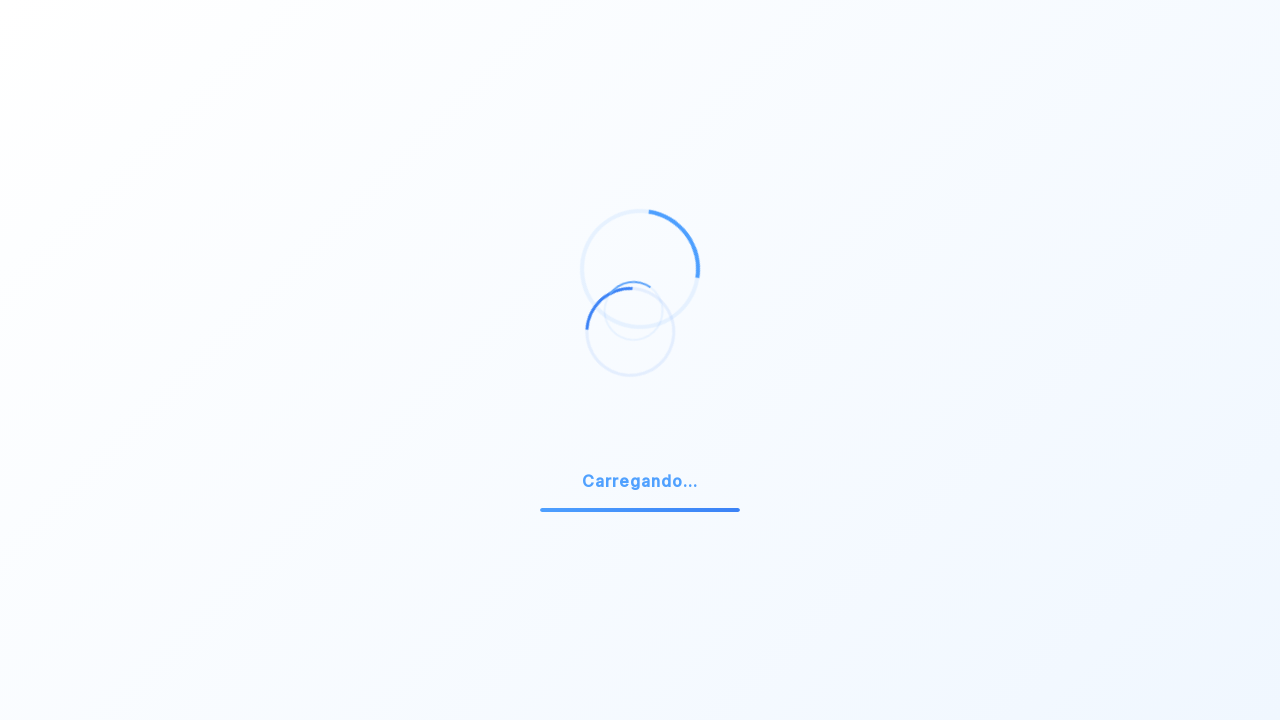

Waited 500ms after scrolling to 9000px
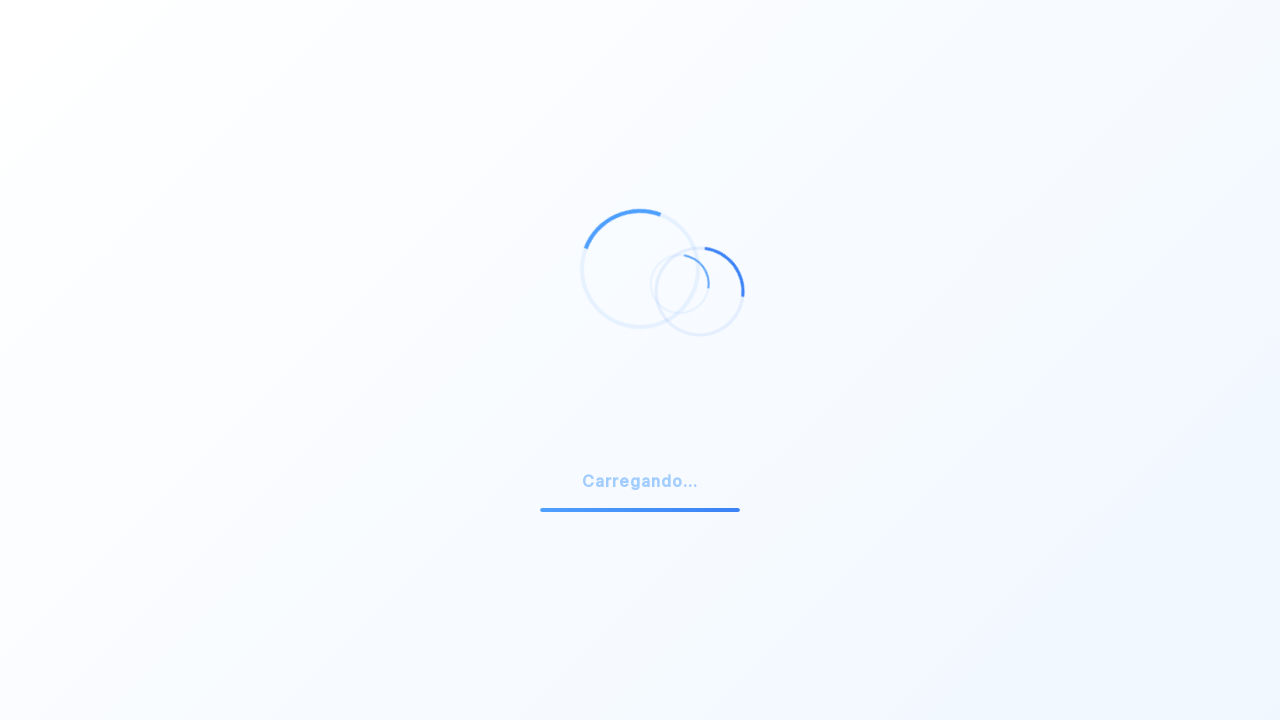

Scrolled down to position 10000px
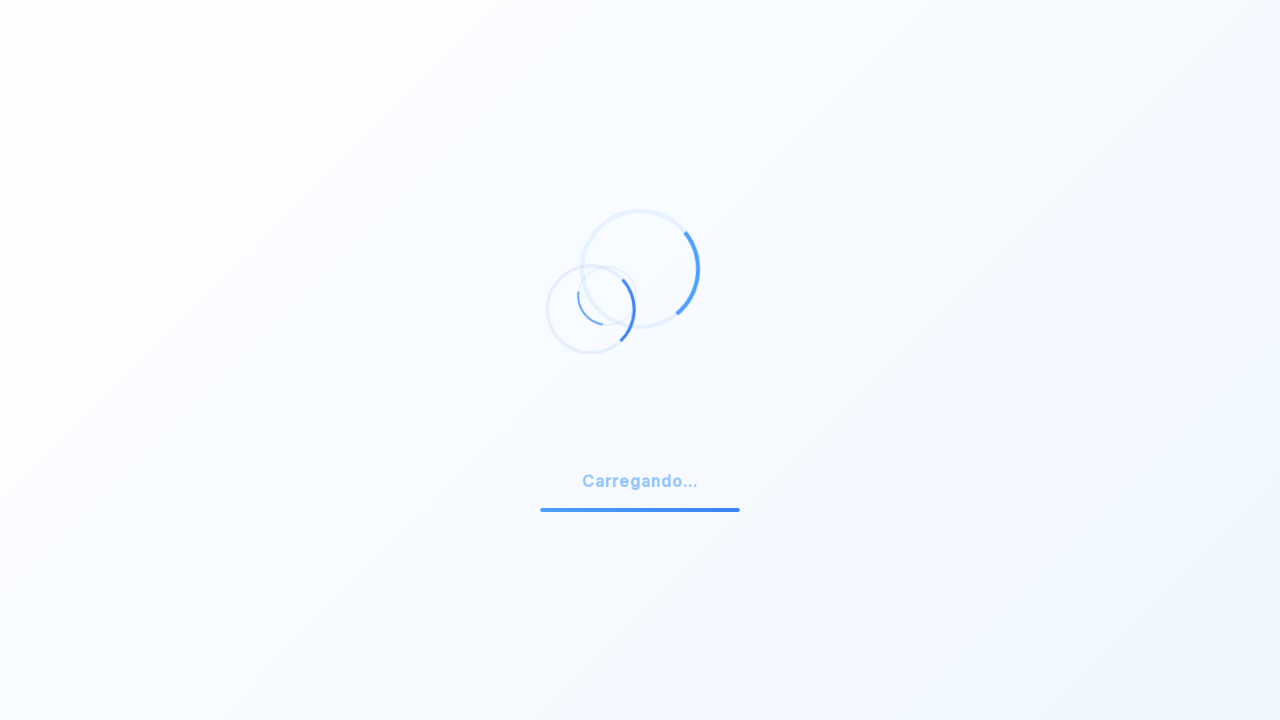

Waited 500ms after scrolling to 10000px
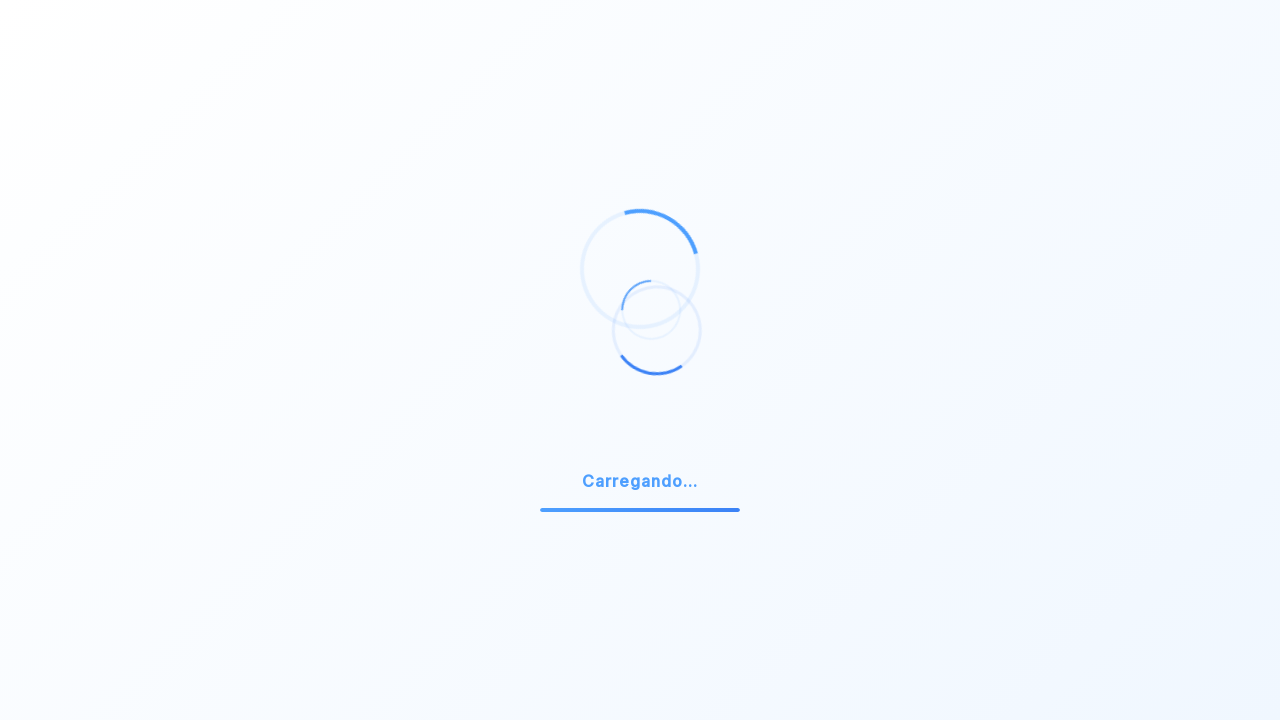

Scrolled down to position 11000px
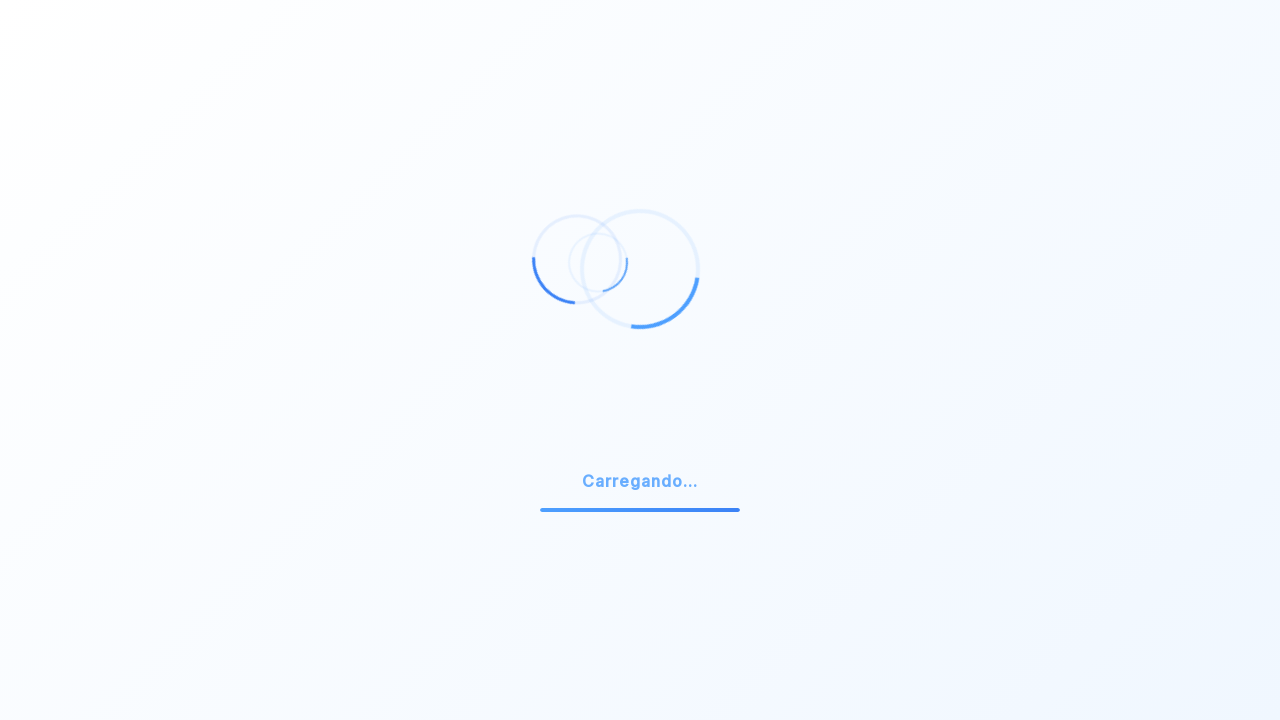

Waited 500ms after scrolling to 11000px
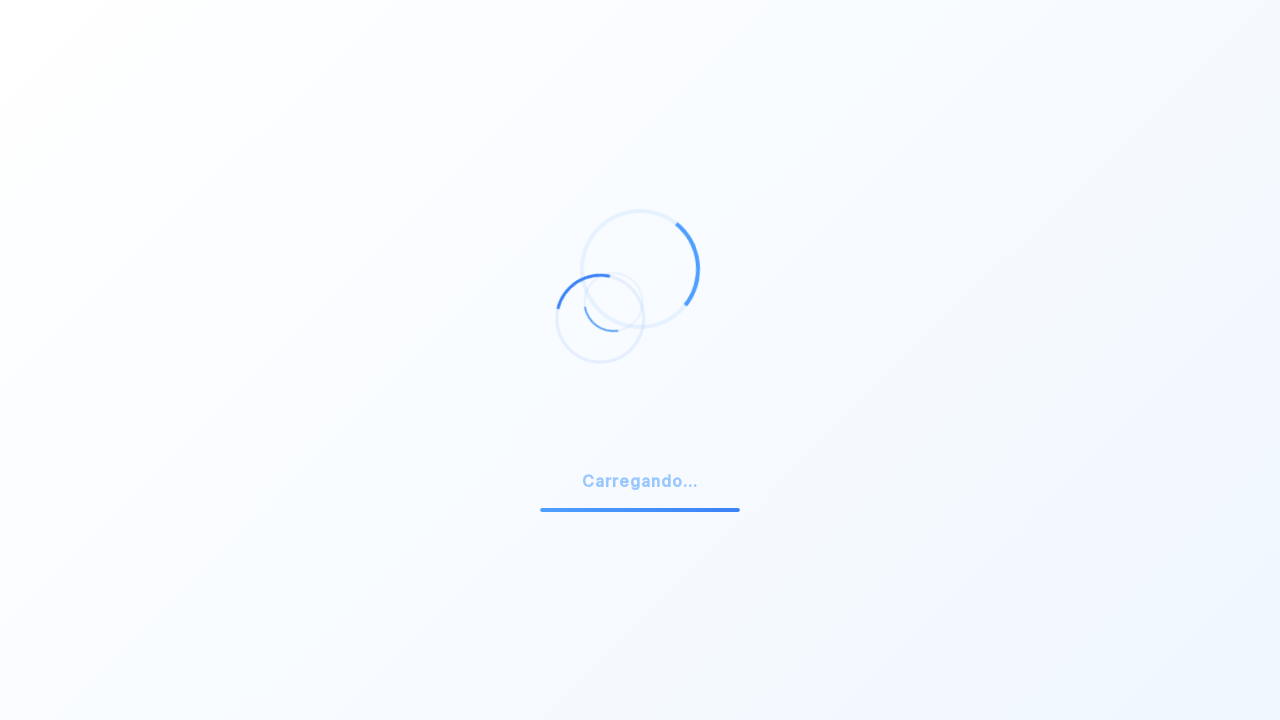

Scrolled down to position 12000px
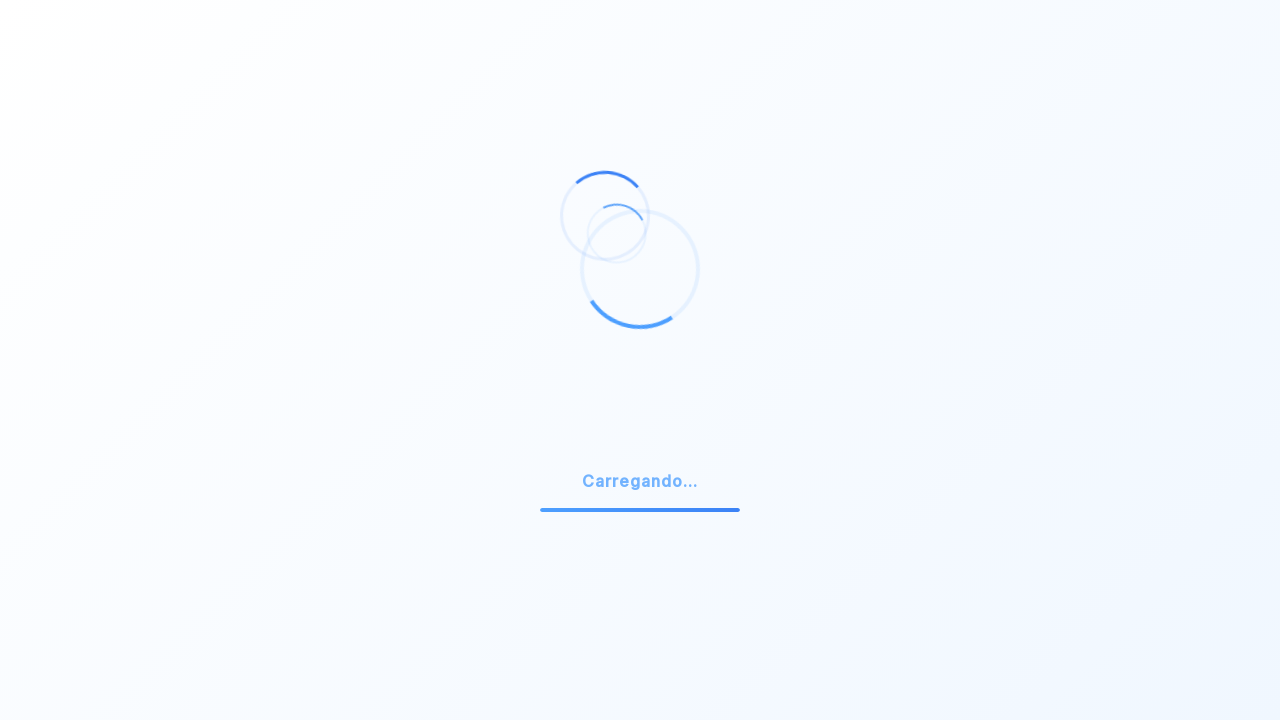

Waited 500ms after scrolling to 12000px
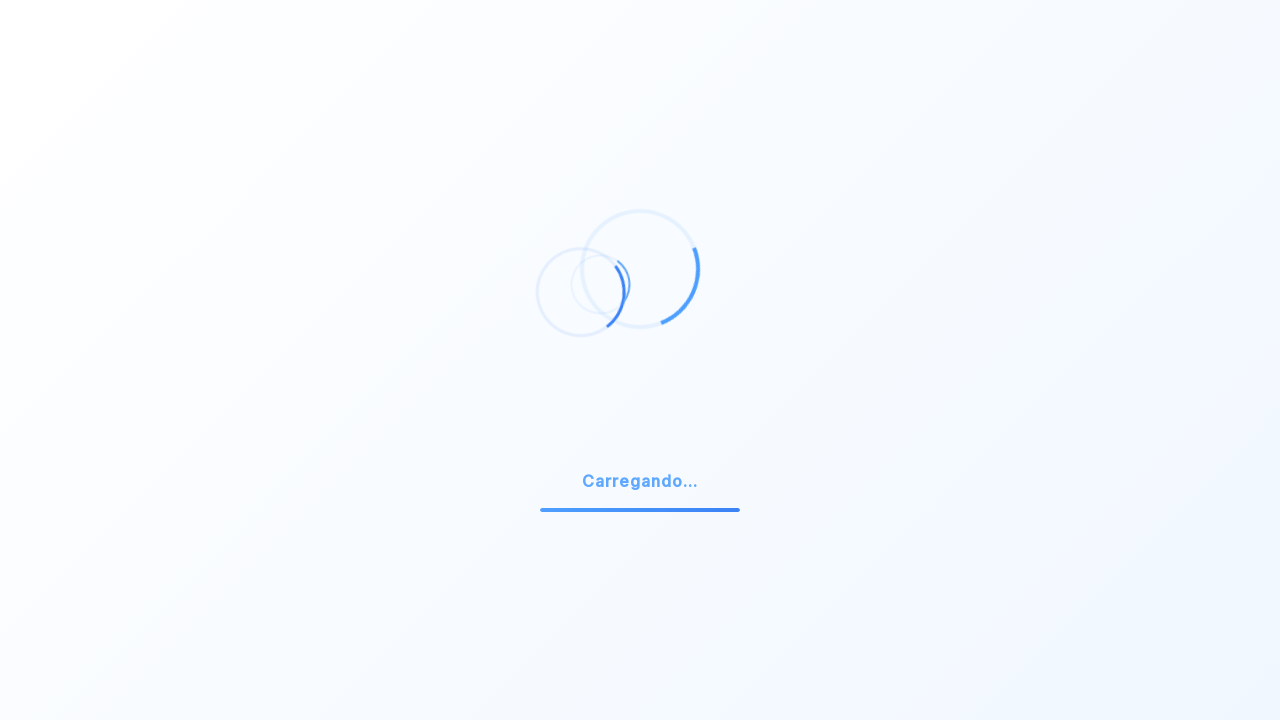

Scrolled down to position 13000px
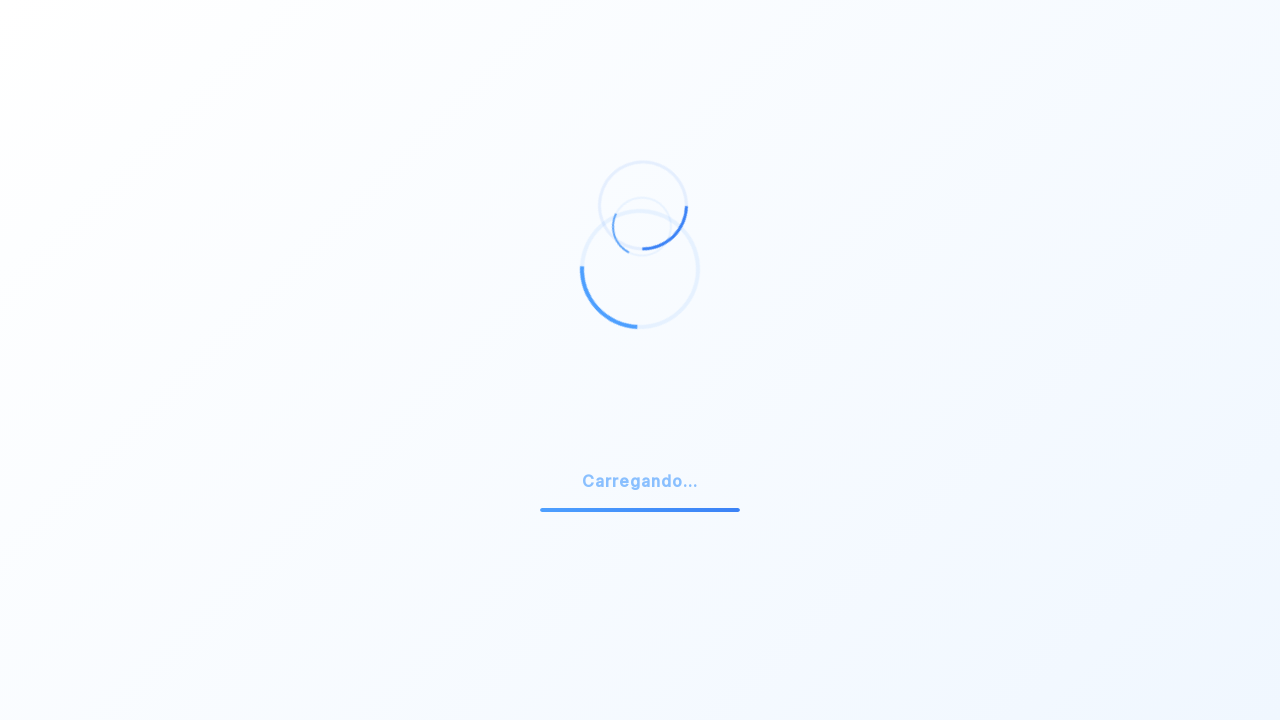

Waited 500ms after scrolling to 13000px
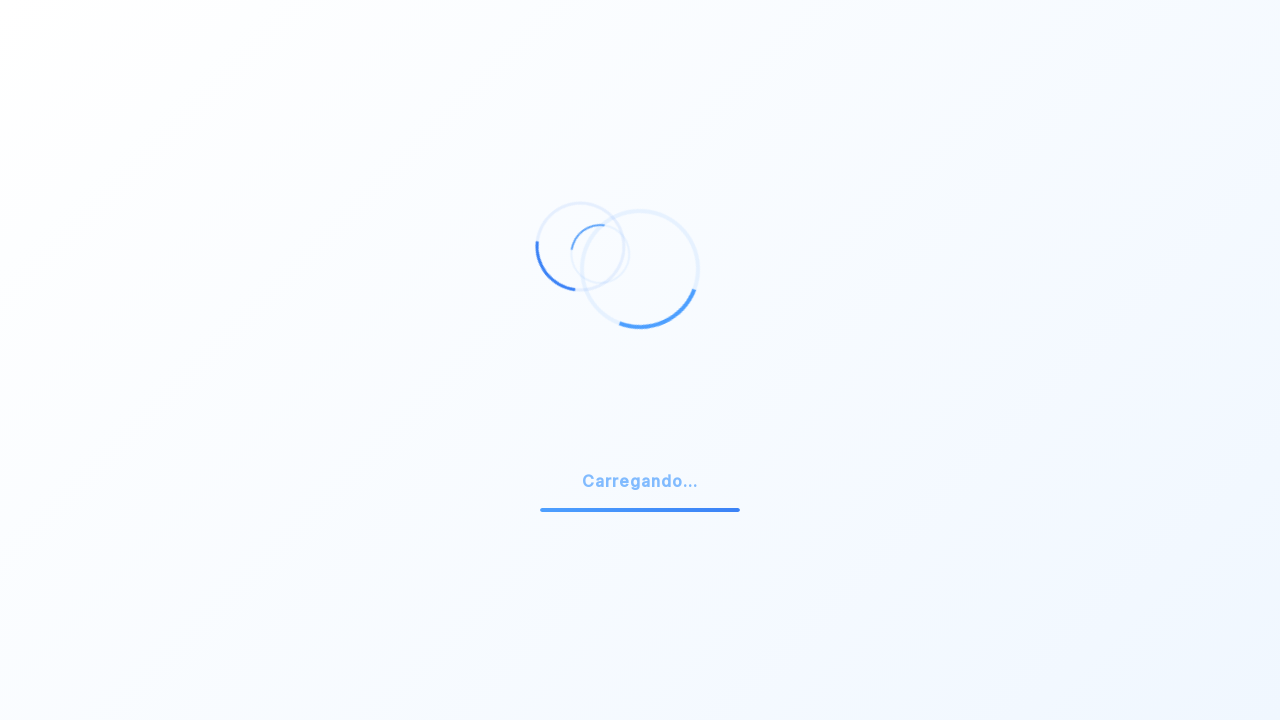

Scrolled down to position 14000px
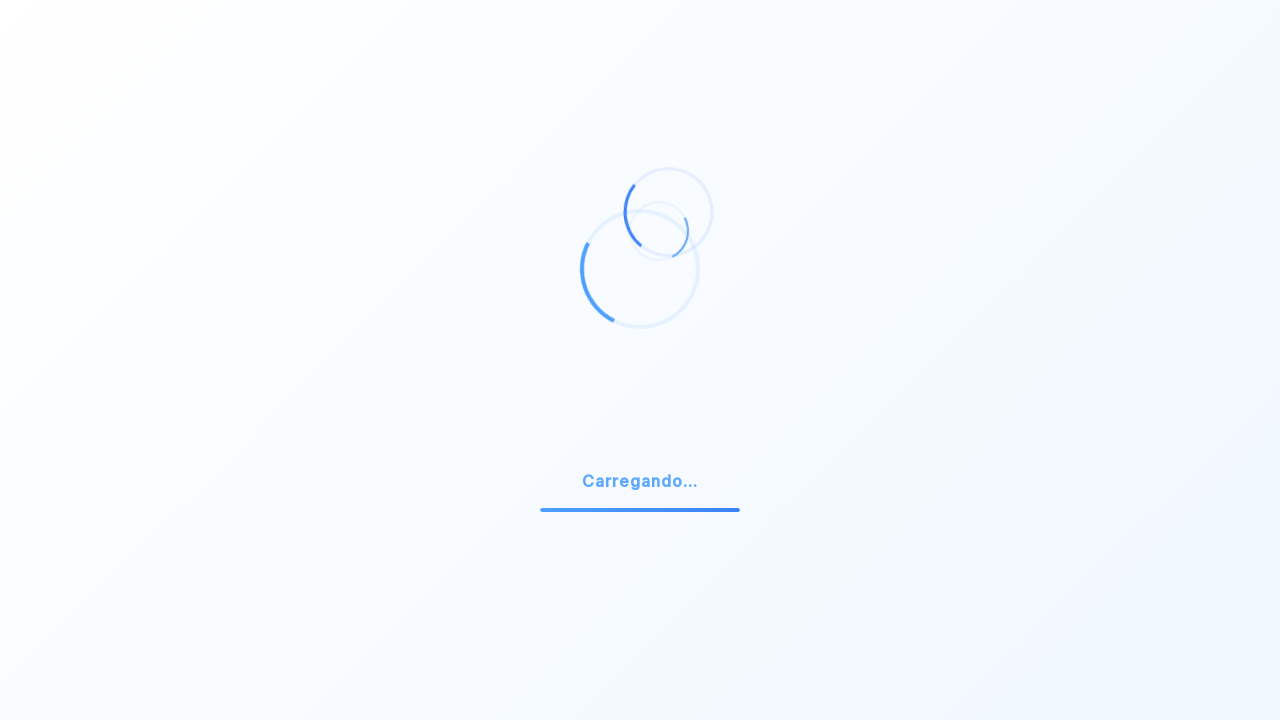

Waited 500ms after scrolling to 14000px
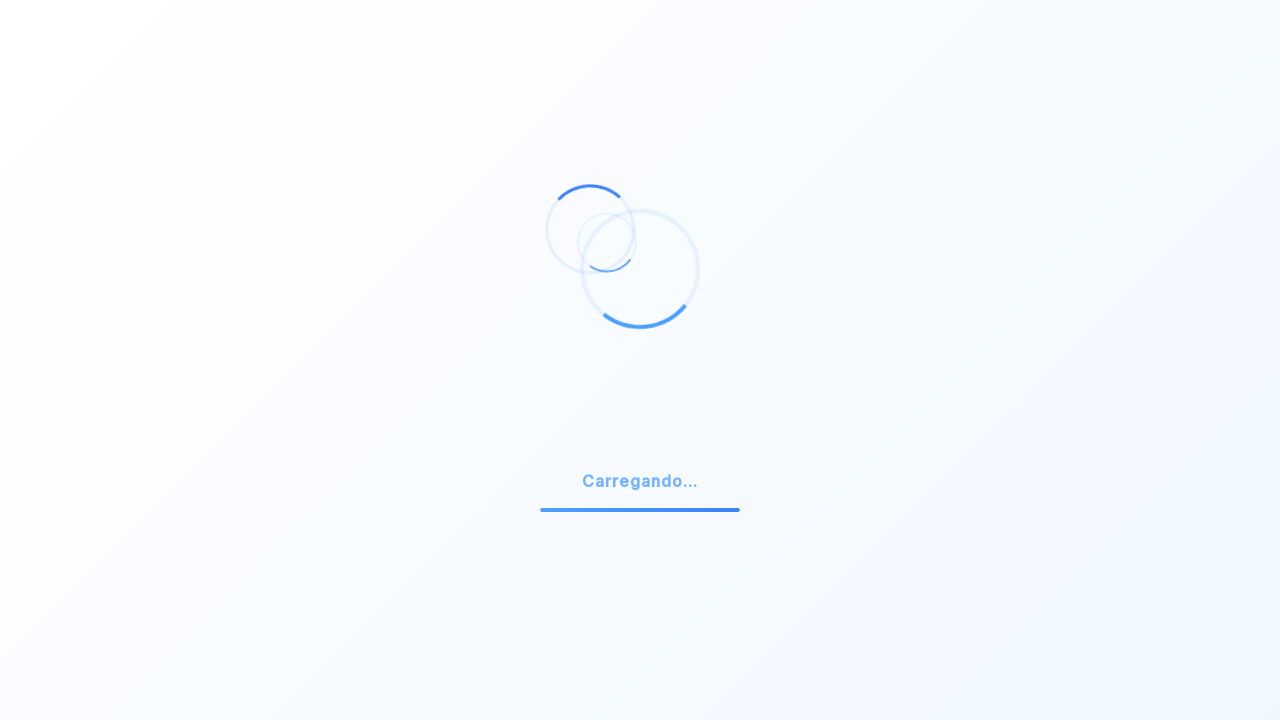

Scrolled down to position 15000px
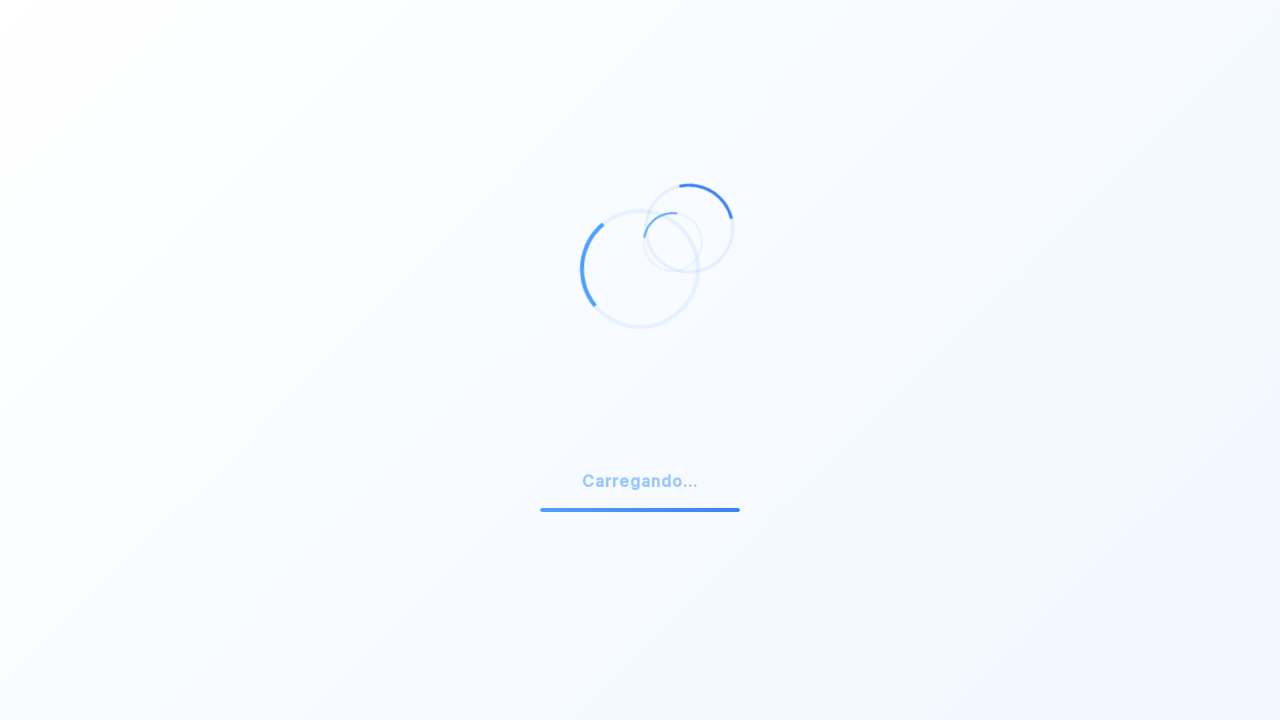

Waited 500ms after scrolling to 15000px
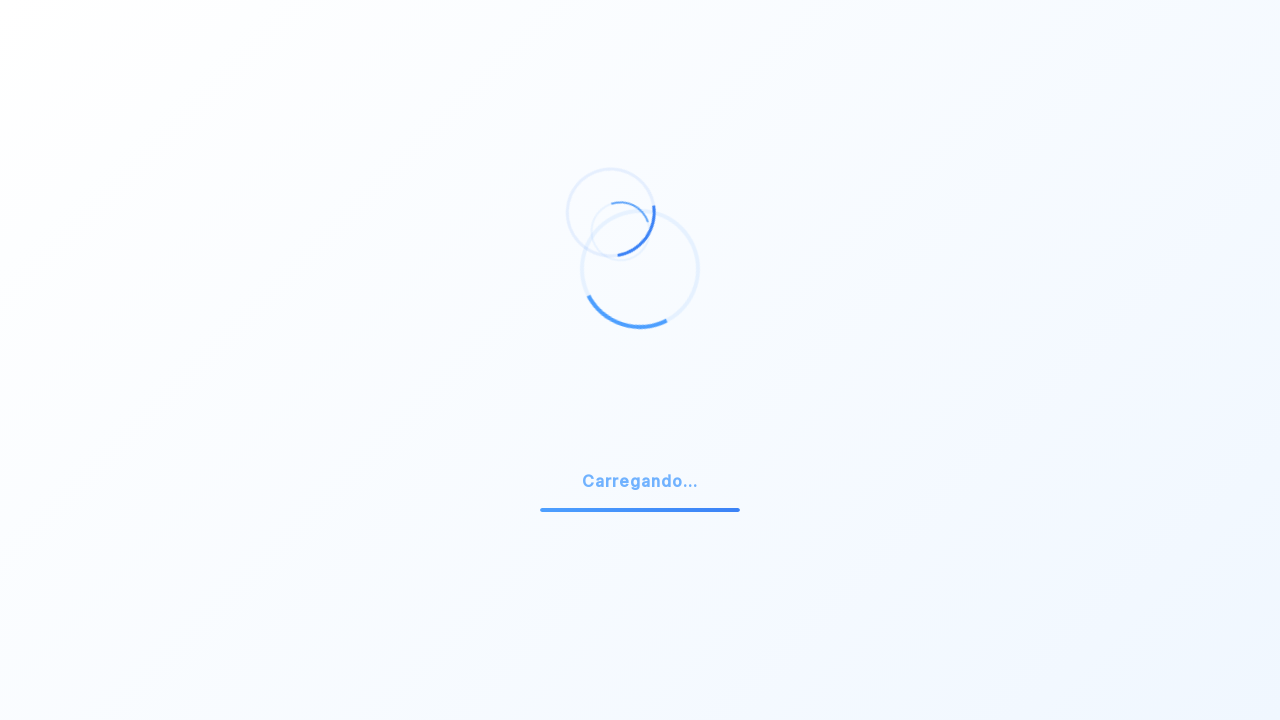

Scrolled down to position 16000px
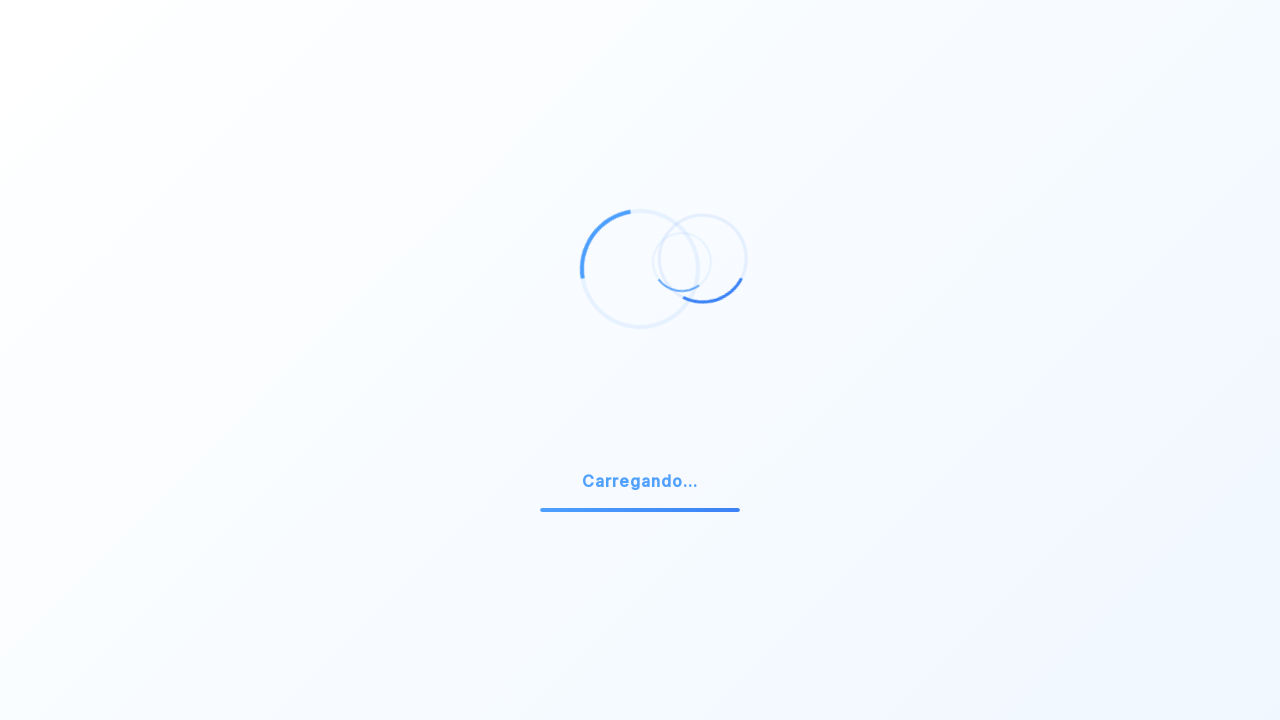

Waited 500ms after scrolling to 16000px
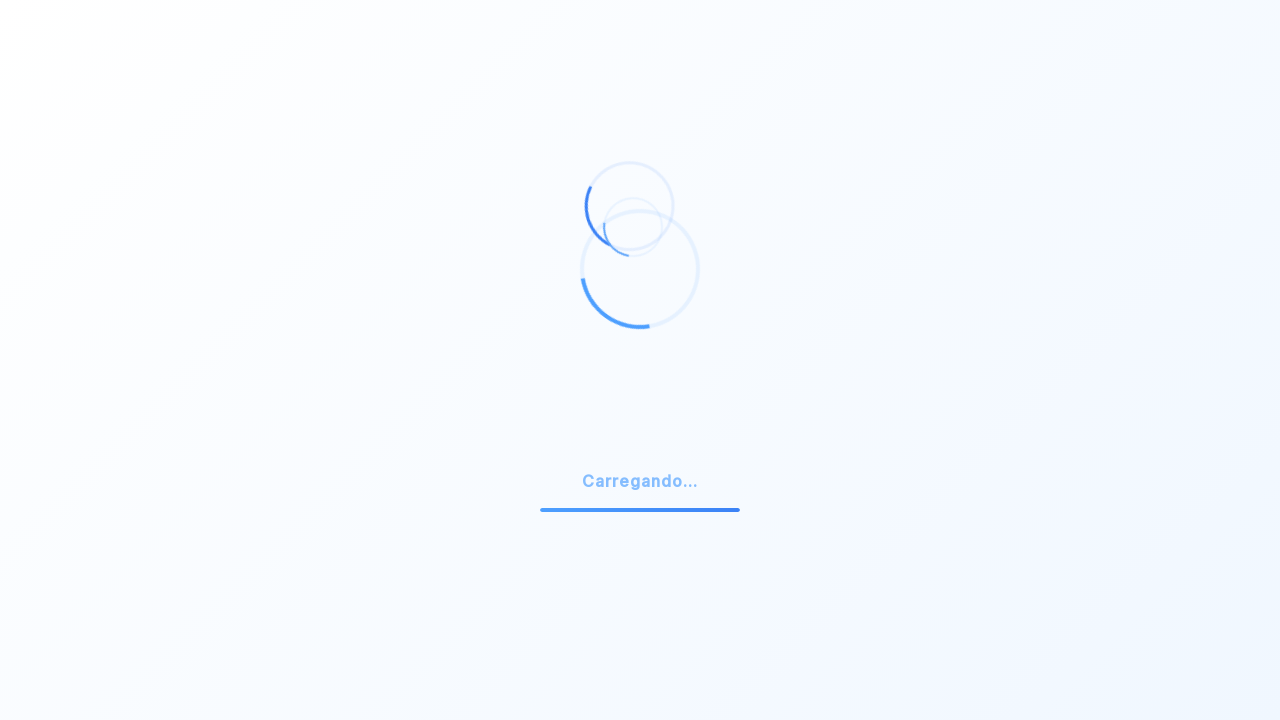

Scrolled down to position 17000px
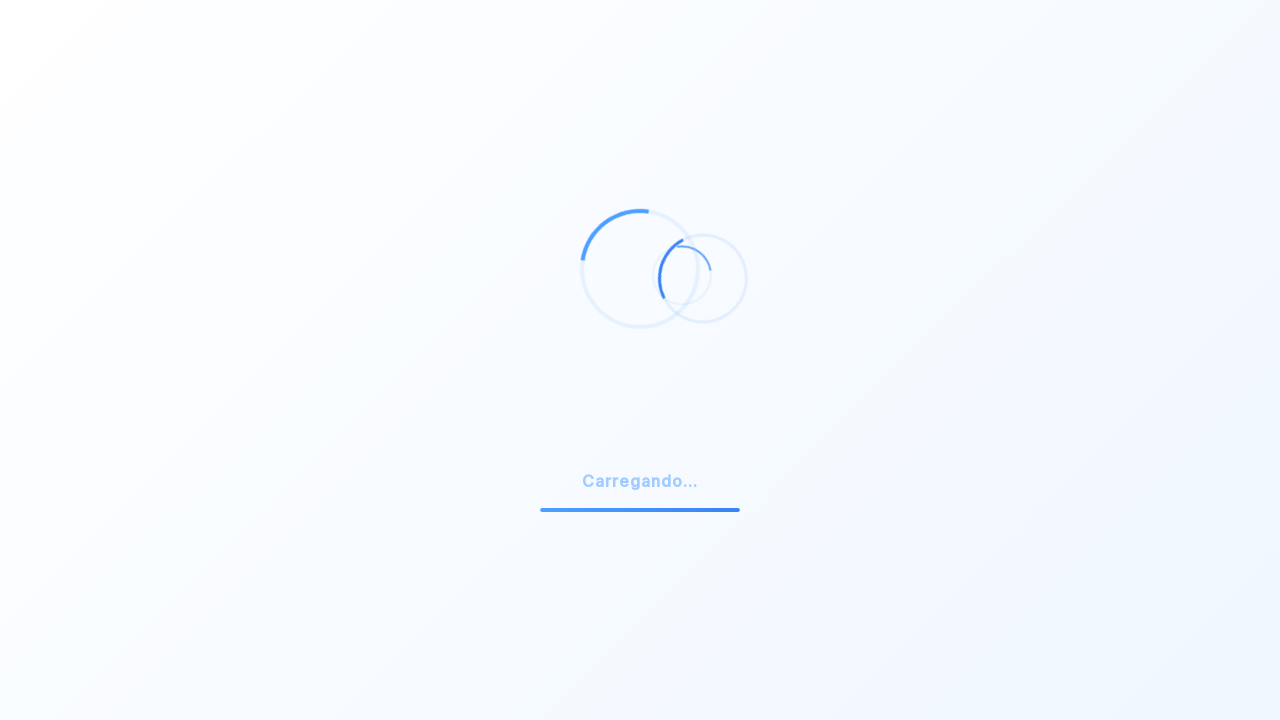

Waited 500ms after scrolling to 17000px
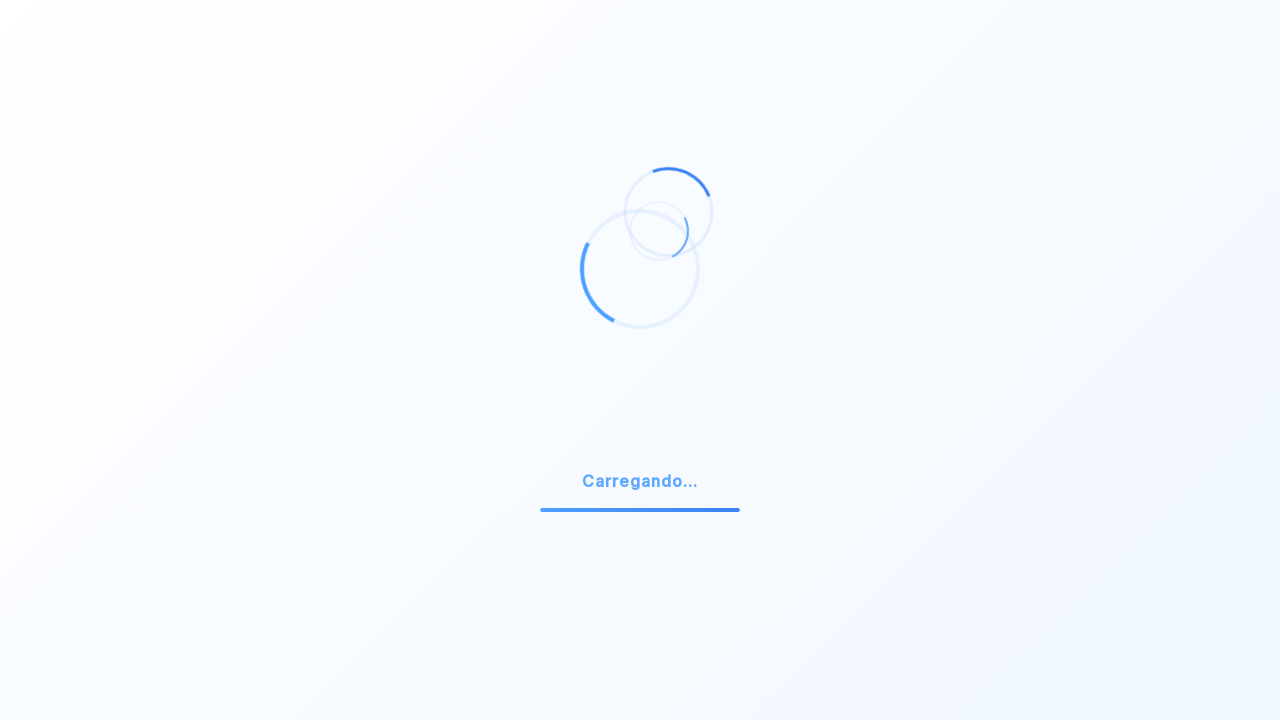

Scrolled down to position 18000px
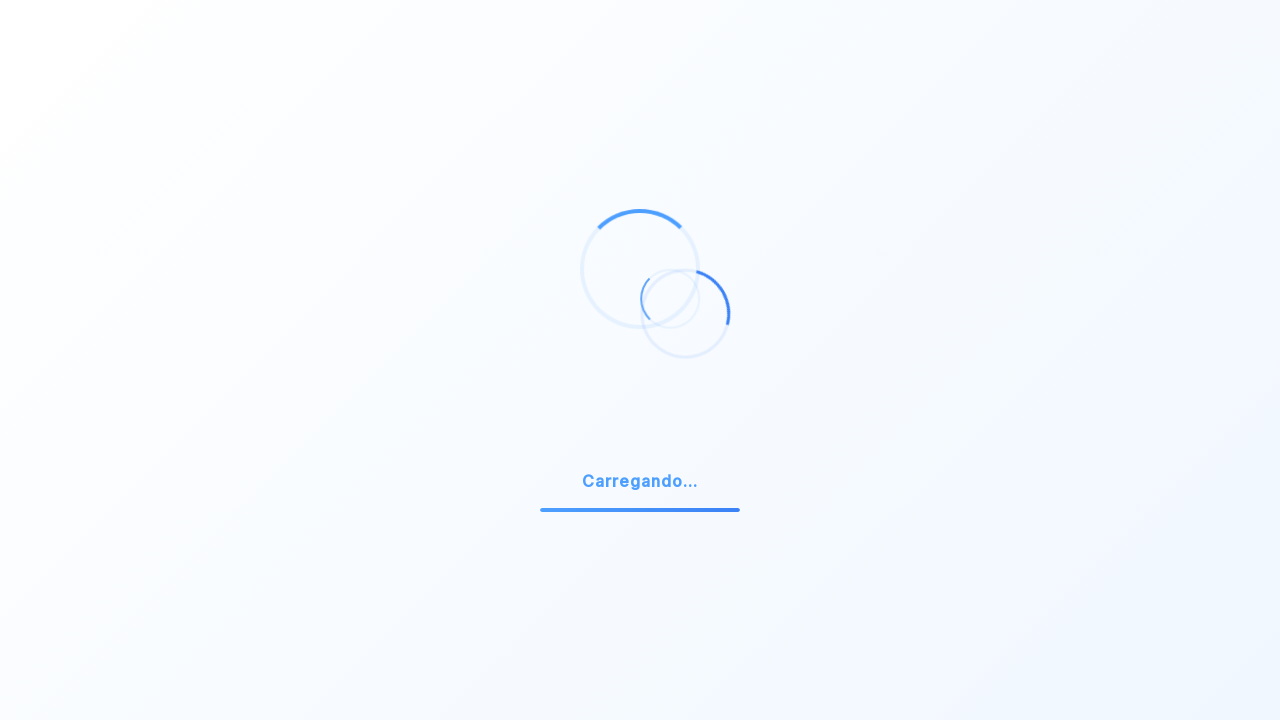

Waited 500ms after scrolling to 18000px
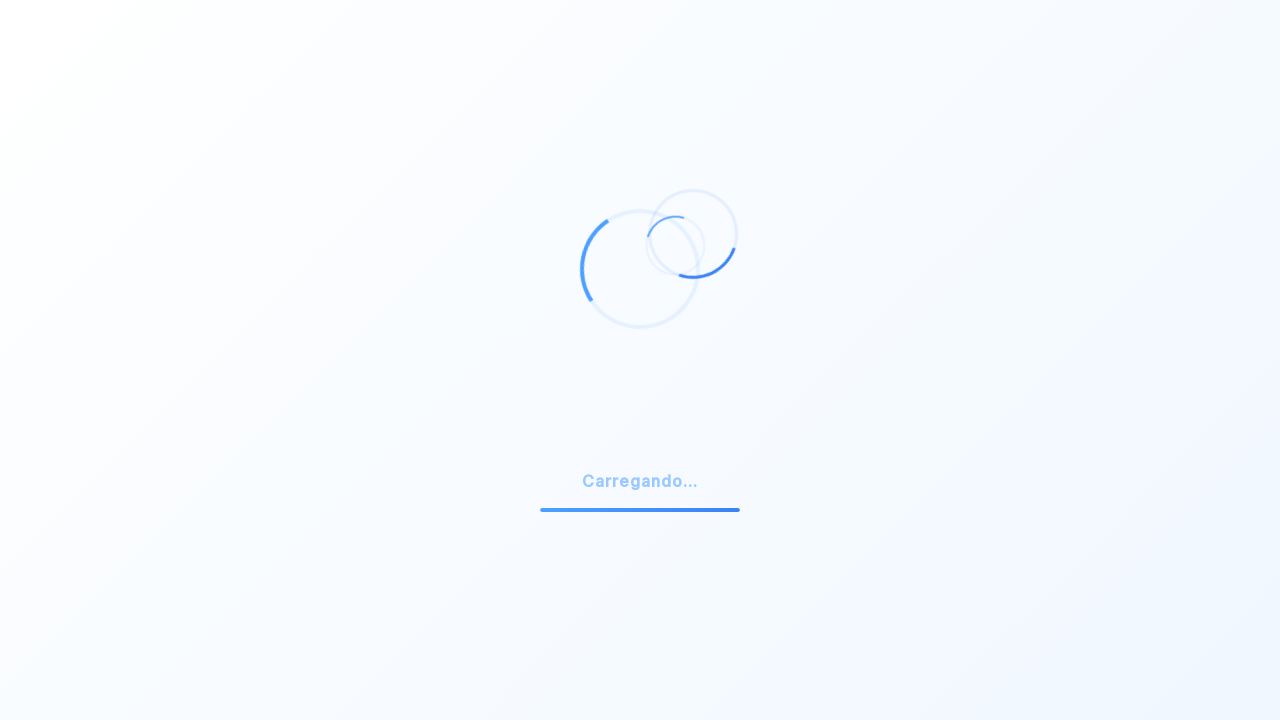

Scrolled down to position 19000px
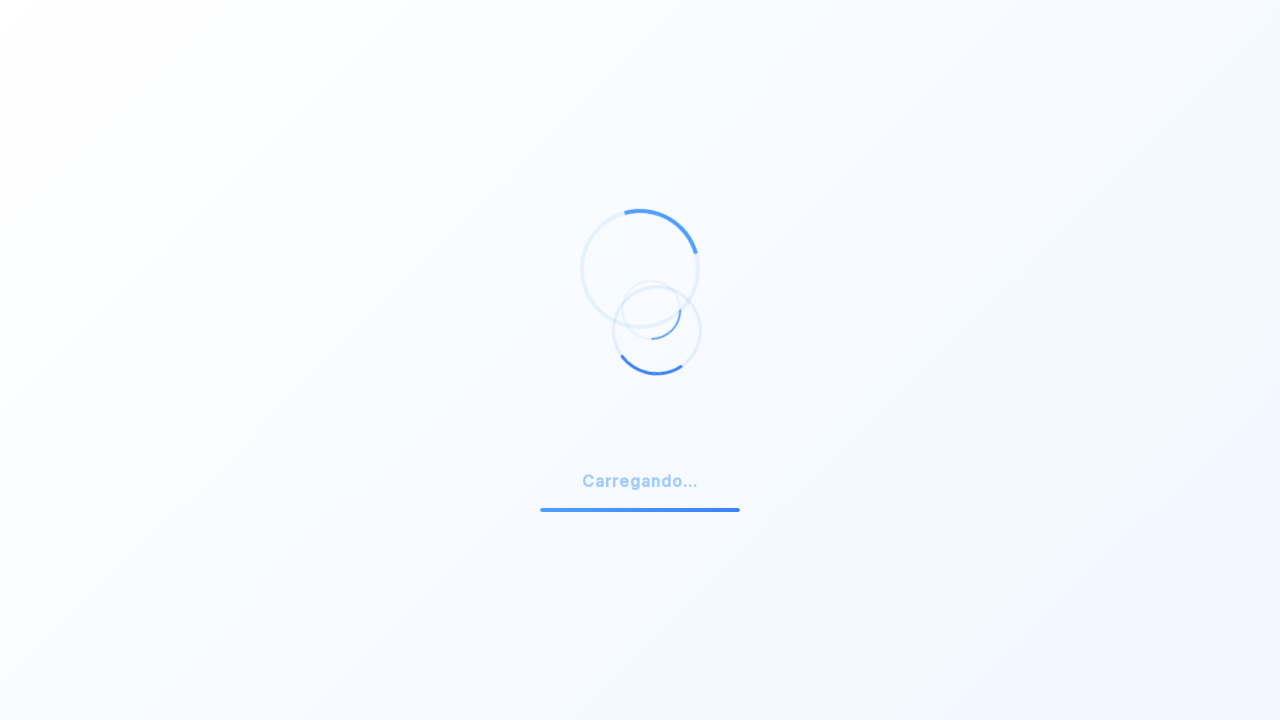

Waited 500ms after scrolling to 19000px
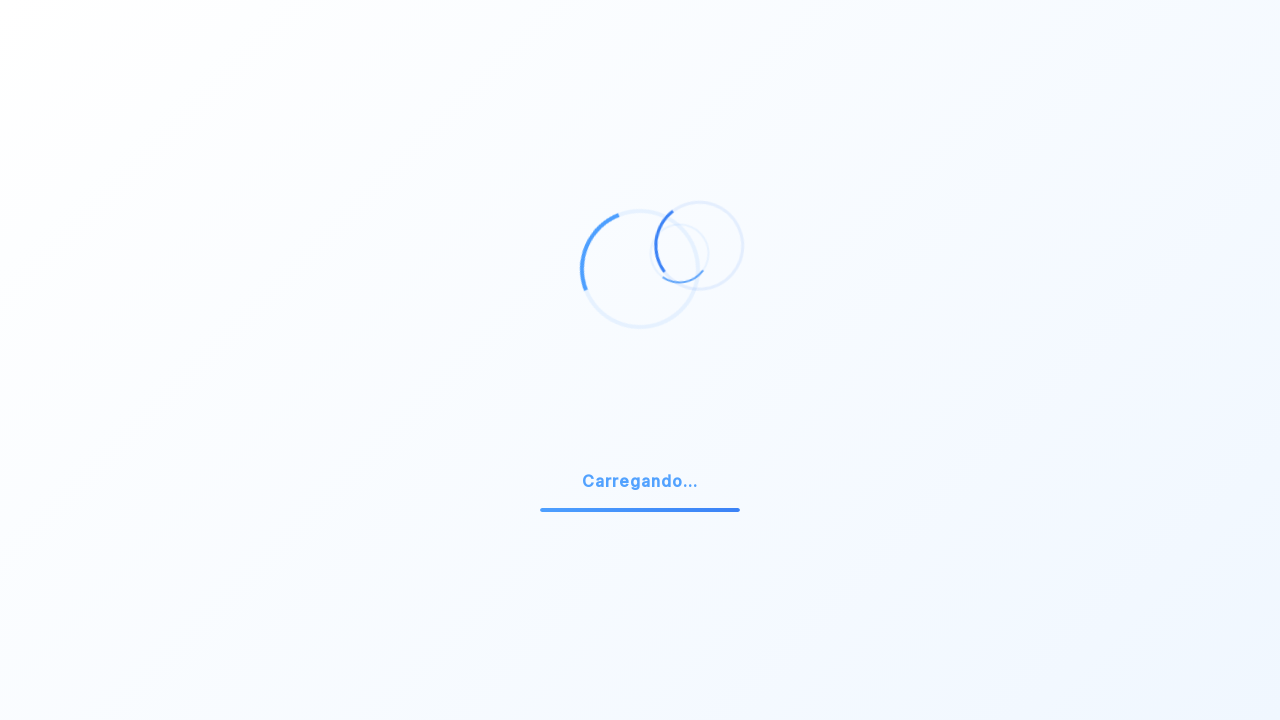

Scrolled down to position 20000px
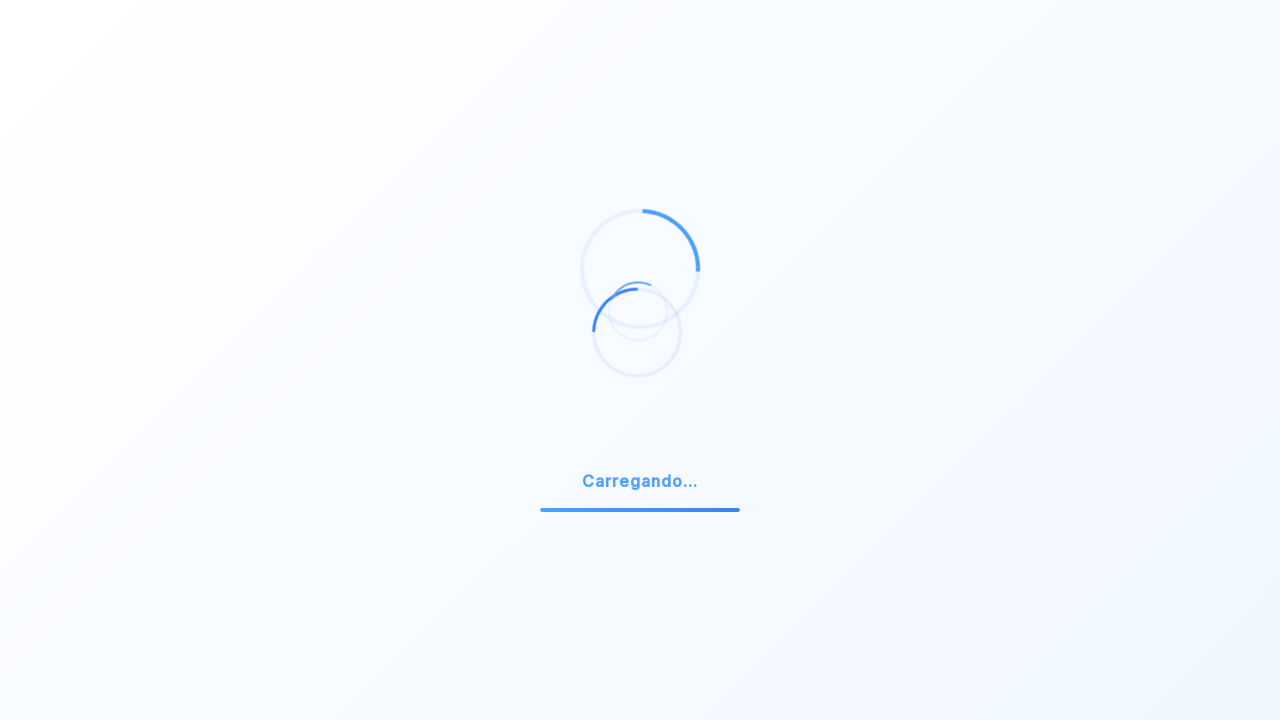

Waited 500ms after scrolling to 20000px
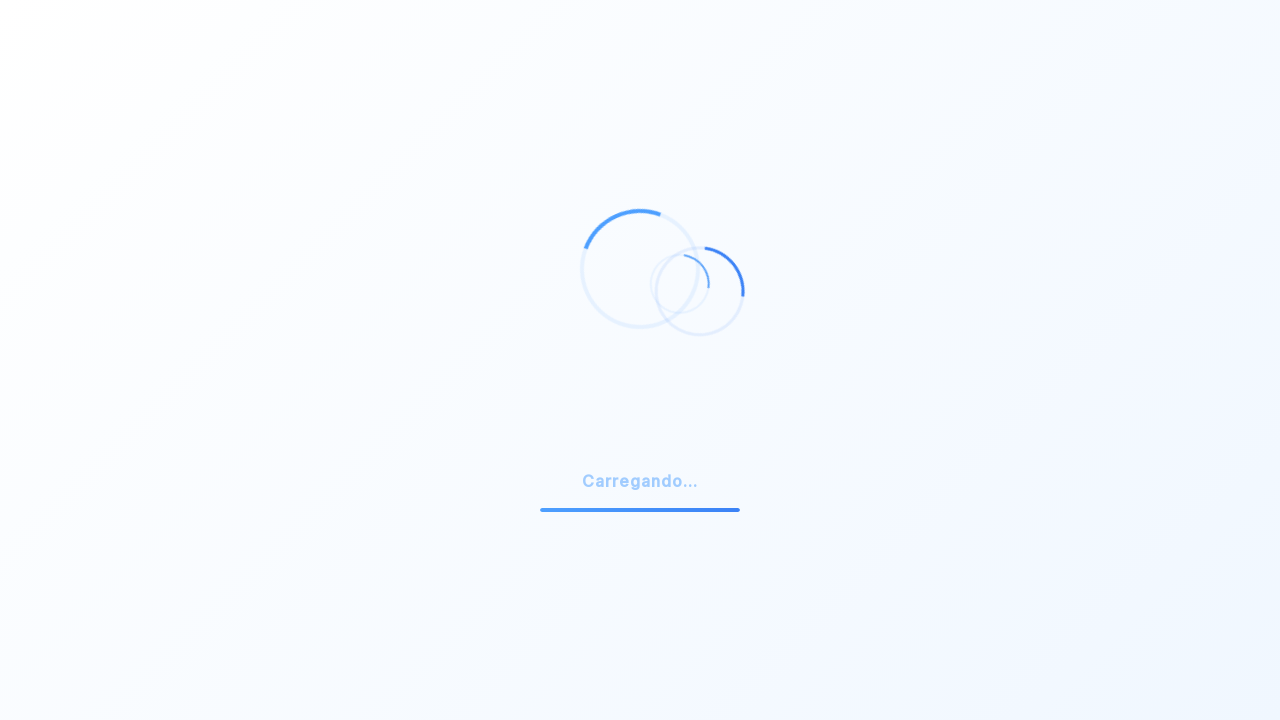

Scrolled to bottom of page
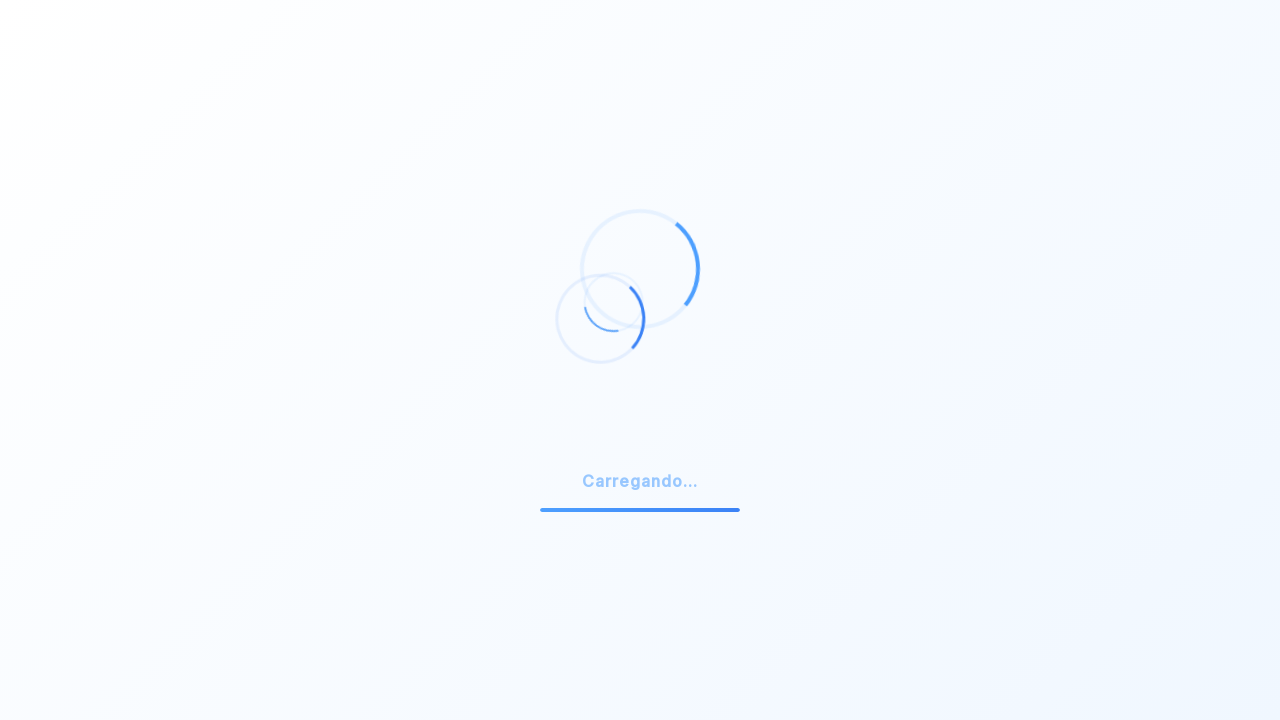

Pressed Tab key (second time)
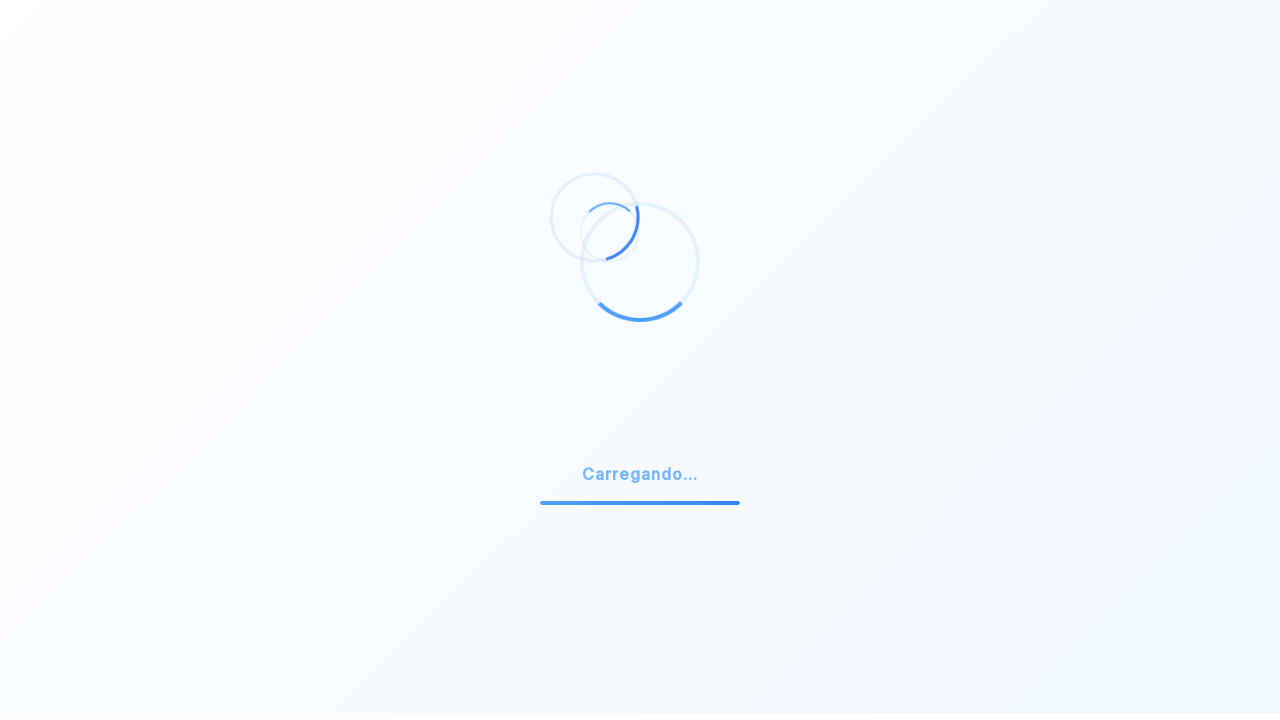

Scrolled up to position 15000px
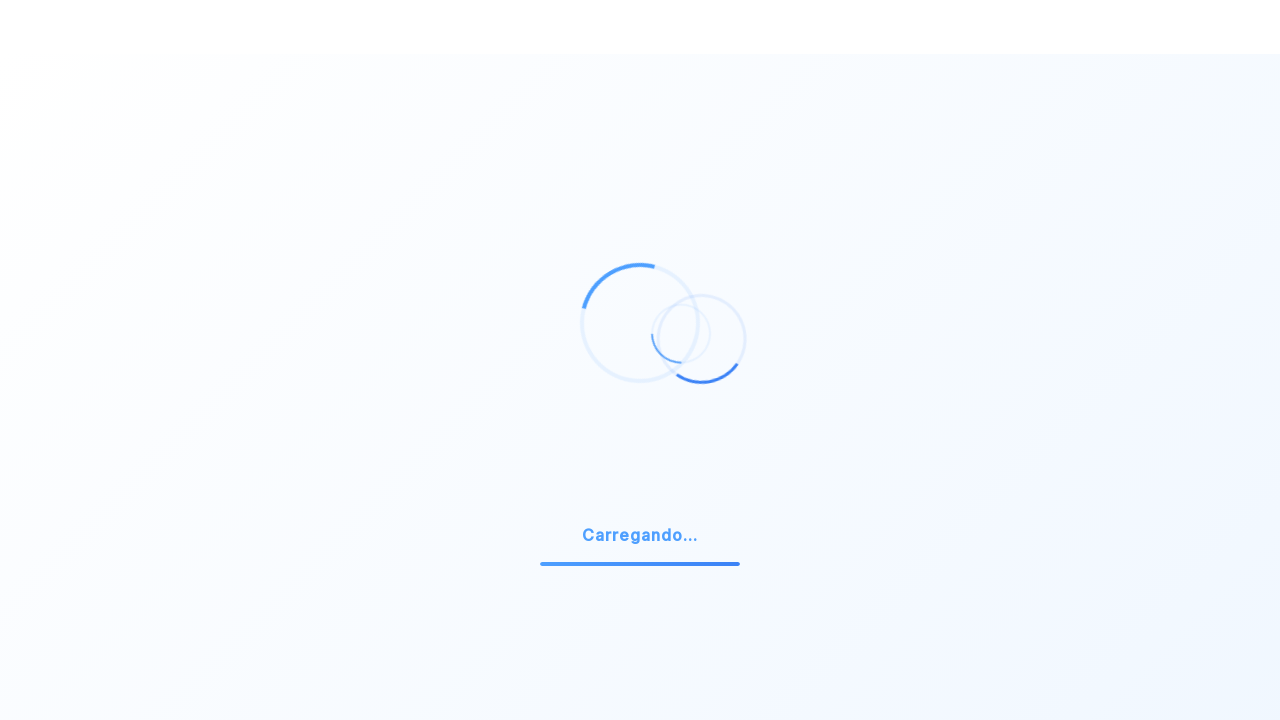

Waited 500ms after scrolling up to 15000px
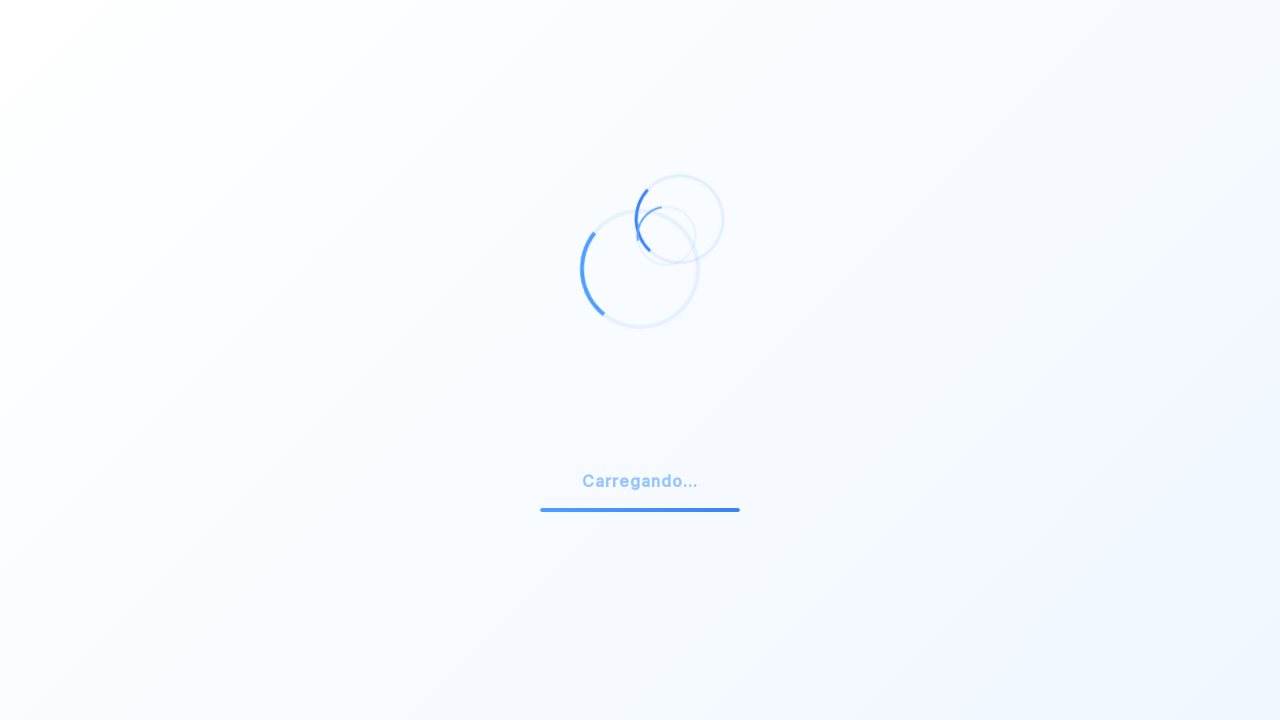

Scrolled up to position 14000px
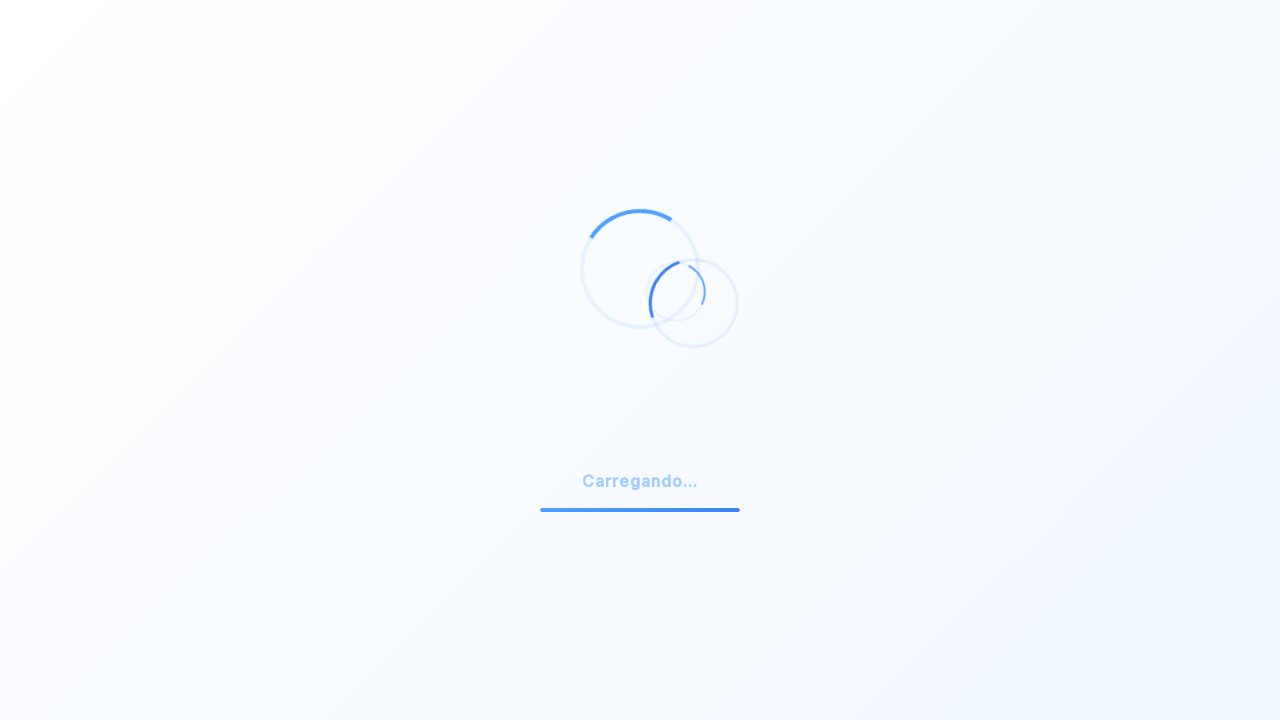

Waited 500ms after scrolling up to 14000px
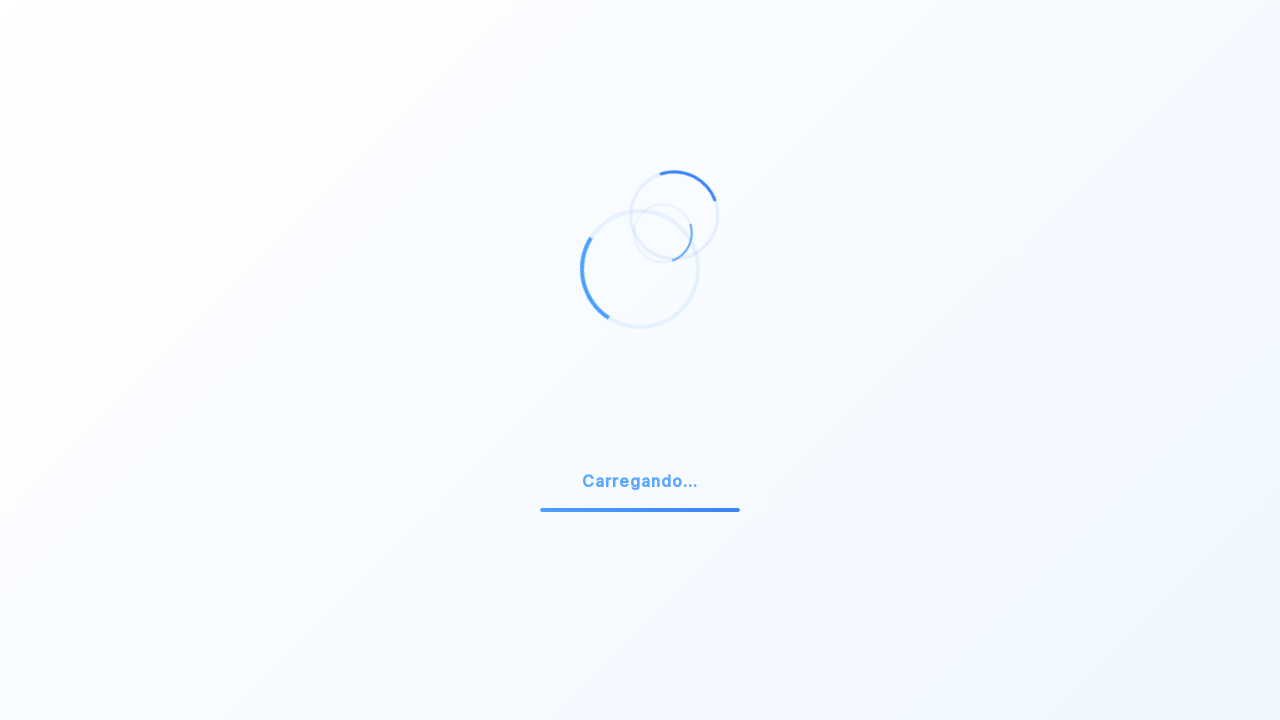

Scrolled up to position 13000px
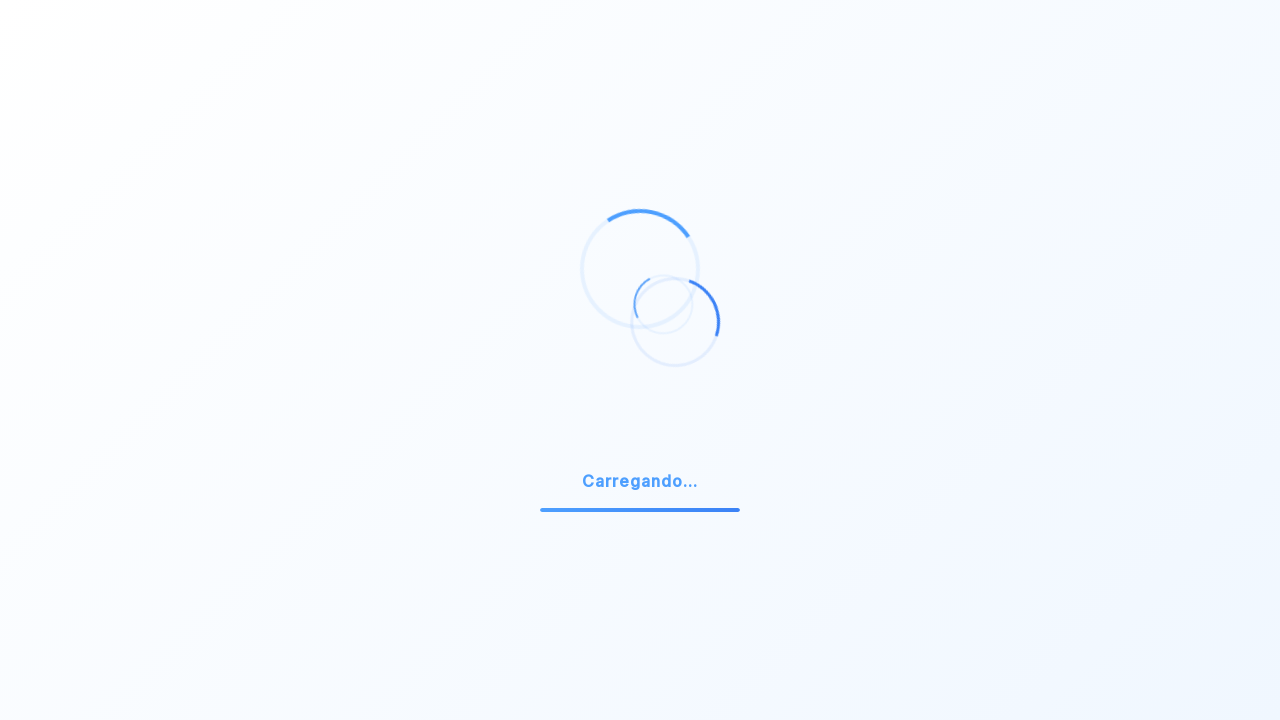

Waited 500ms after scrolling up to 13000px
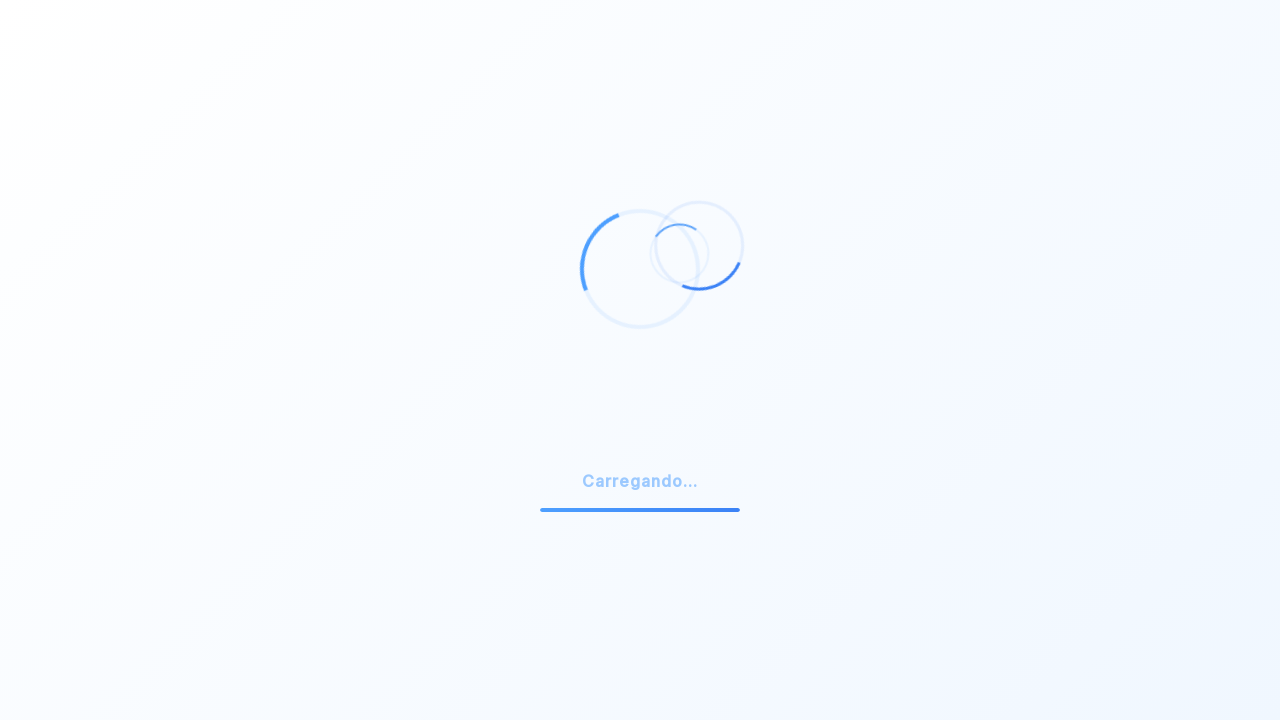

Scrolled up to position 12000px
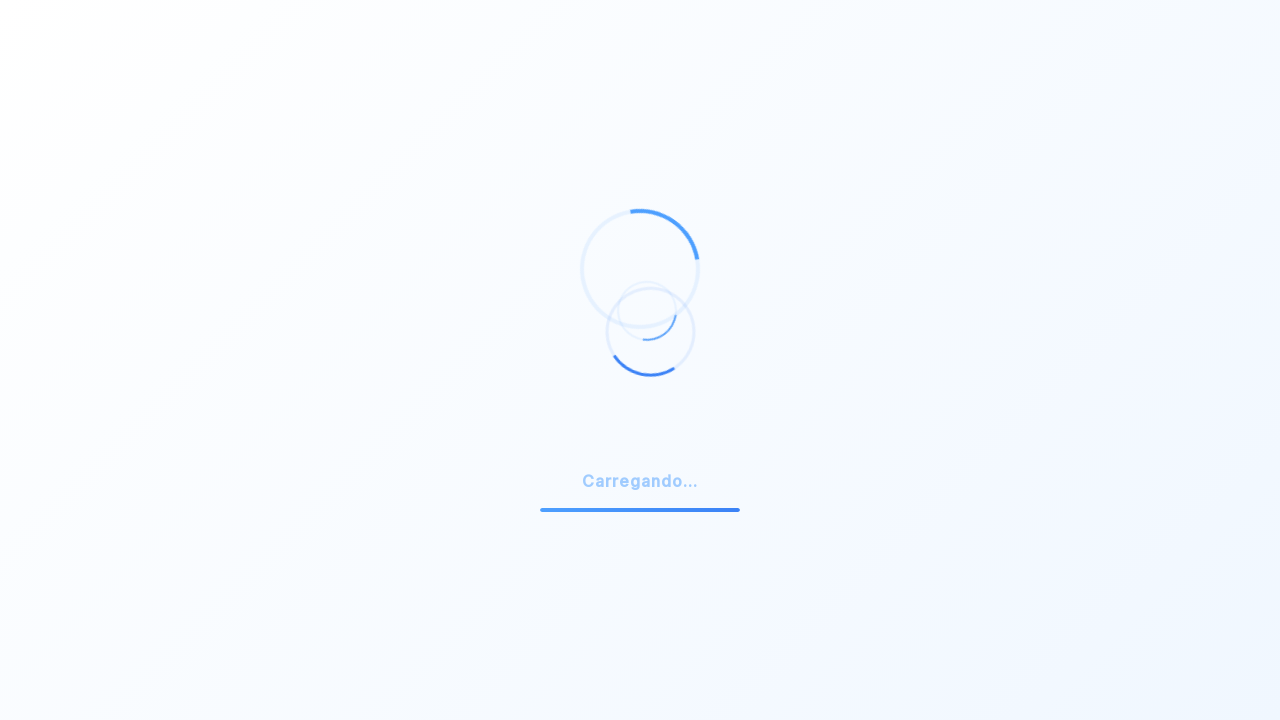

Waited 500ms after scrolling up to 12000px
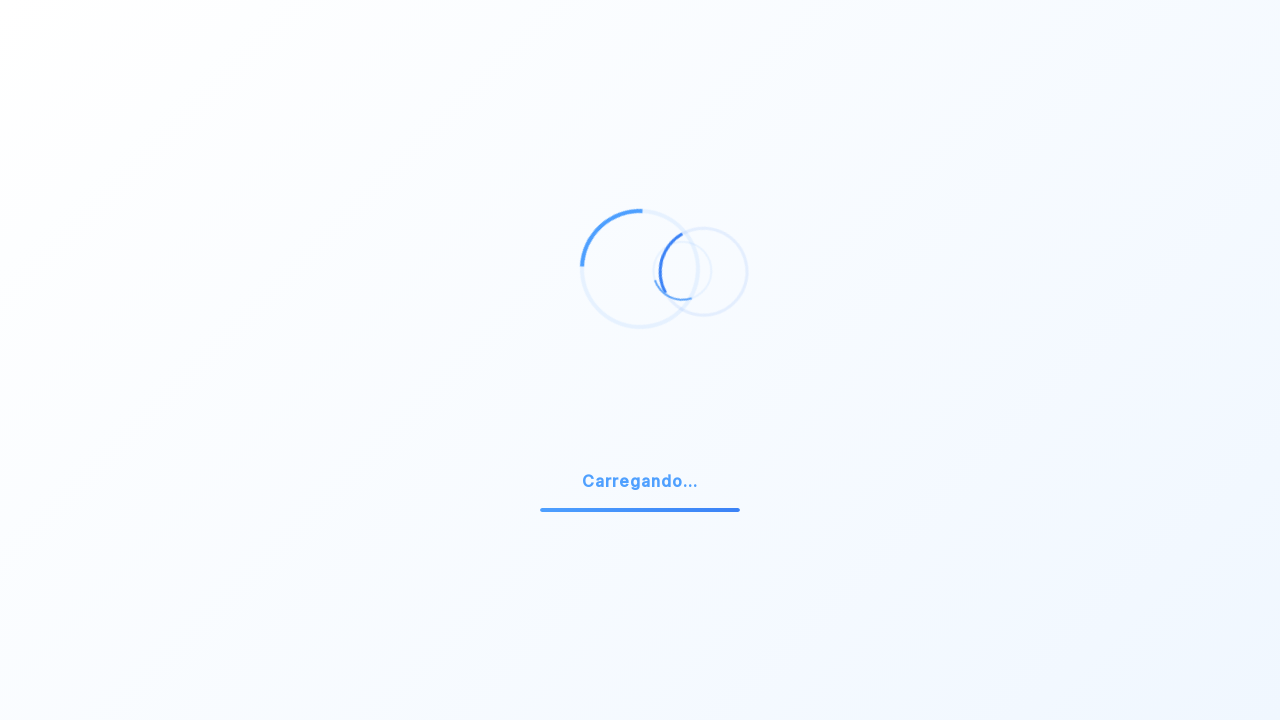

Scrolled up to position 11000px
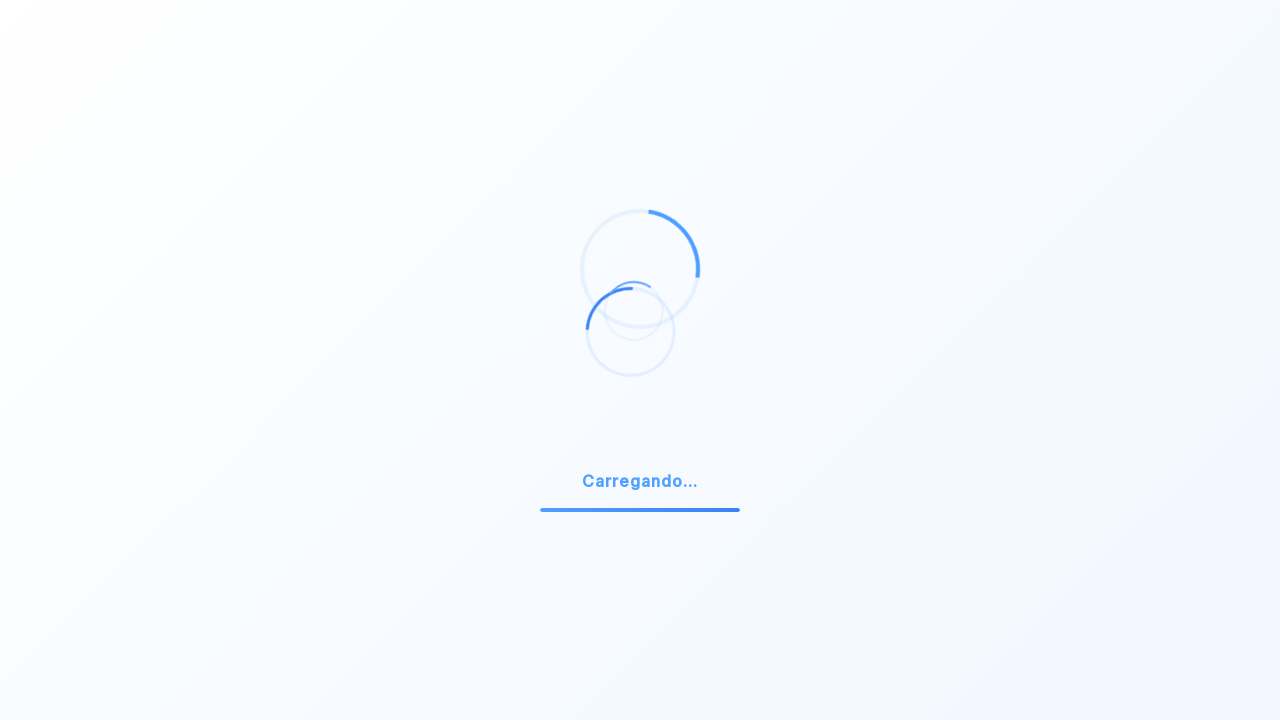

Waited 500ms after scrolling up to 11000px
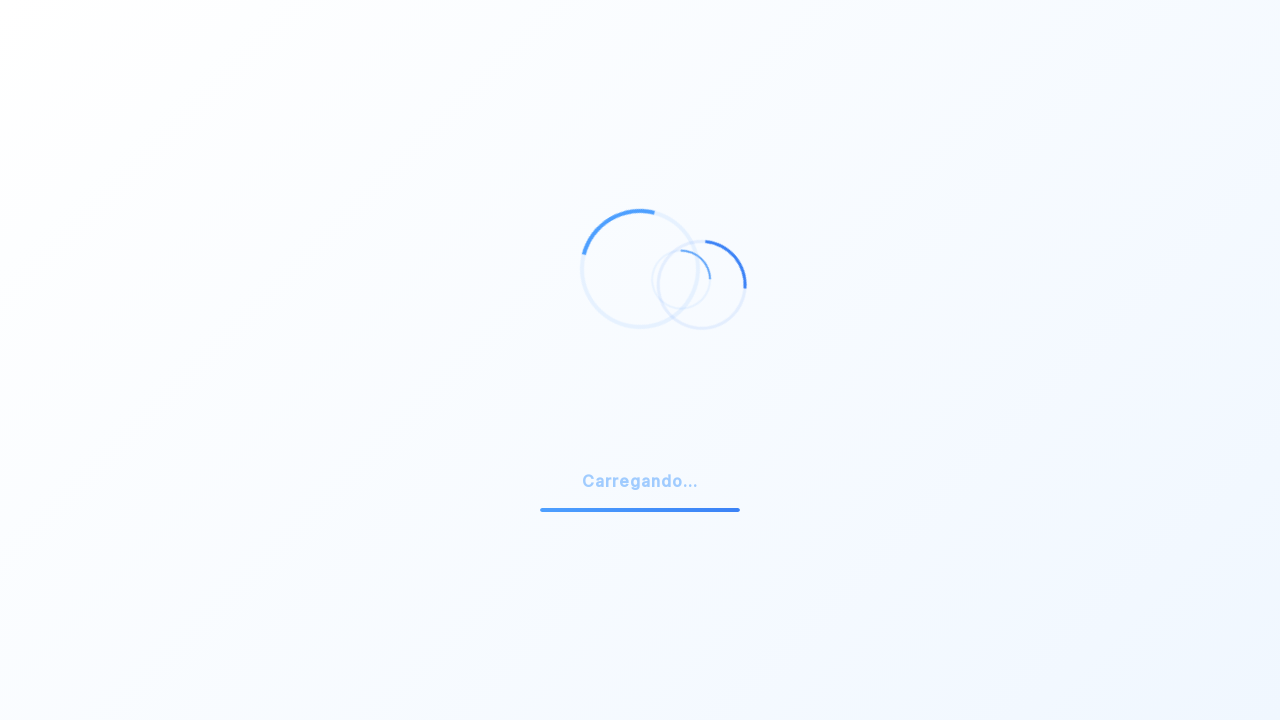

Scrolled up to position 10000px
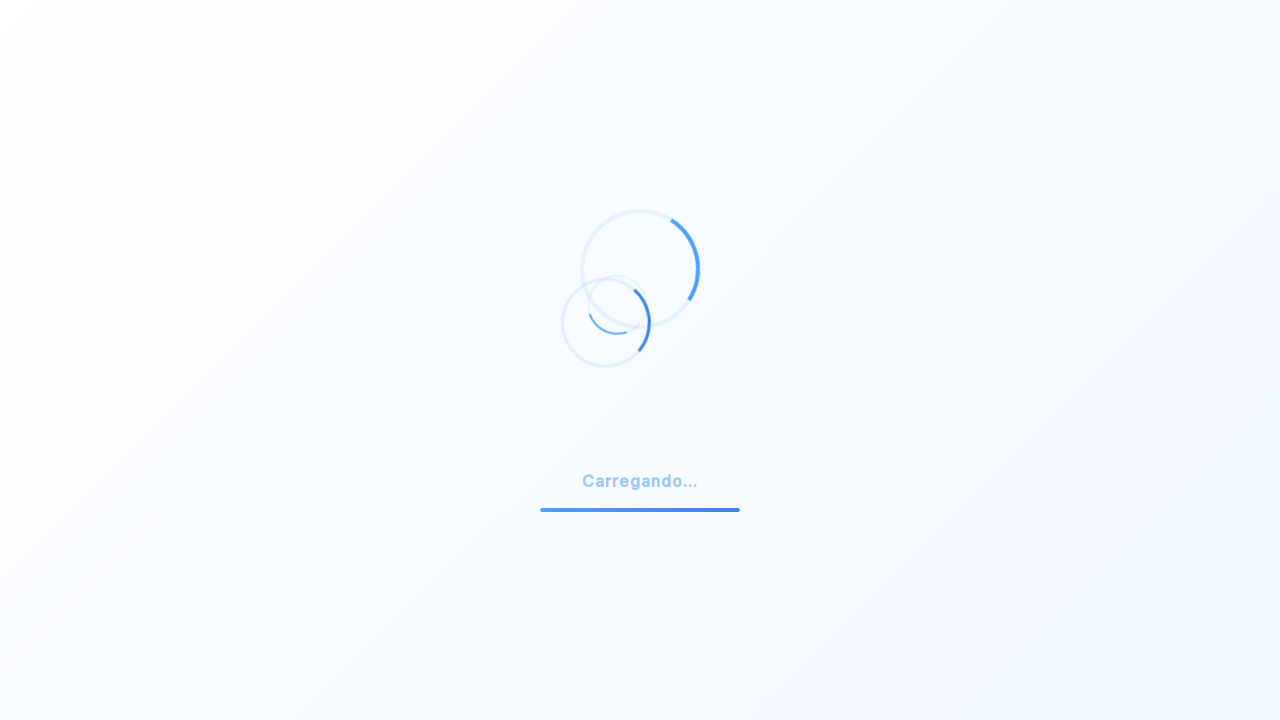

Waited 500ms after scrolling up to 10000px
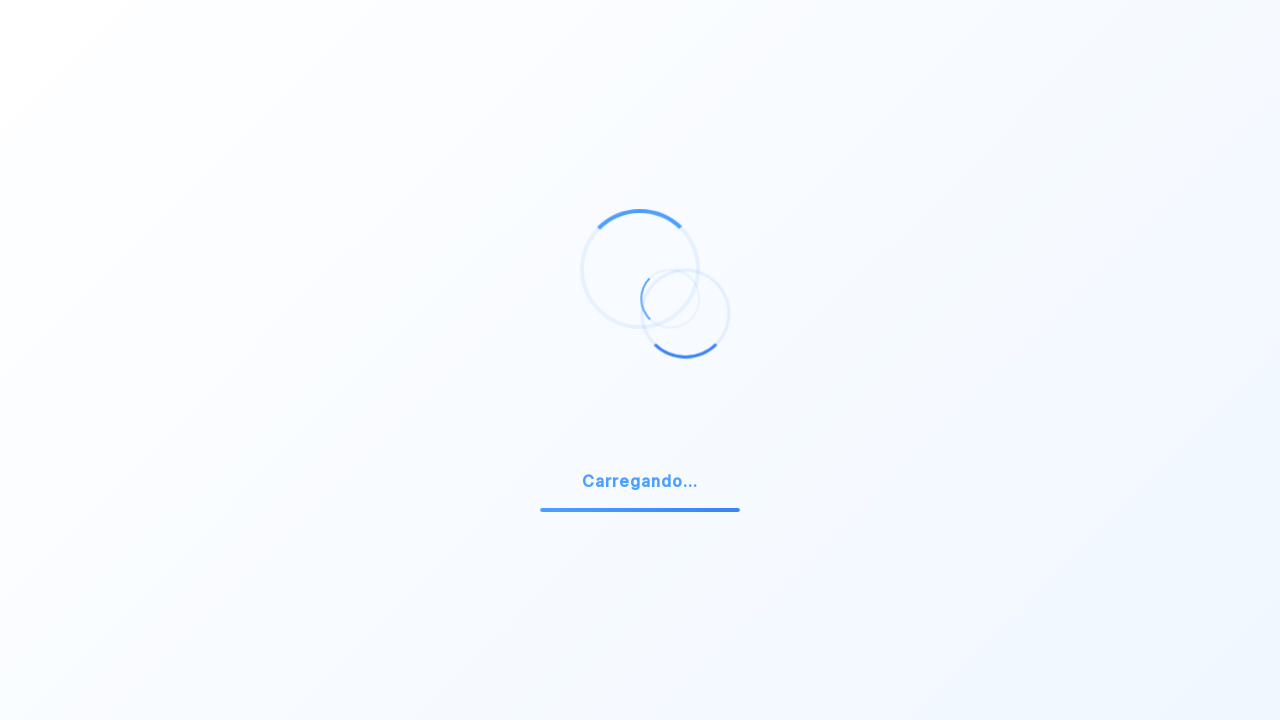

Scrolled up to position 9000px
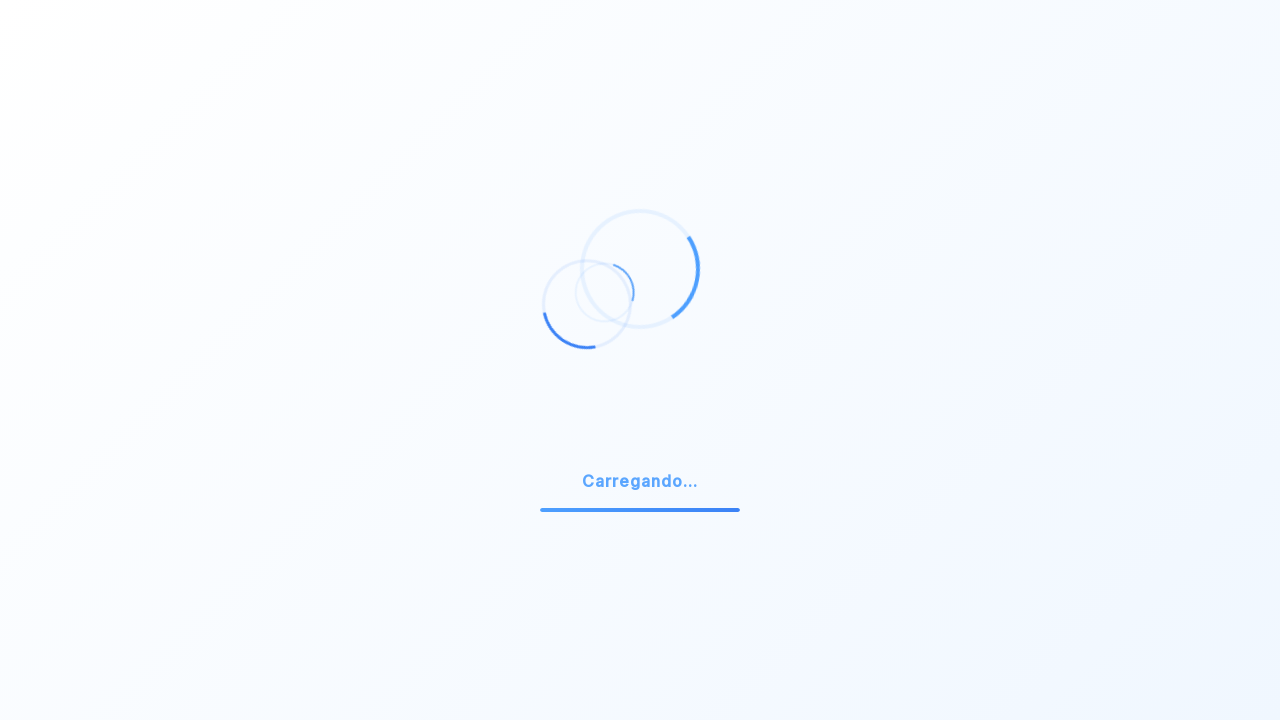

Waited 500ms after scrolling up to 9000px
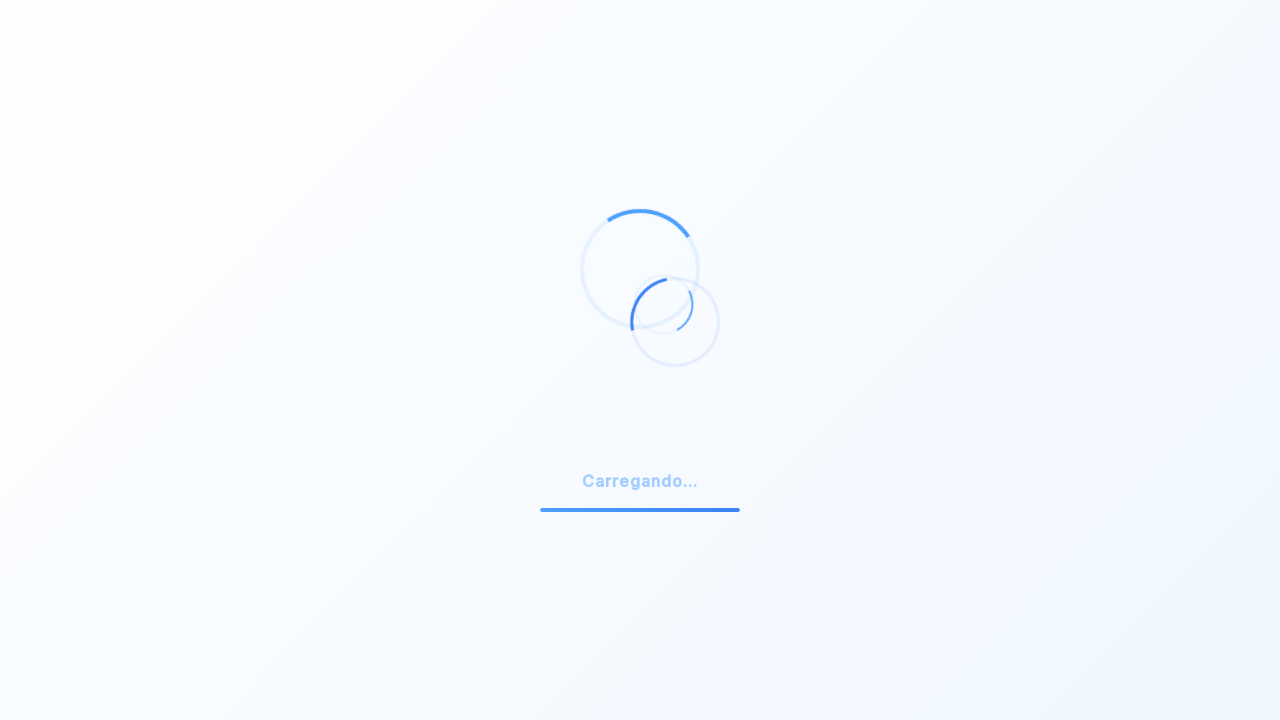

Scrolled up to position 8000px
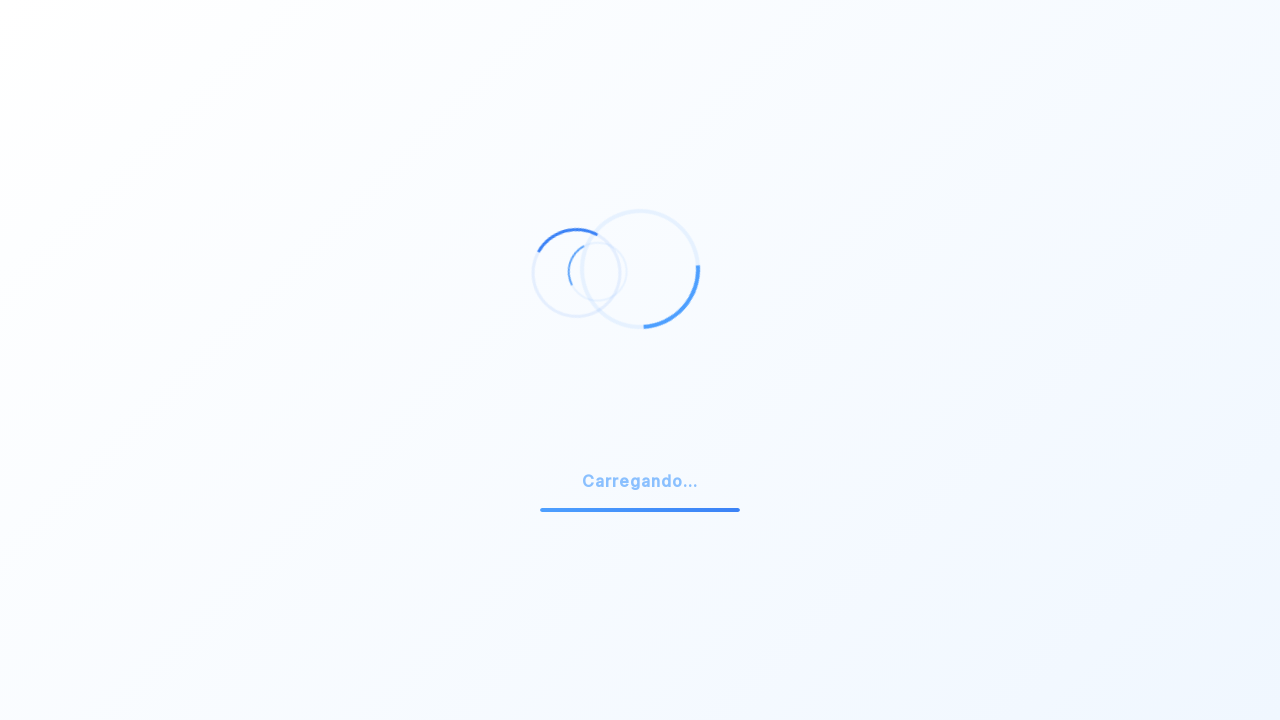

Waited 500ms after scrolling up to 8000px
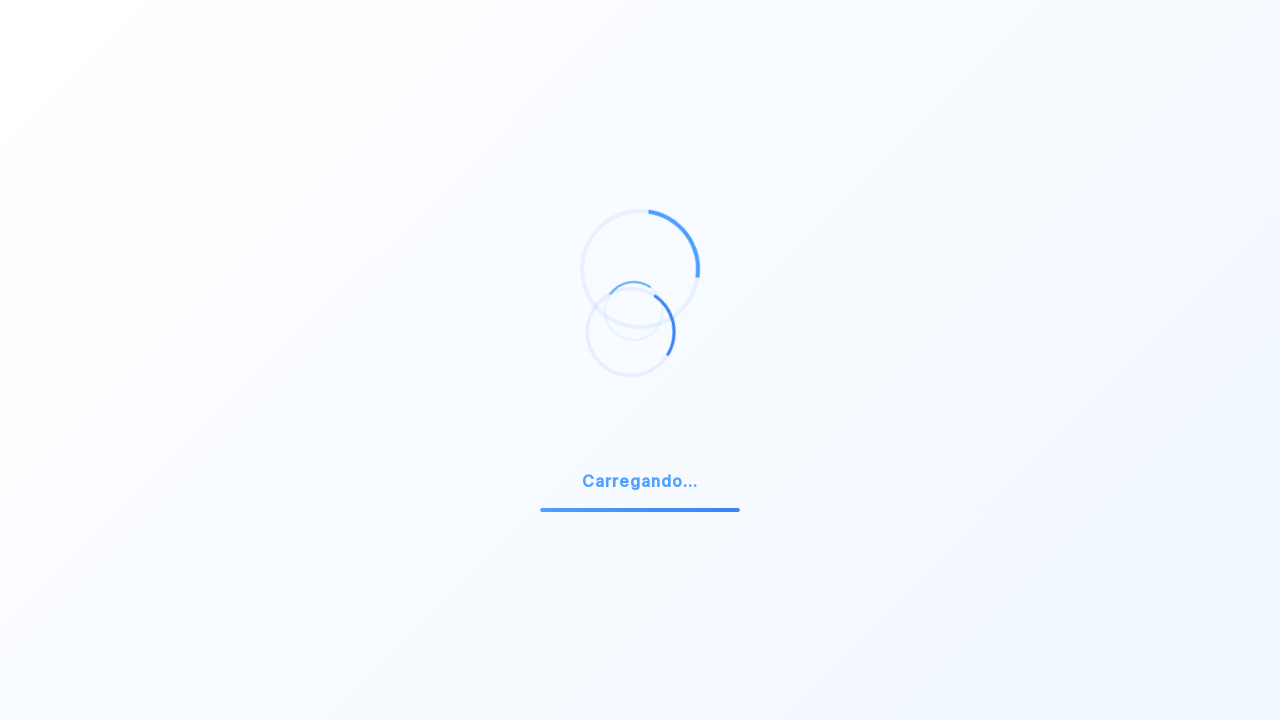

Scrolled up to position 7000px
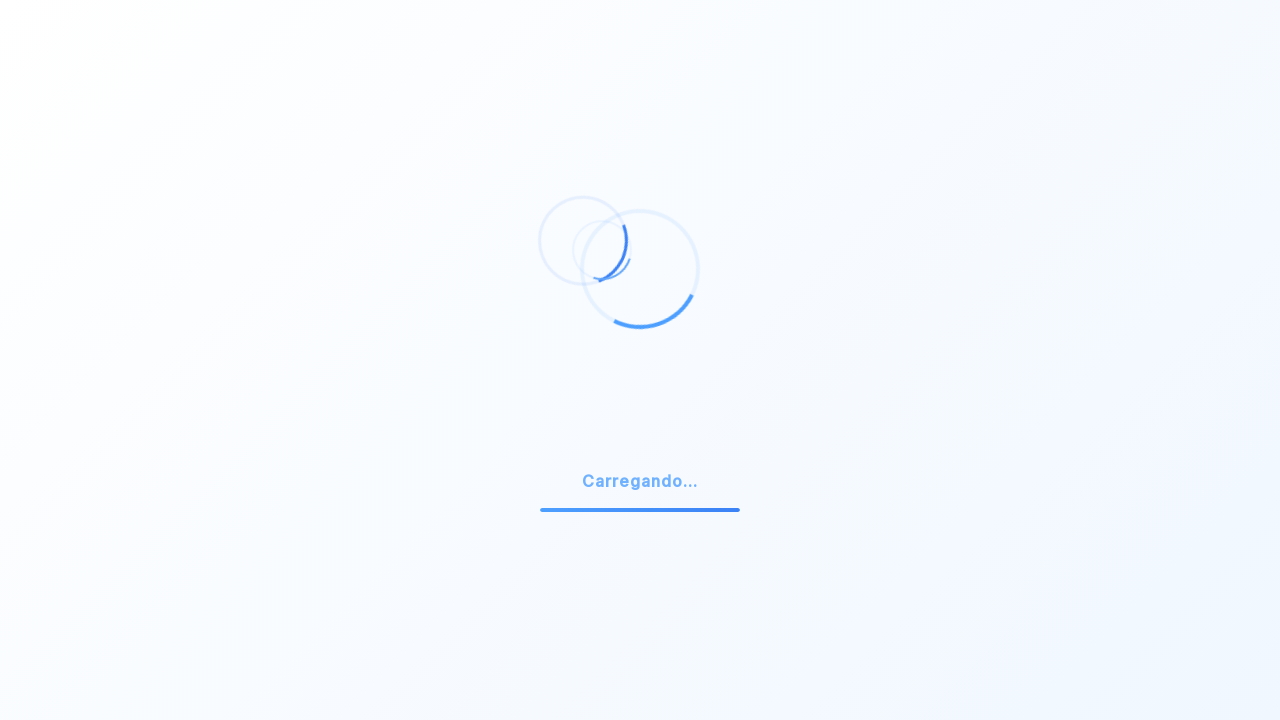

Waited 500ms after scrolling up to 7000px
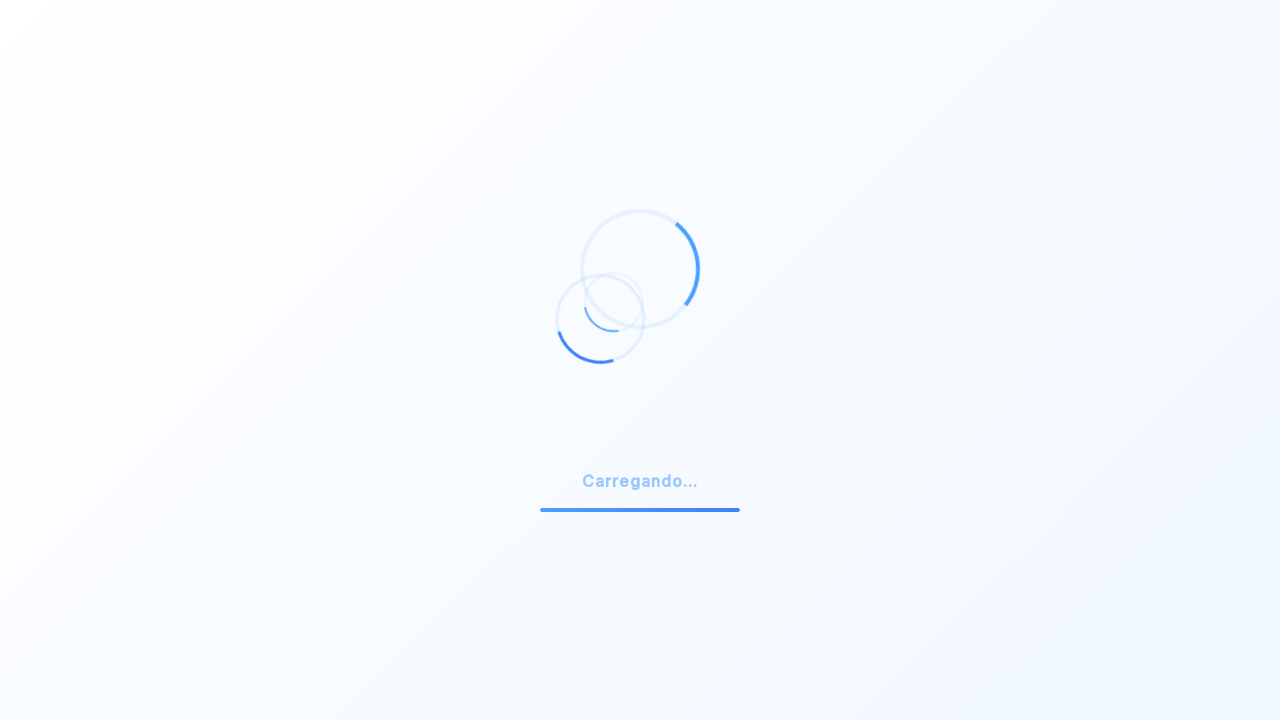

Scrolled up to position 6000px
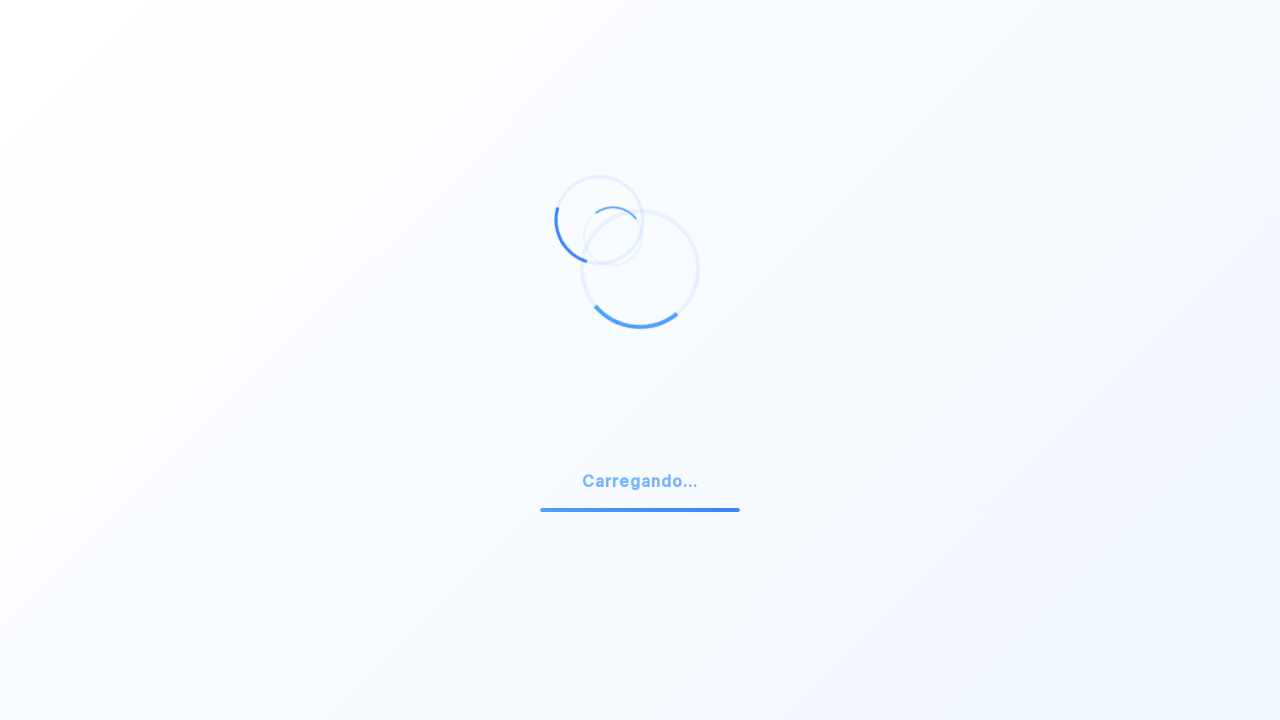

Waited 500ms after scrolling up to 6000px
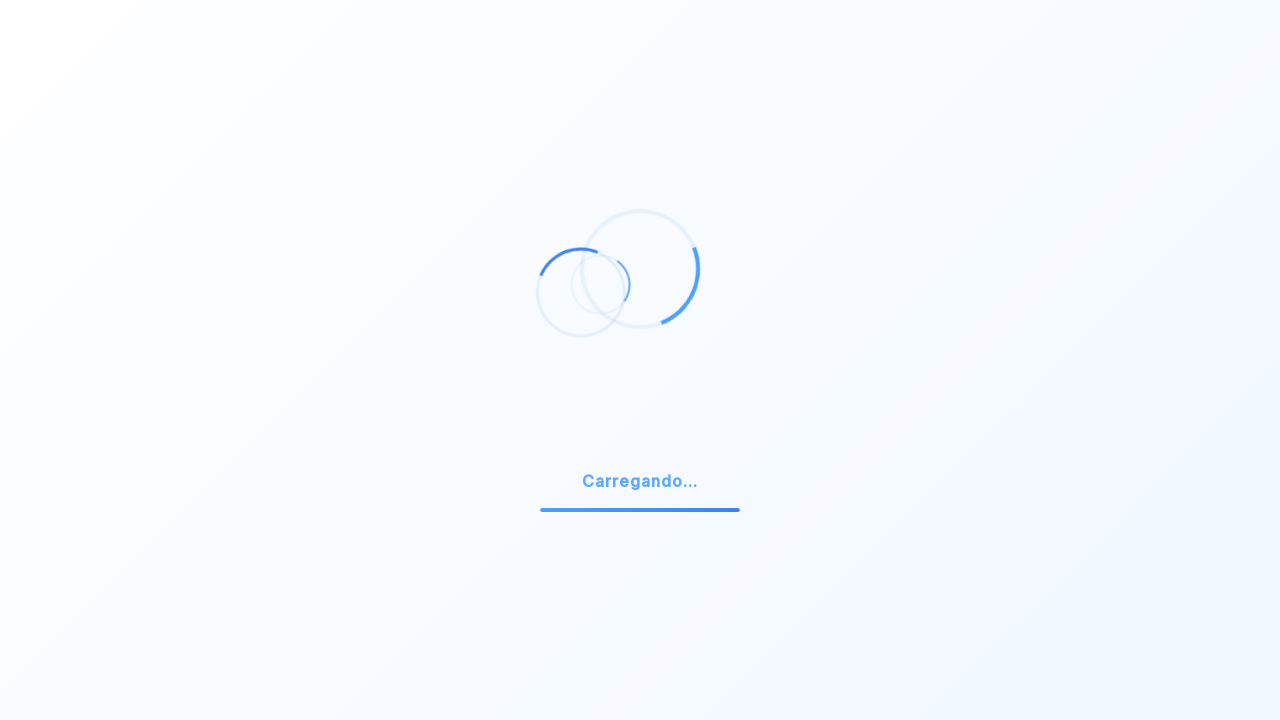

Scrolled up to position 5000px
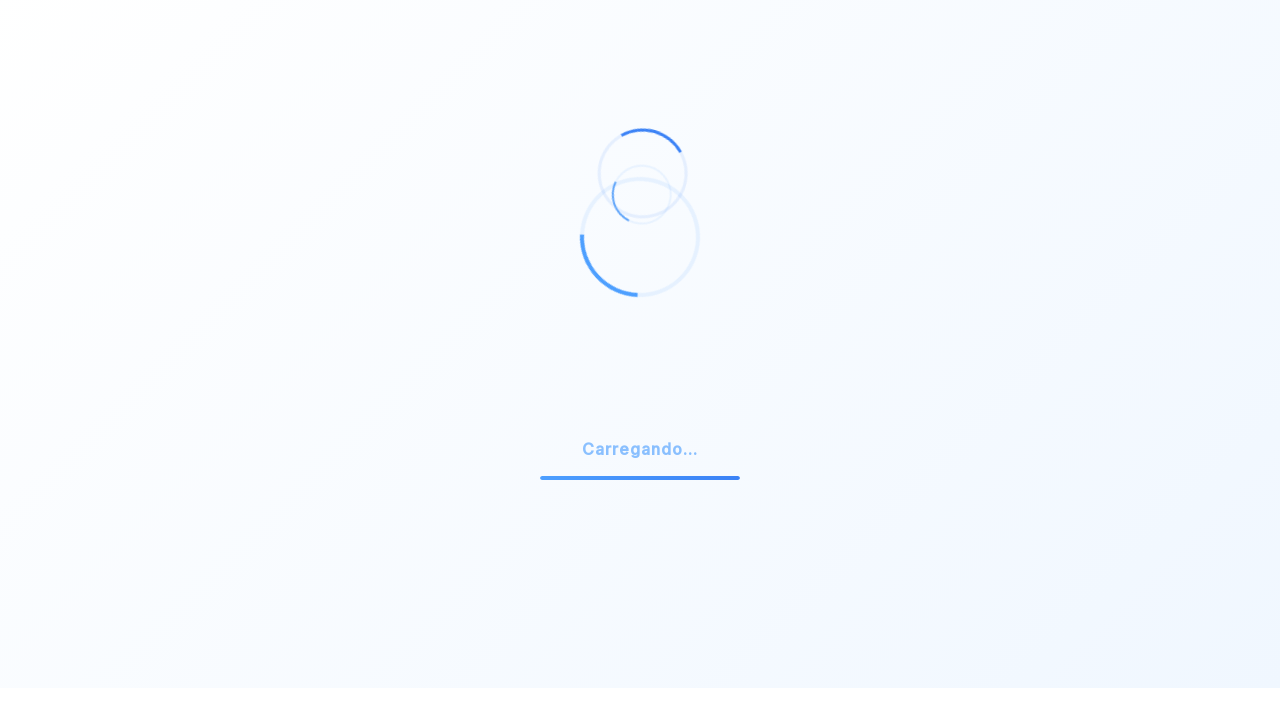

Waited 500ms after scrolling up to 5000px
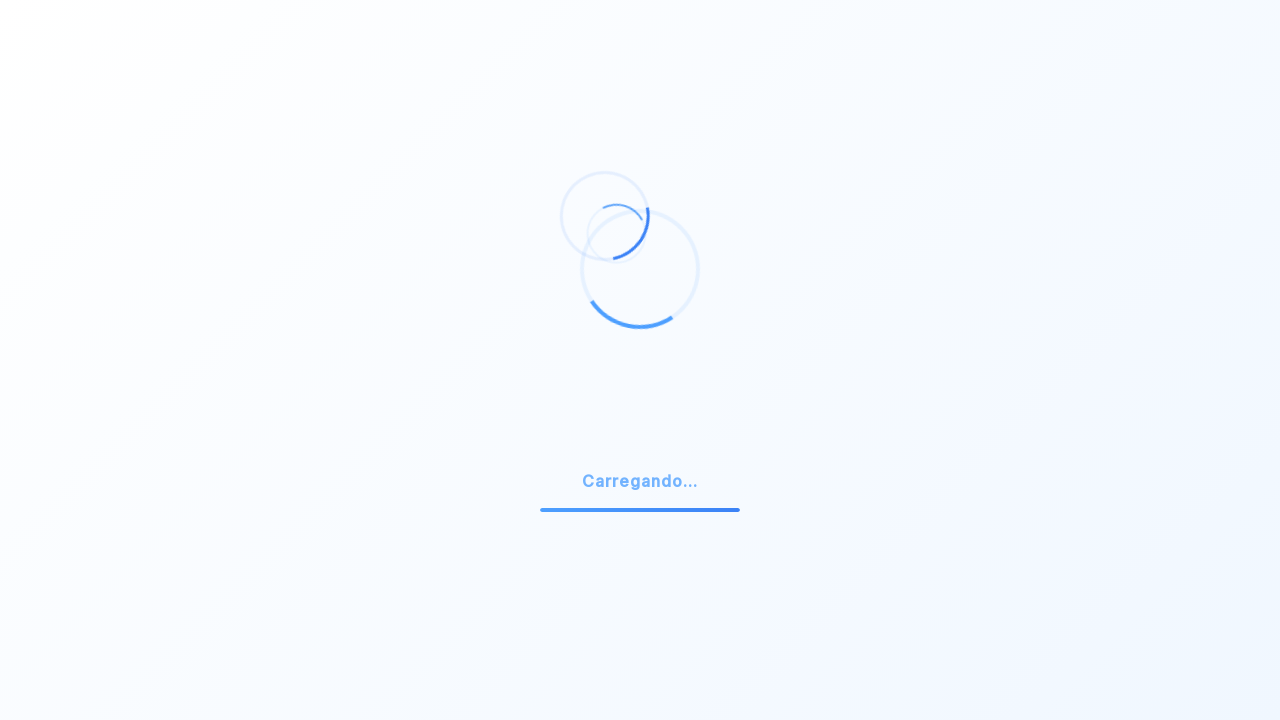

Scrolled to top of page
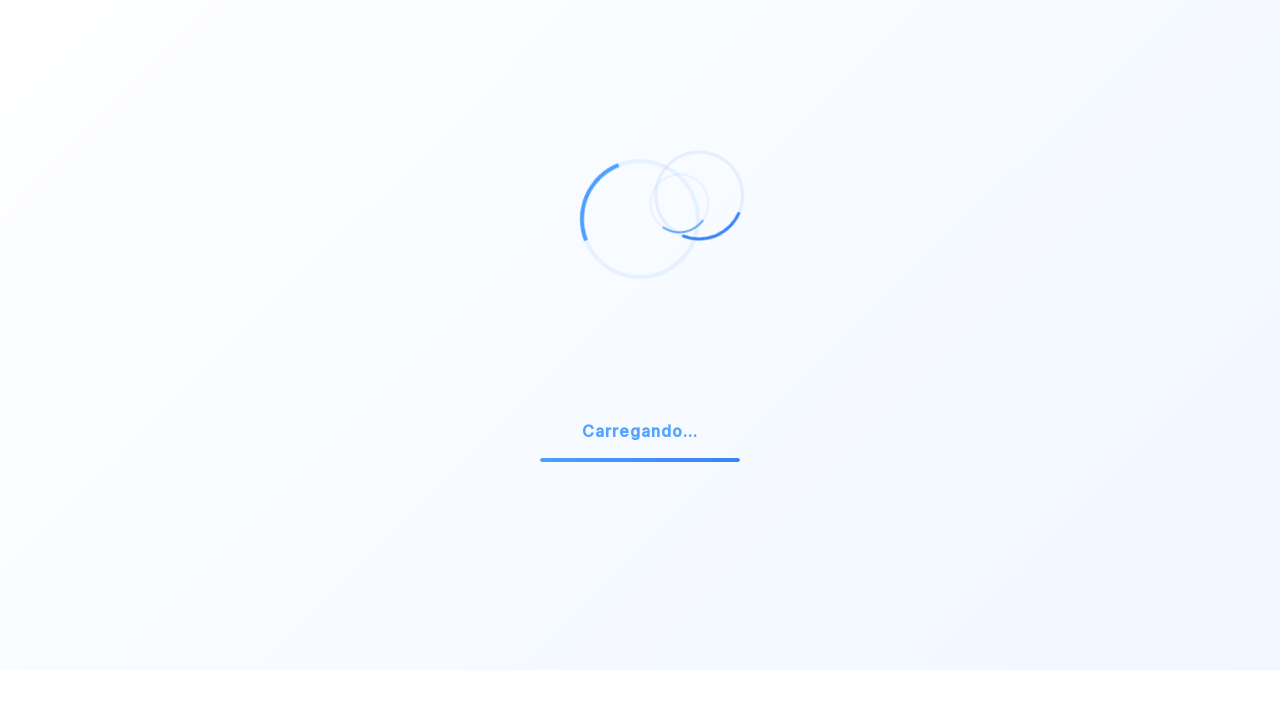

Scrolled down to position 1000px (second pass)
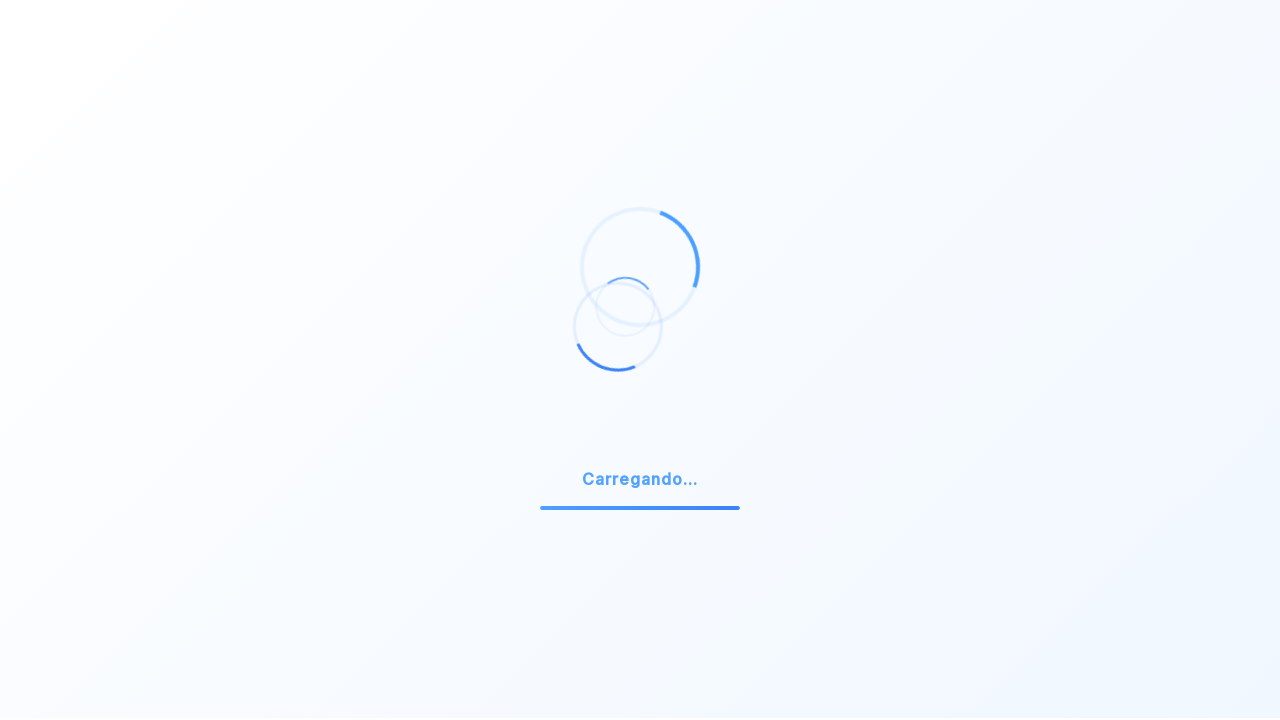

Waited 500ms after scrolling to 1000px (second pass)
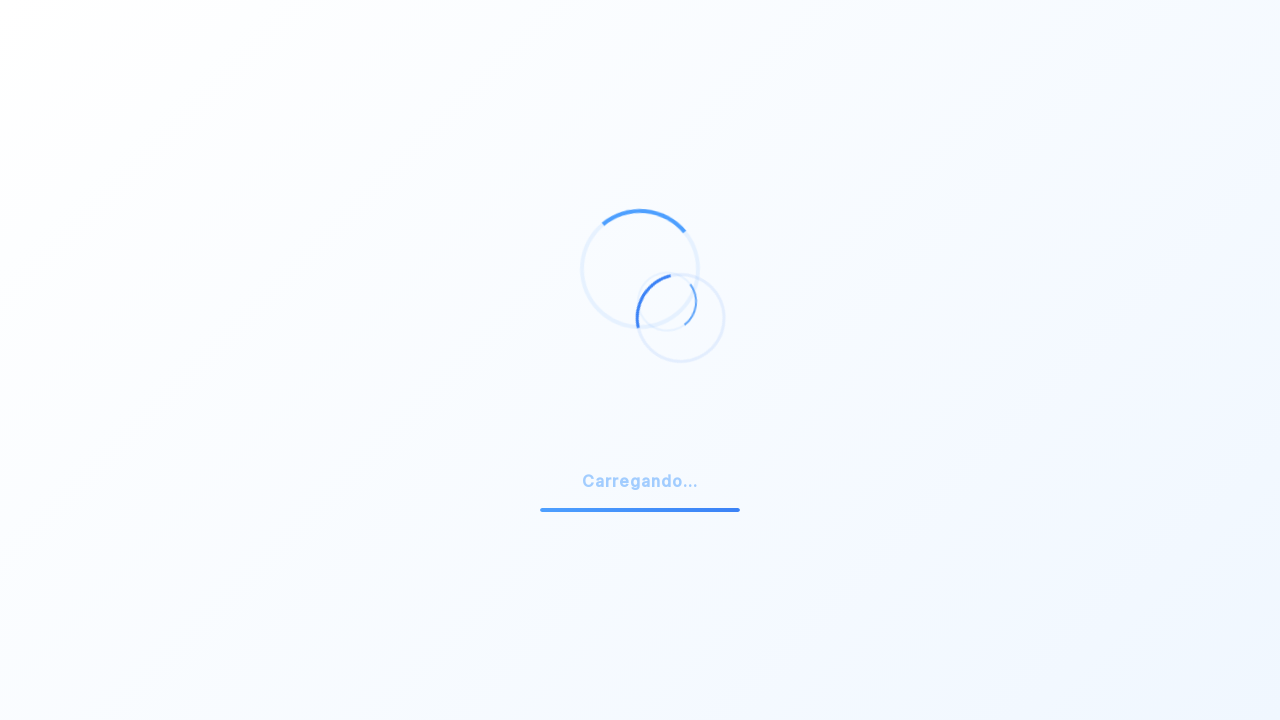

Scrolled down to position 2000px (second pass)
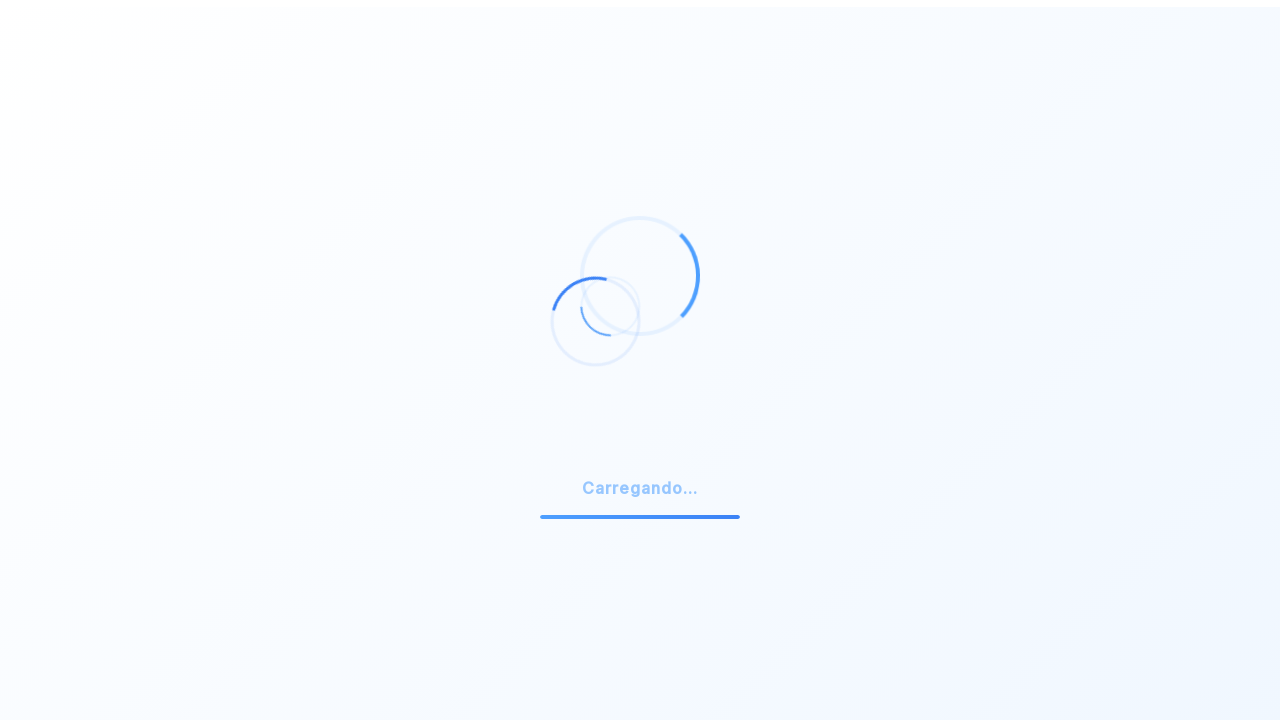

Waited 500ms after scrolling to 2000px (second pass)
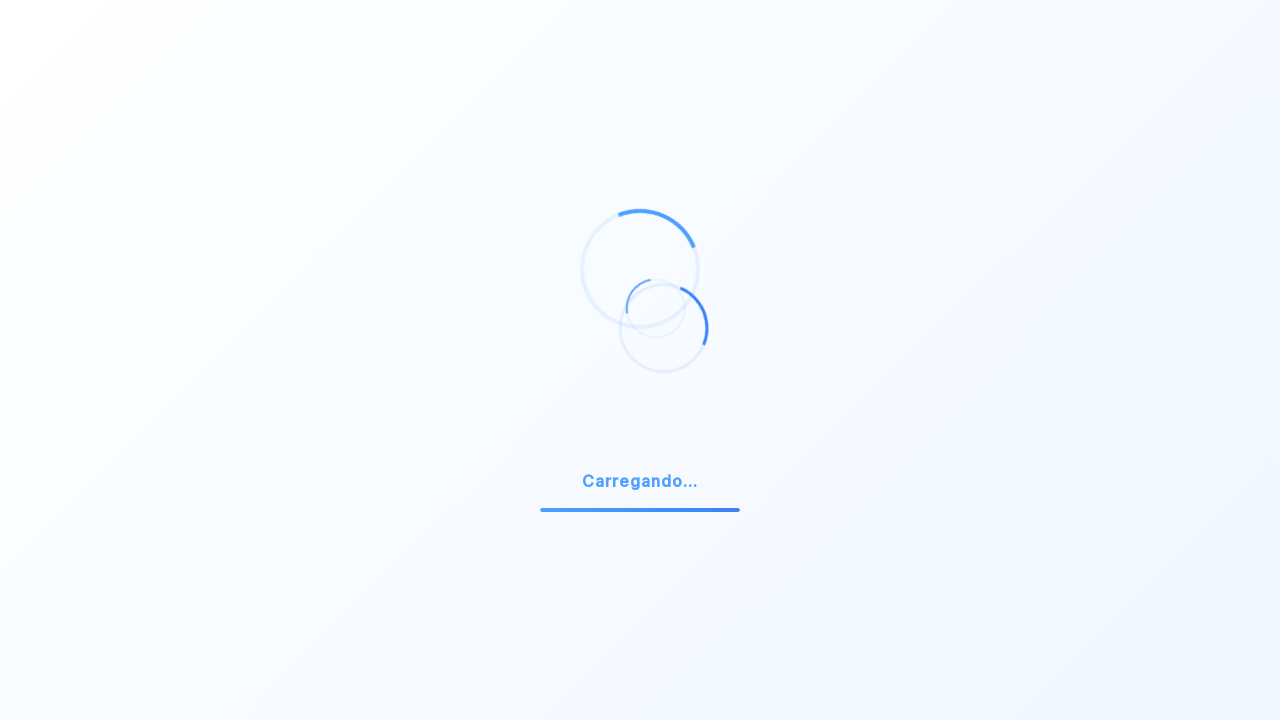

Scrolled down to position 3000px (second pass)
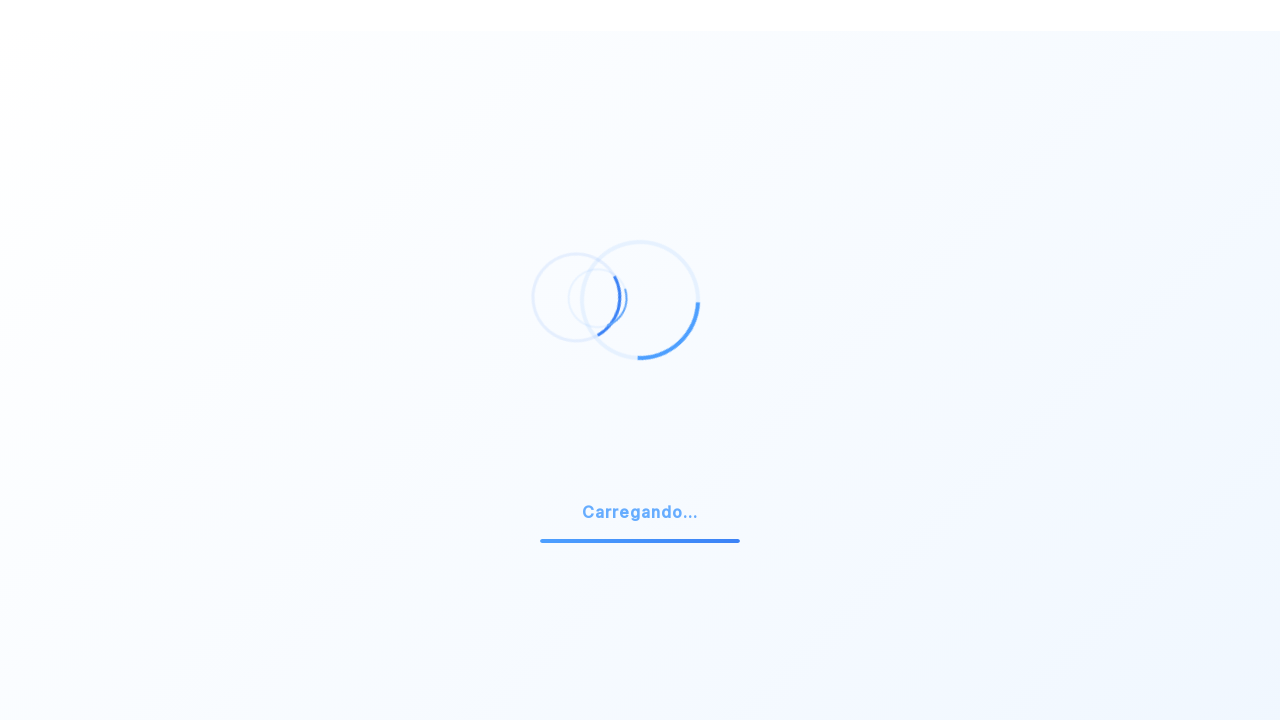

Waited 500ms after scrolling to 3000px (second pass)
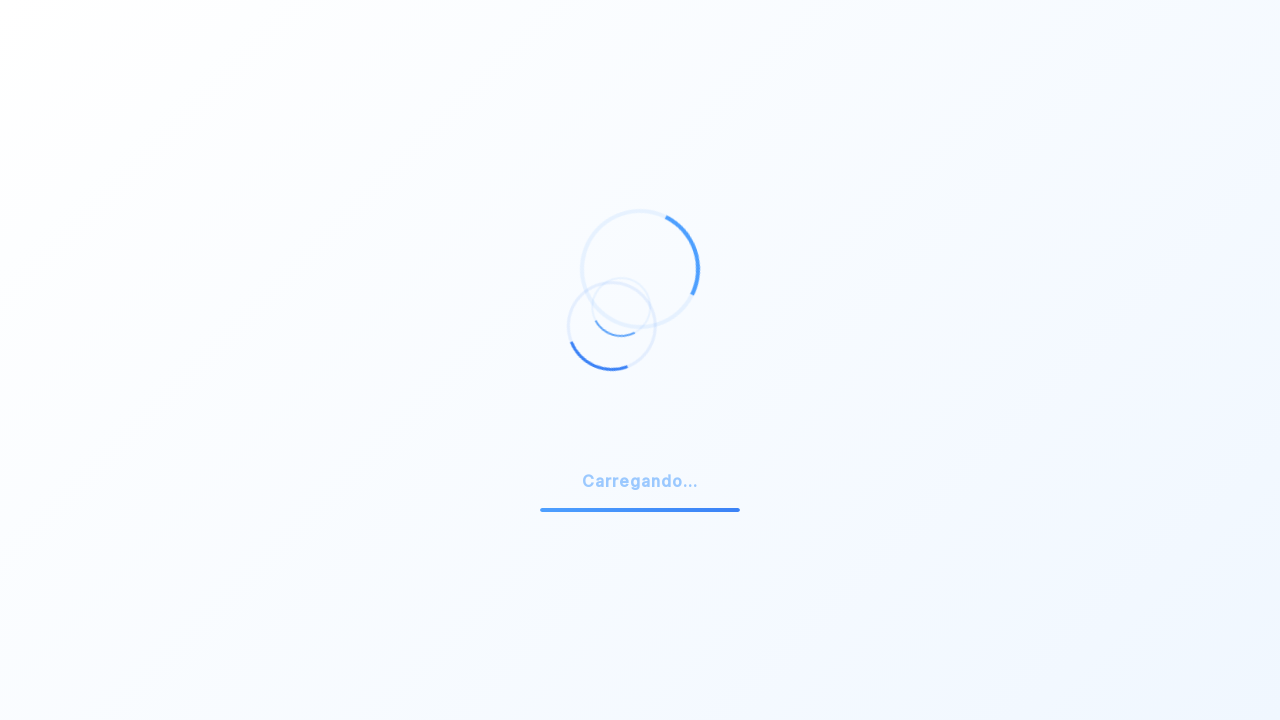

Scrolled down to position 4000px (second pass)
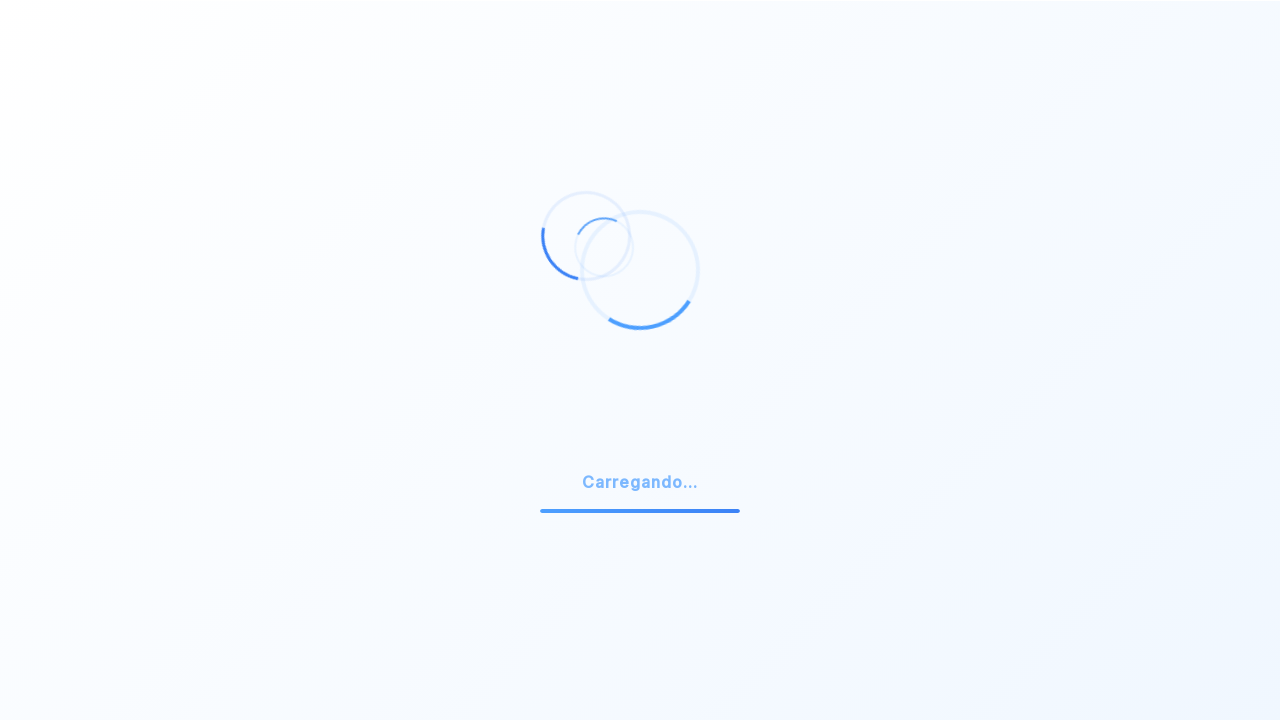

Waited 500ms after scrolling to 4000px (second pass)
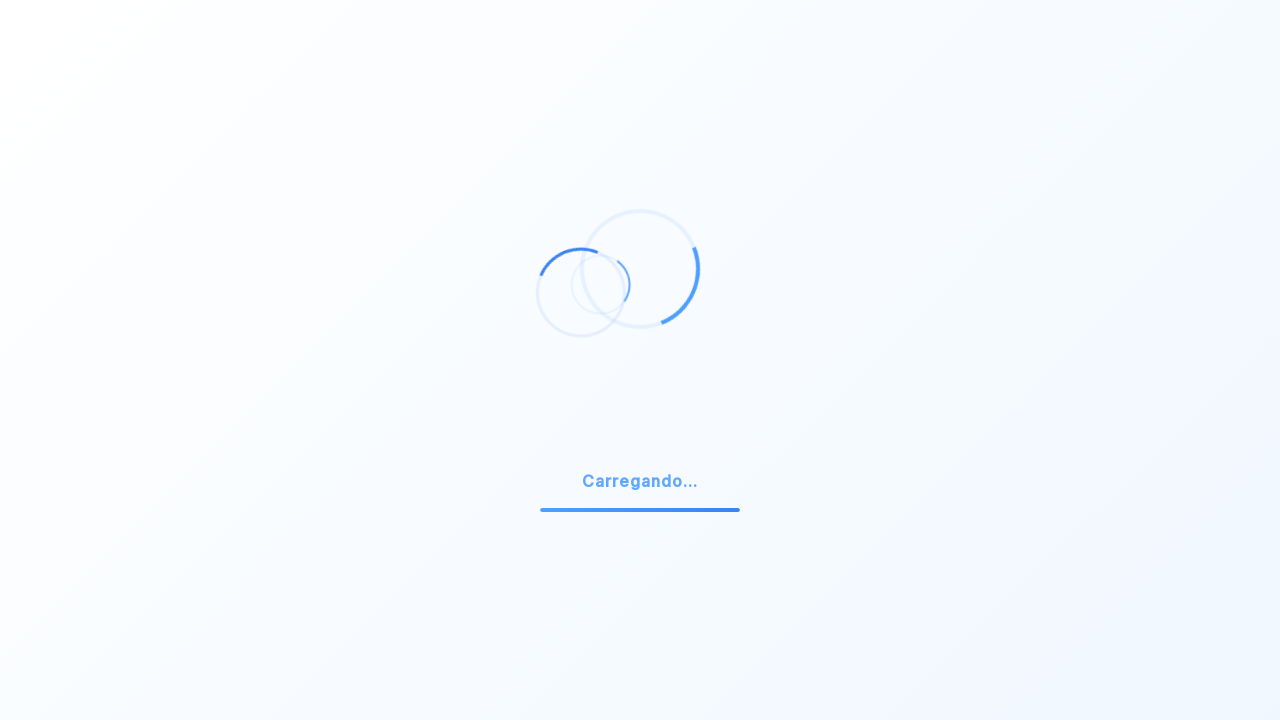

Scrolled down to position 5000px (second pass)
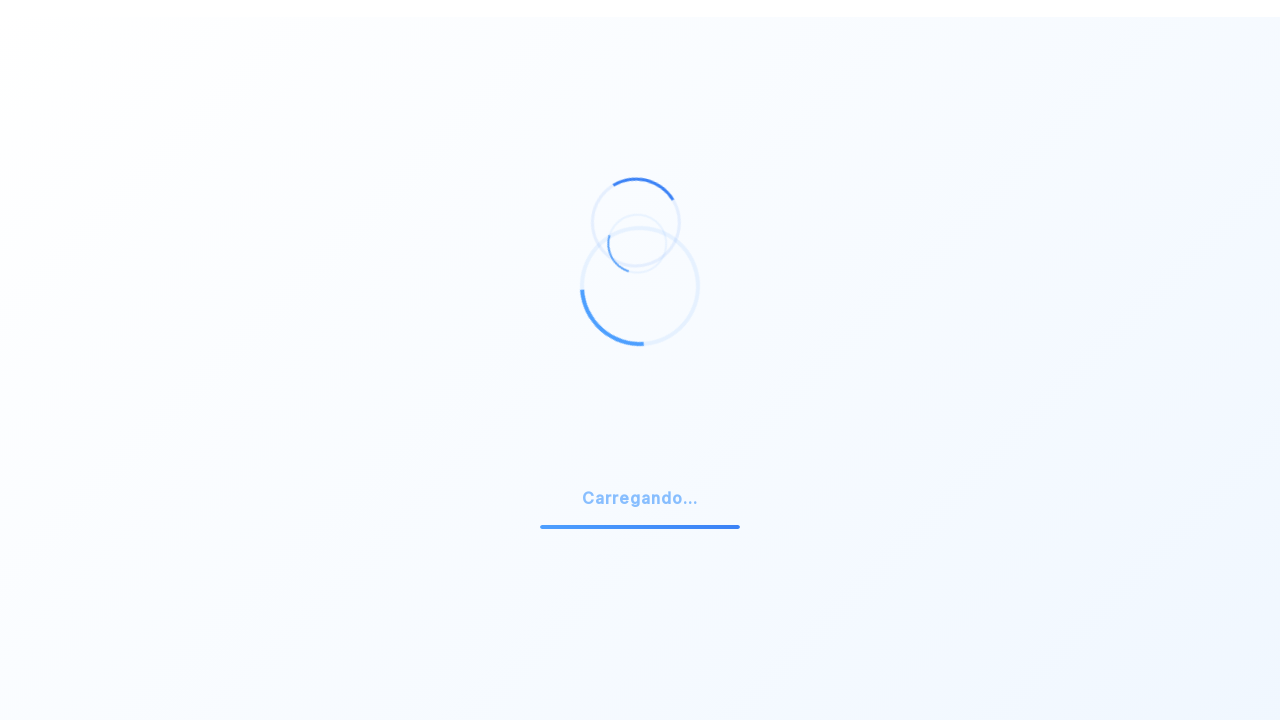

Waited 500ms after scrolling to 5000px (second pass)
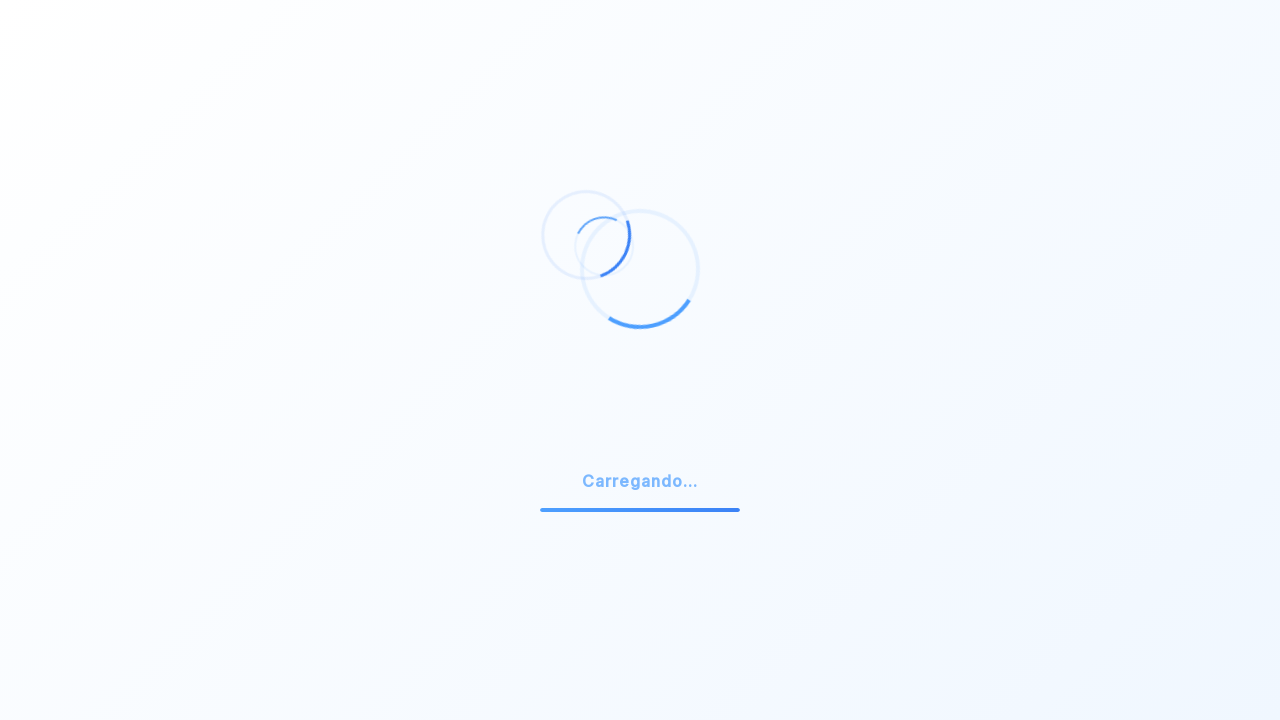

Scrolled down to position 6000px (second pass)
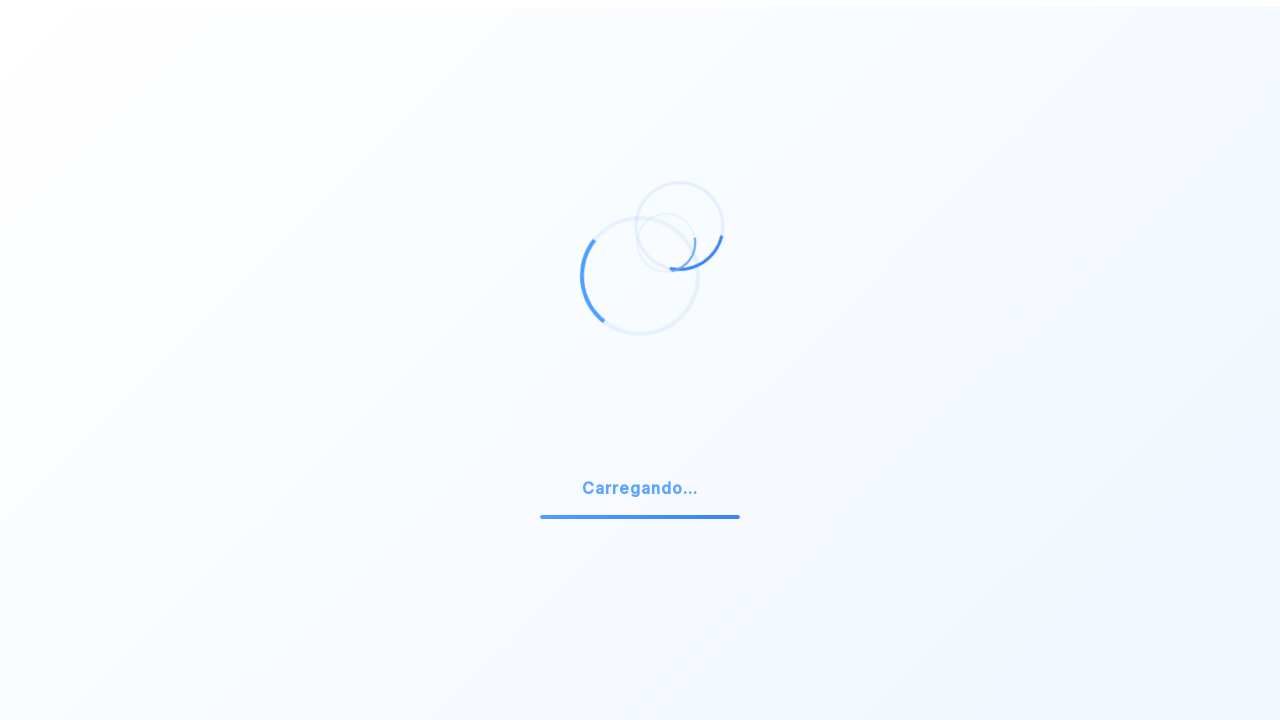

Waited 500ms after scrolling to 6000px (second pass)
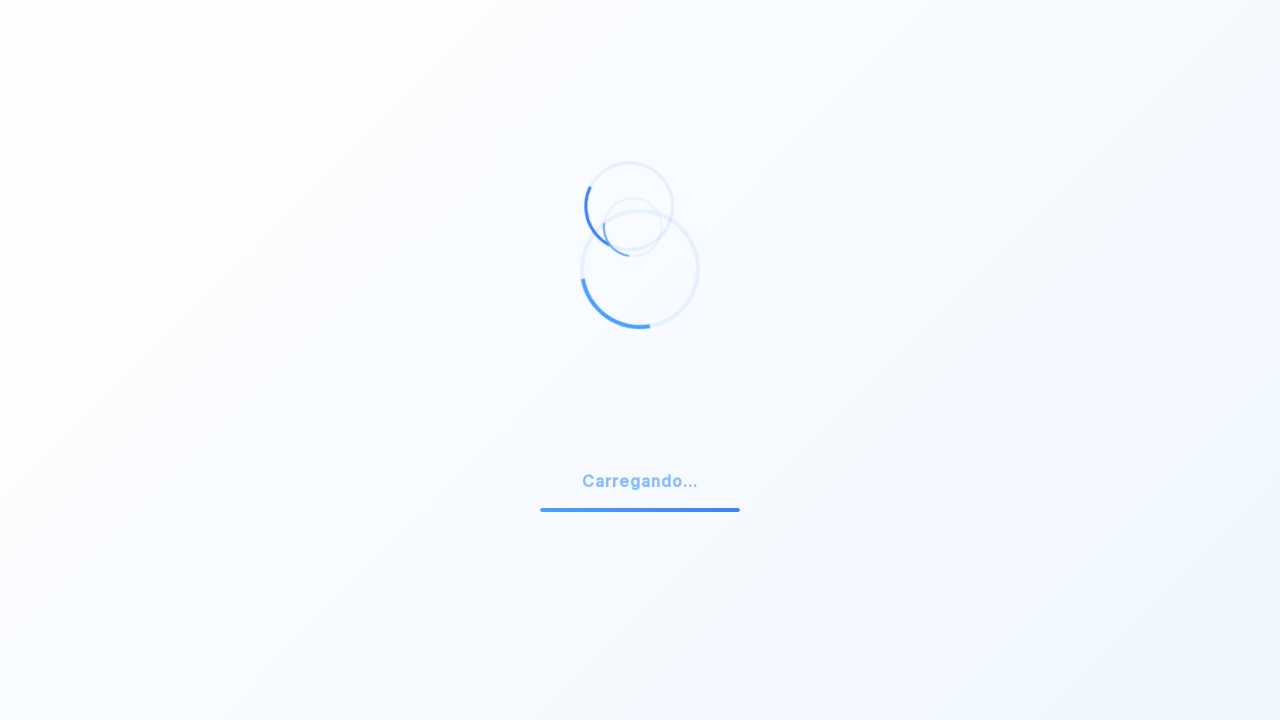

Scrolled down to position 7000px (second pass)
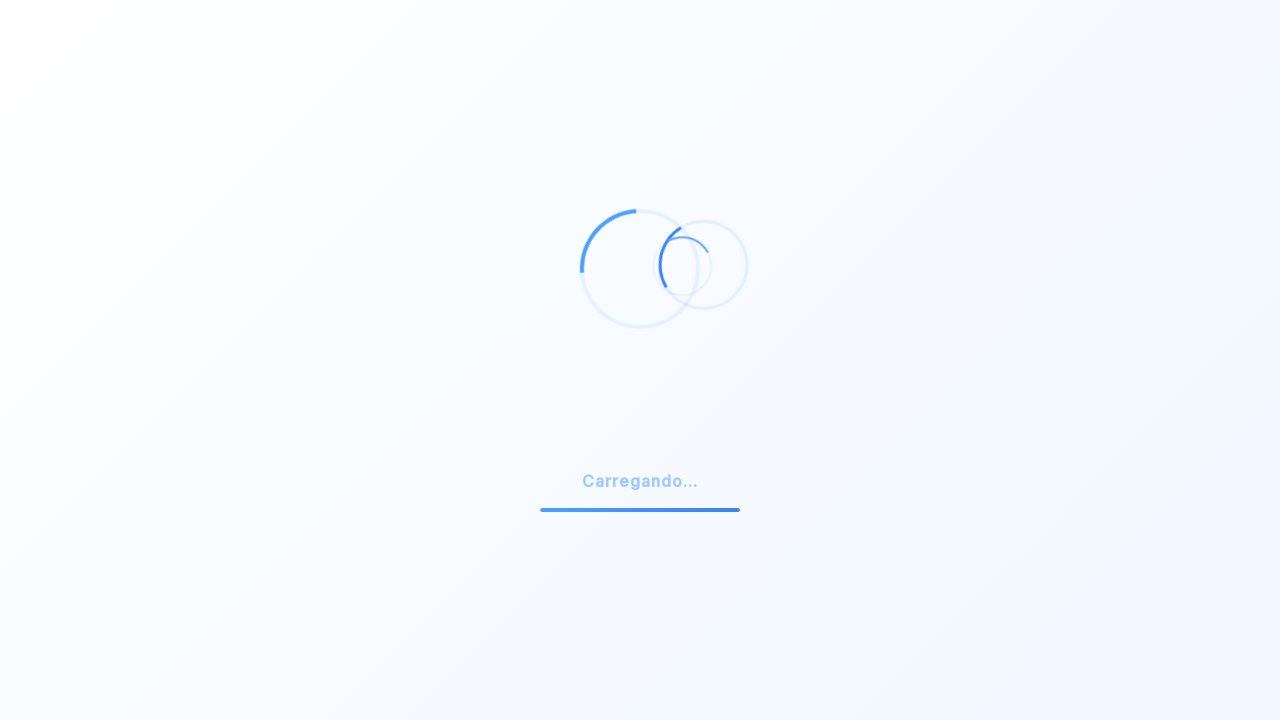

Waited 500ms after scrolling to 7000px (second pass)
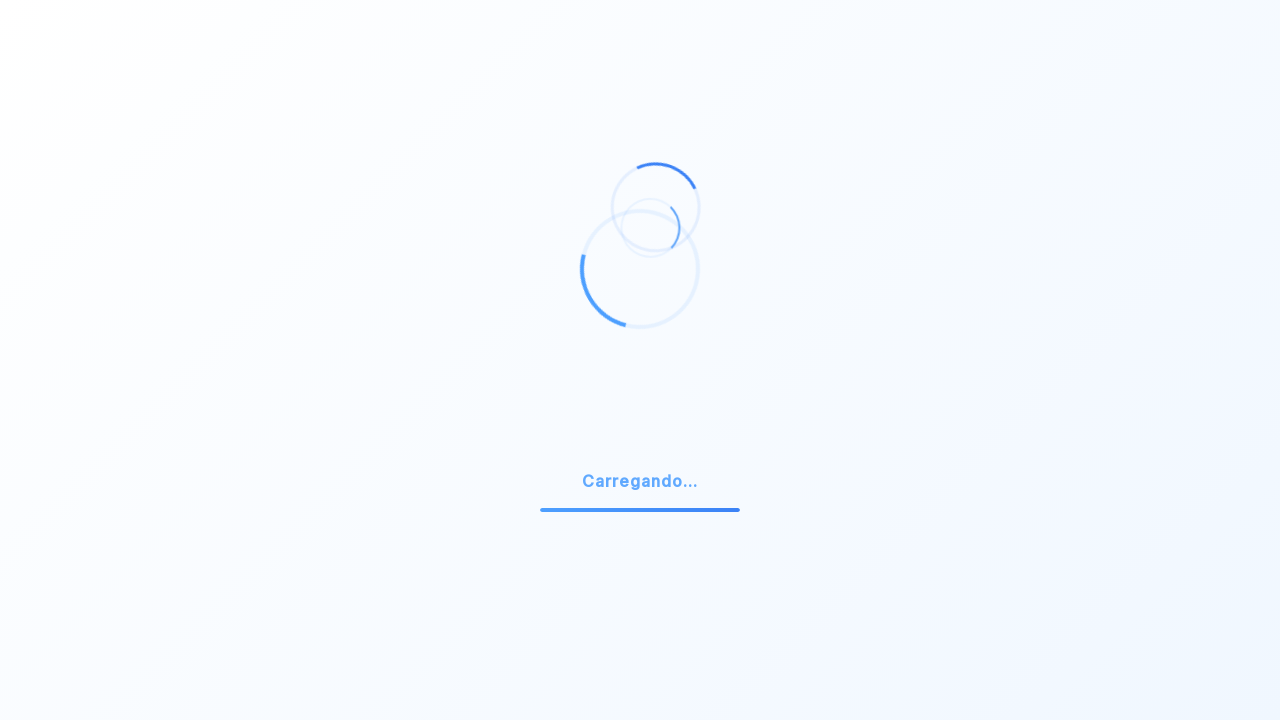

Scrolled down to position 8000px (second pass)
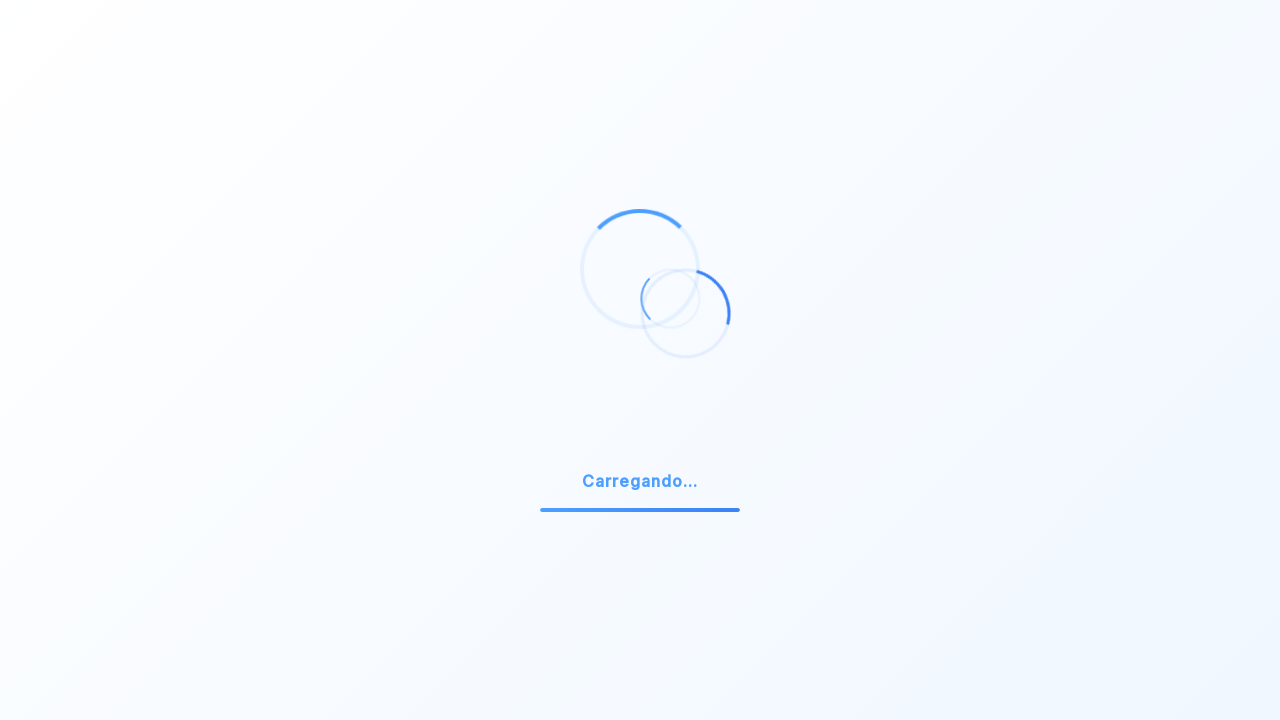

Waited 500ms after scrolling to 8000px (second pass)
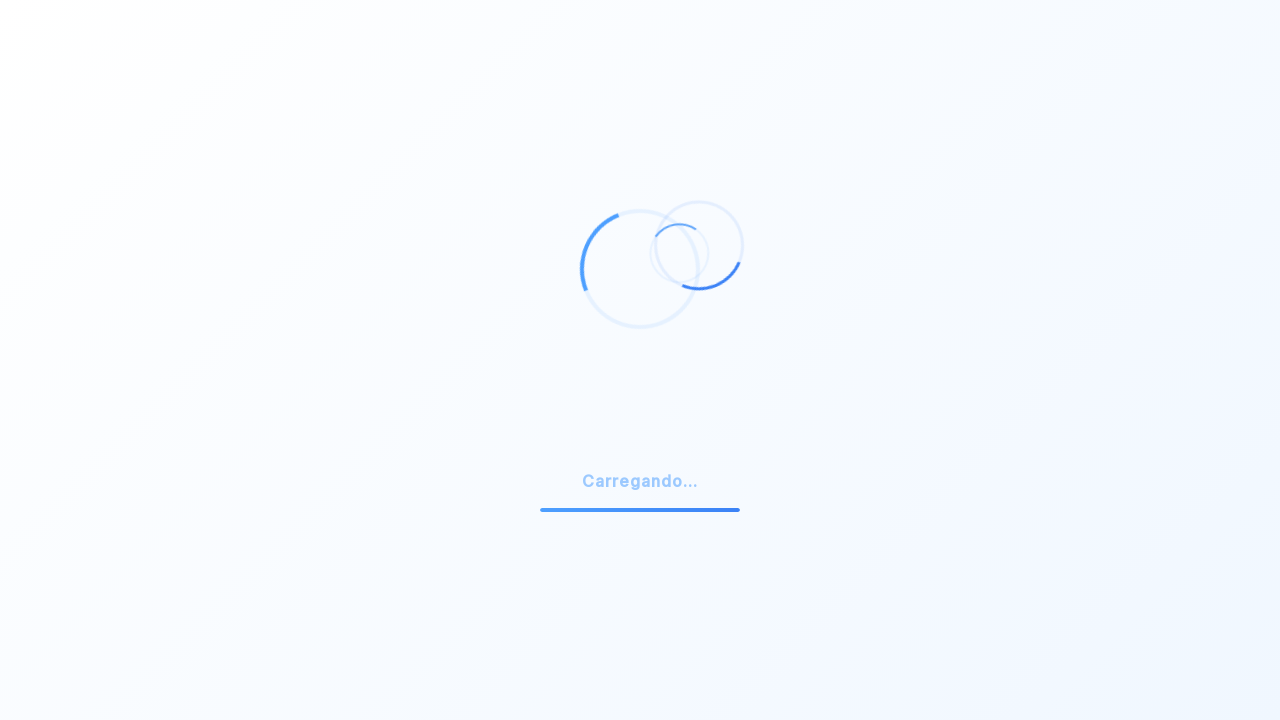

Scrolled down to position 9000px (second pass)
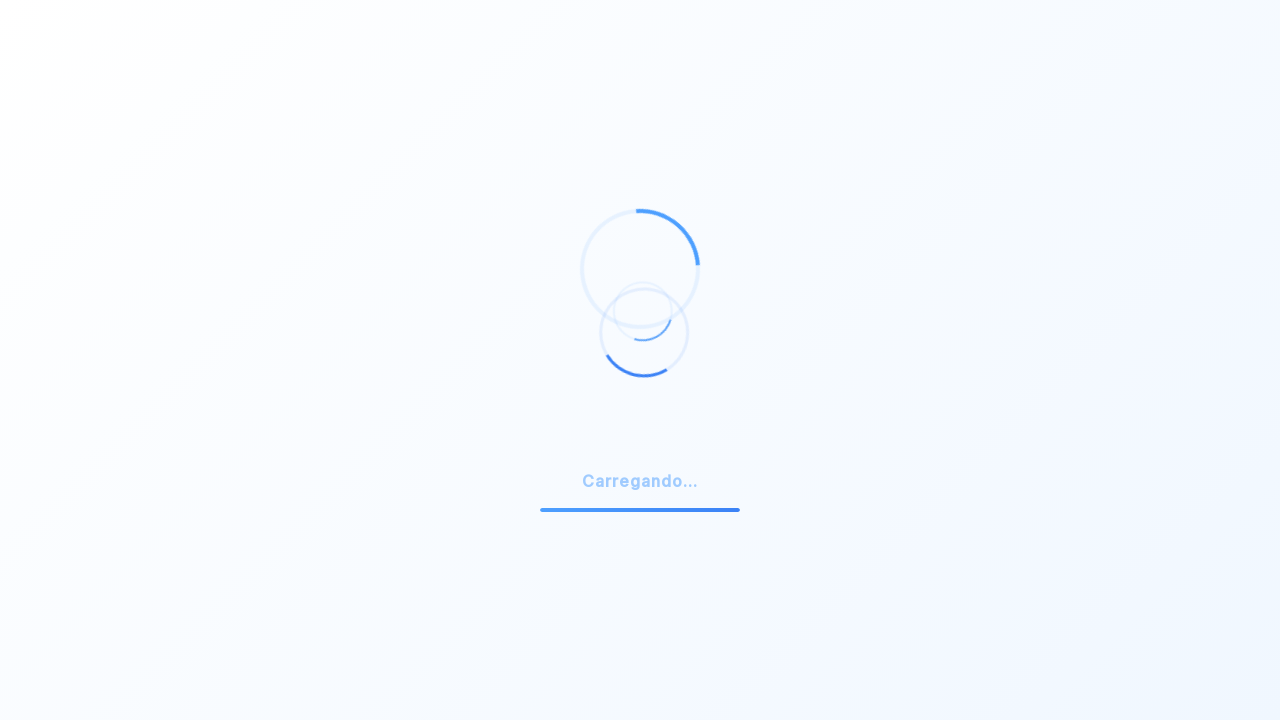

Waited 500ms after scrolling to 9000px (second pass)
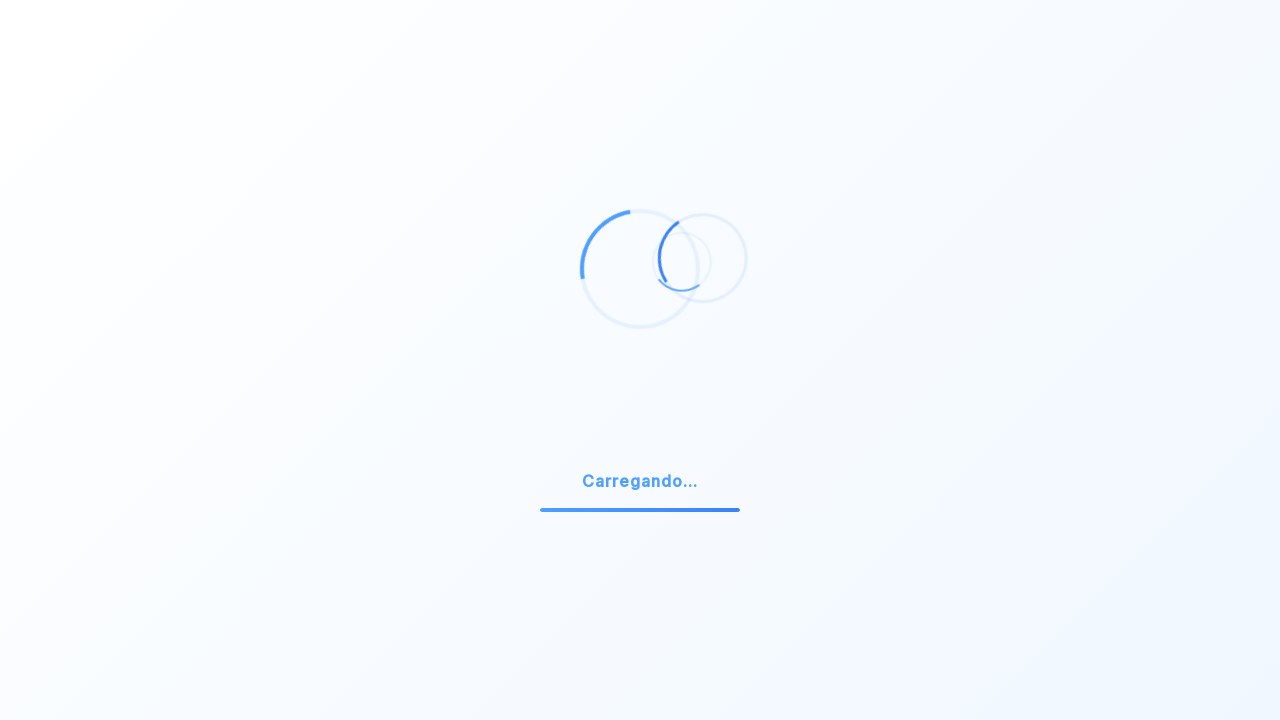

Scrolled down to position 10000px (second pass)
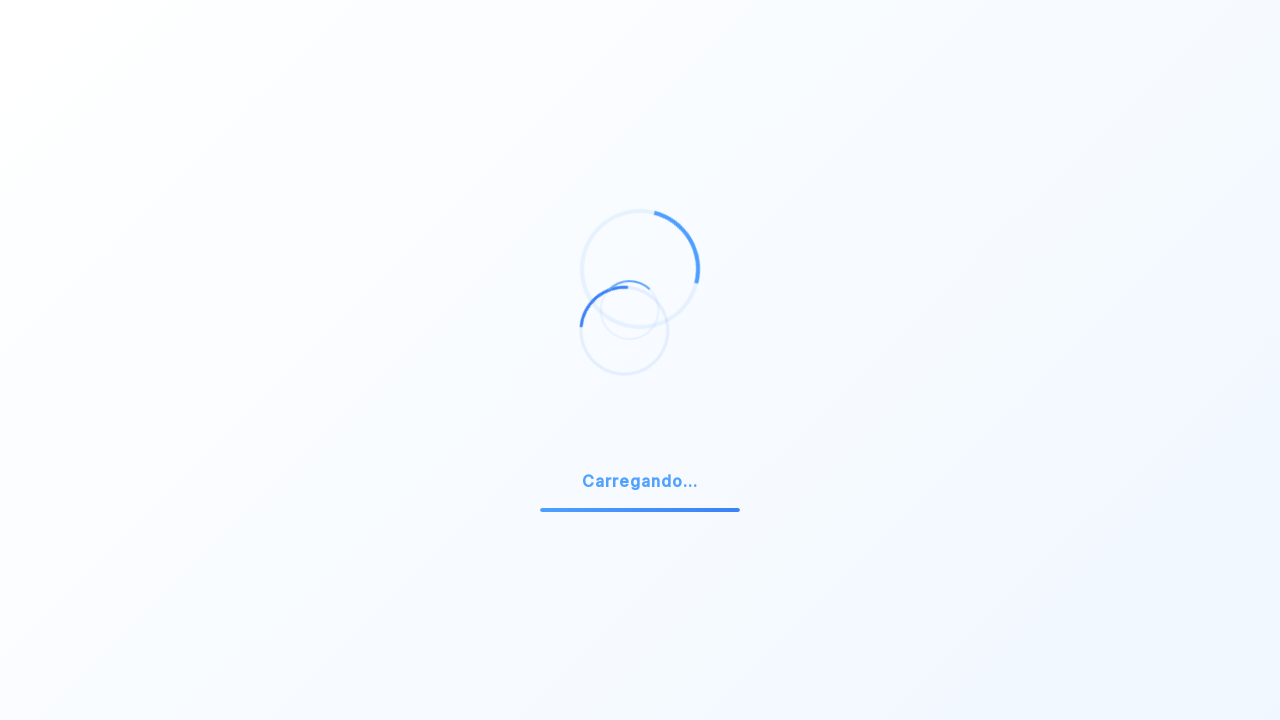

Waited 500ms after scrolling to 10000px (second pass)
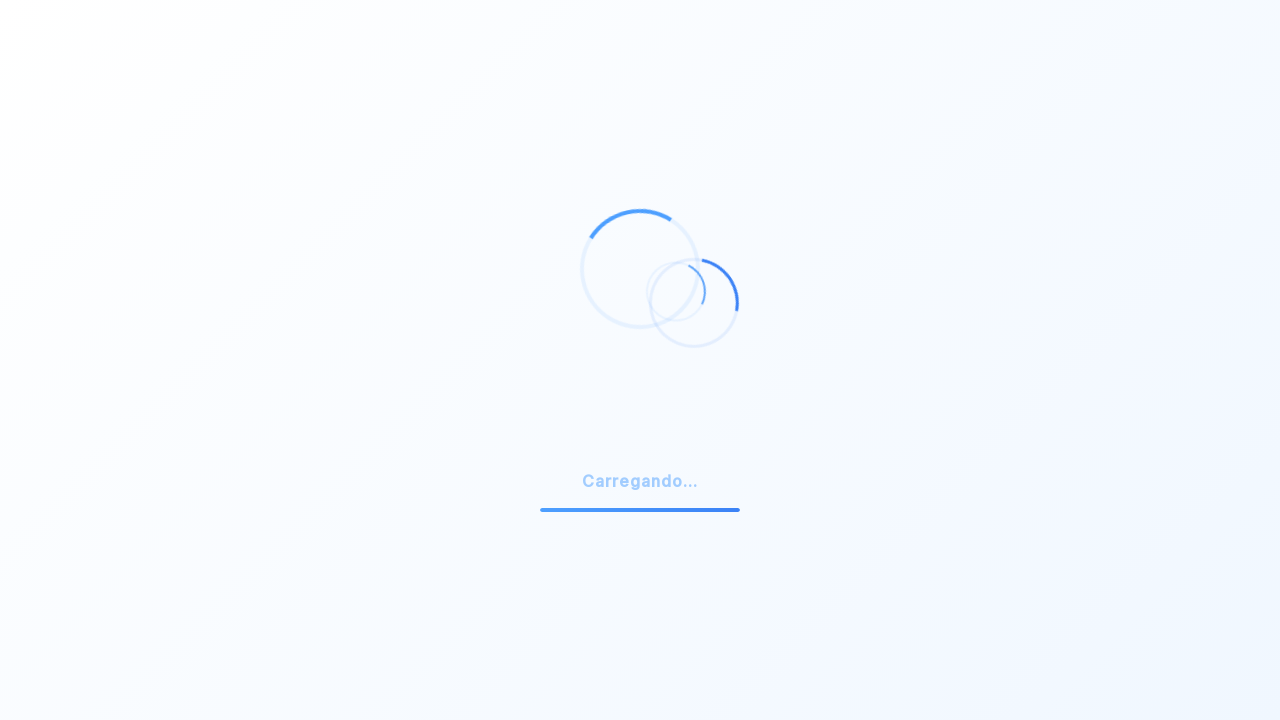

Scrolled down to position 11000px (second pass)
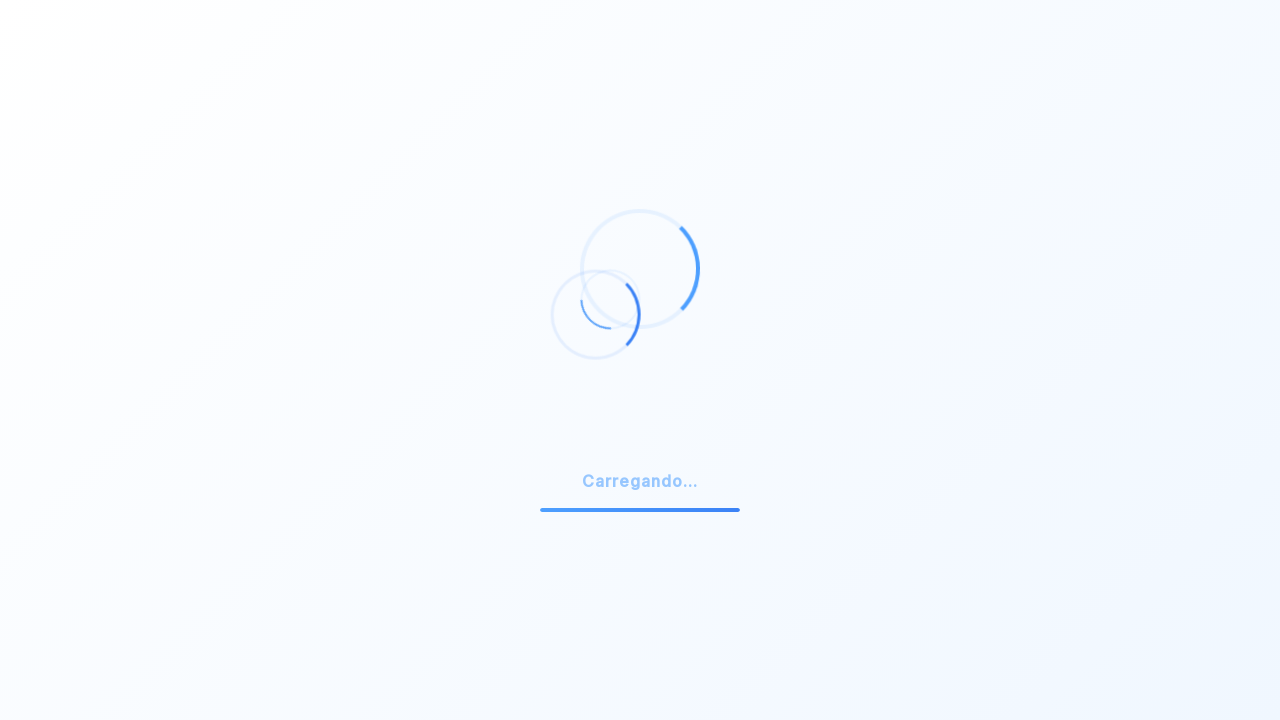

Waited 500ms after scrolling to 11000px (second pass)
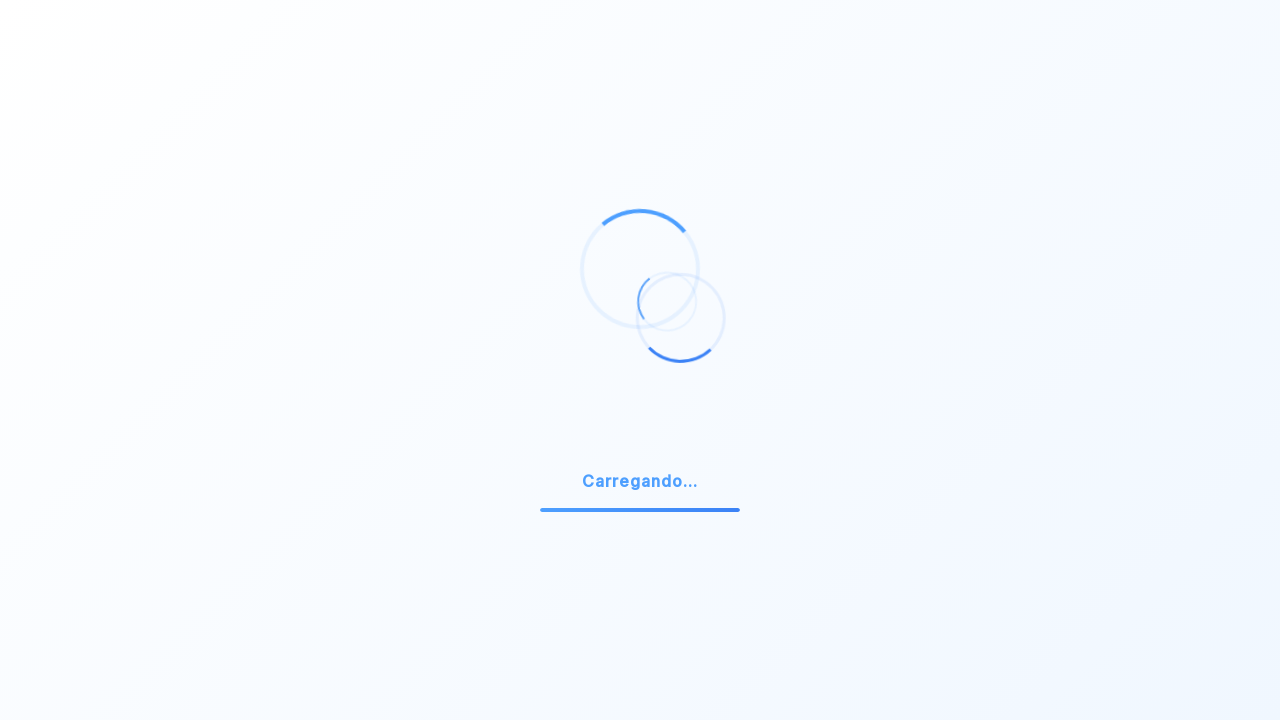

Scrolled down to position 12000px (second pass)
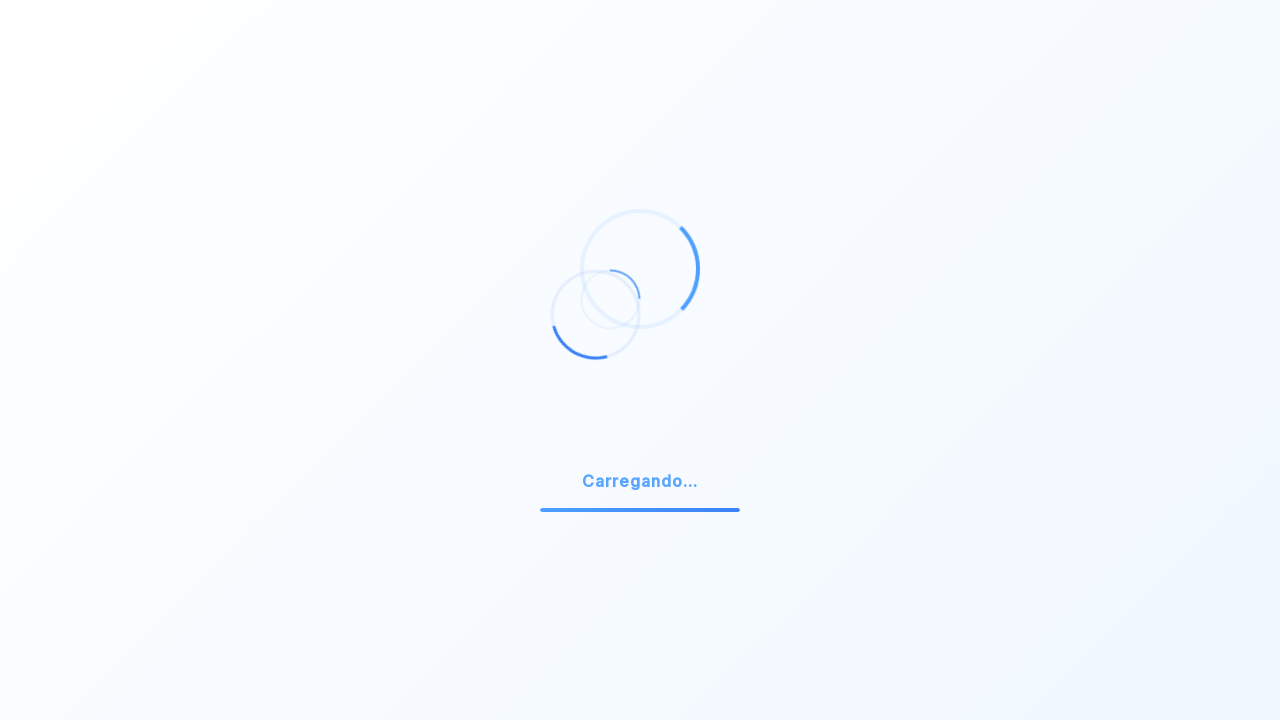

Waited 500ms after scrolling to 12000px (second pass)
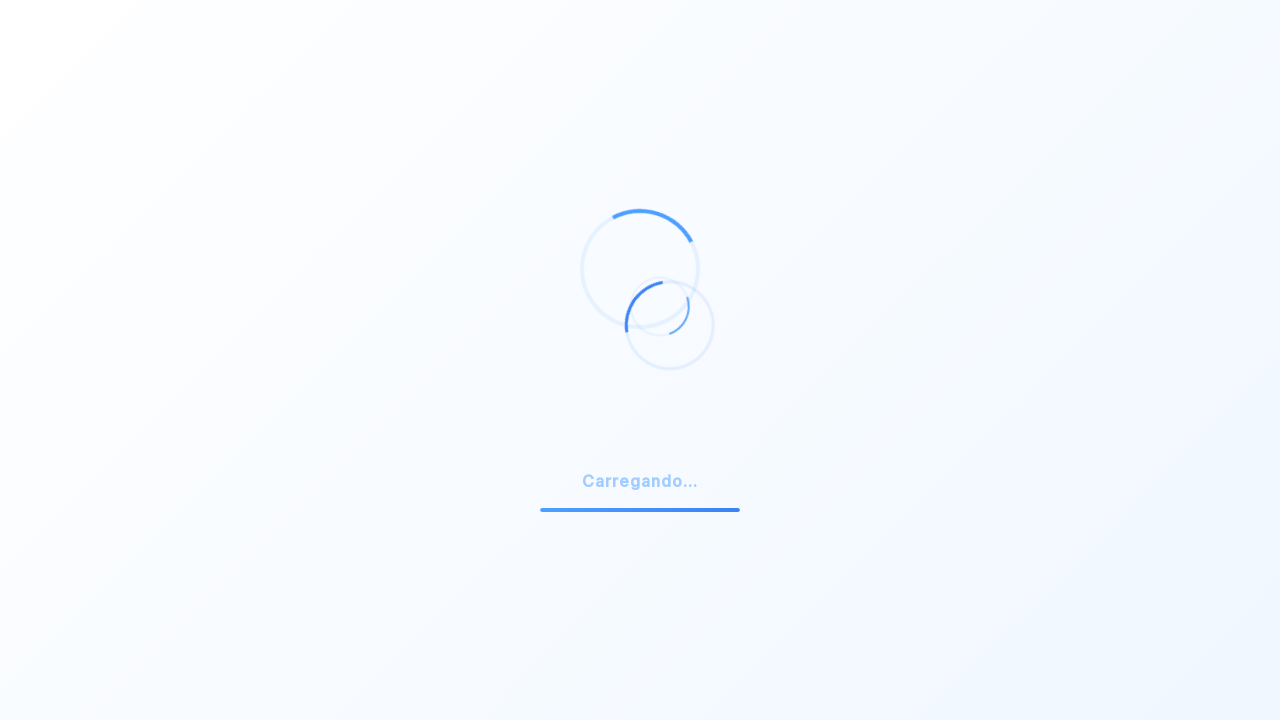

Scrolled down to position 13000px (second pass)
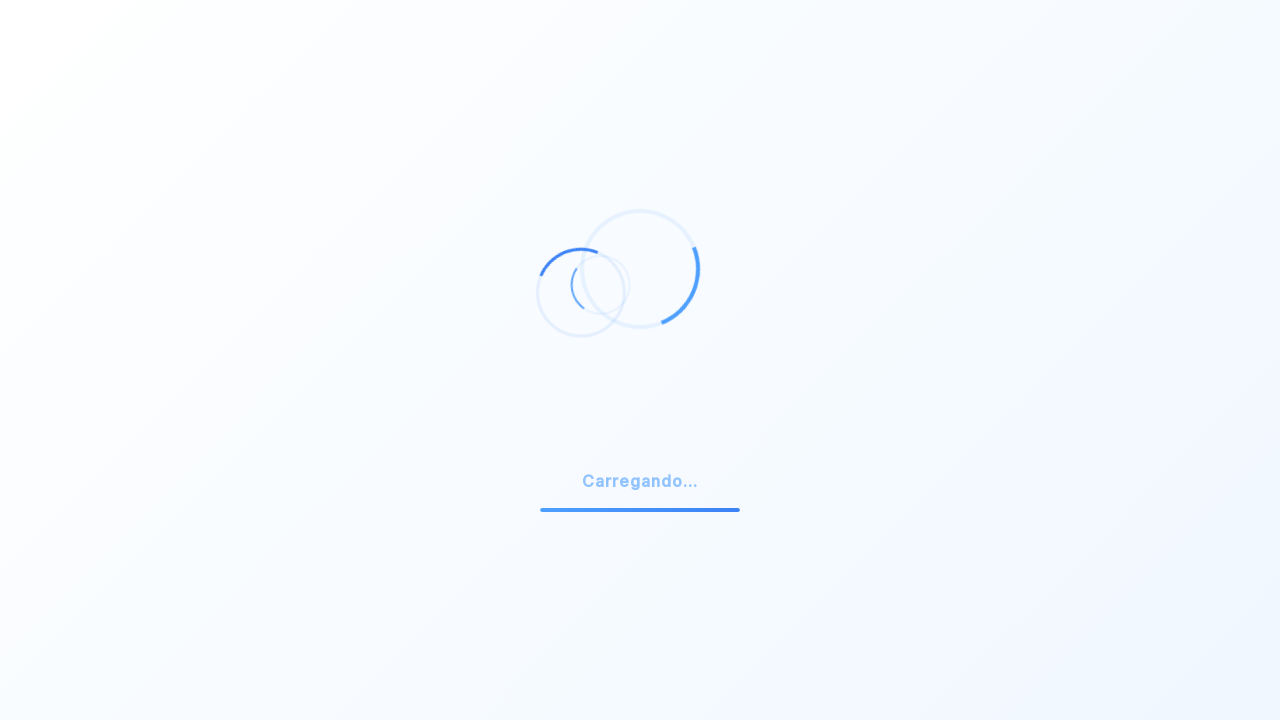

Waited 500ms after scrolling to 13000px (second pass)
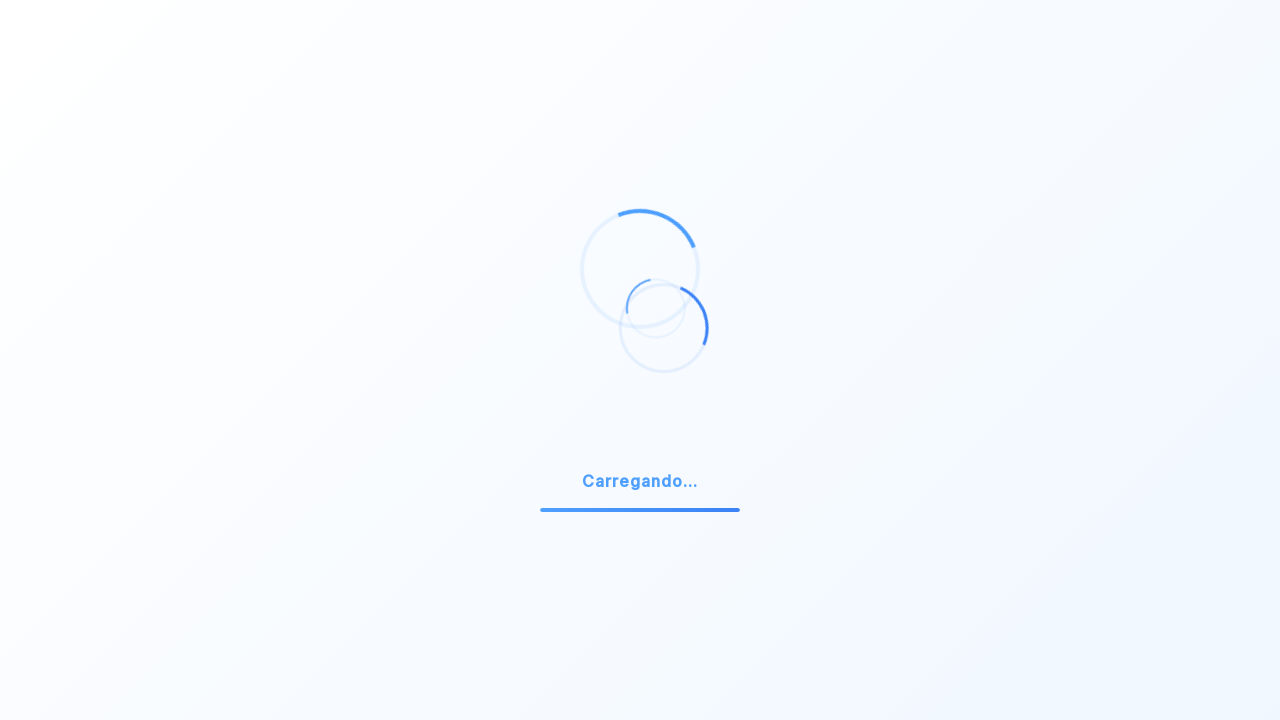

Scrolled down to position 14000px (second pass)
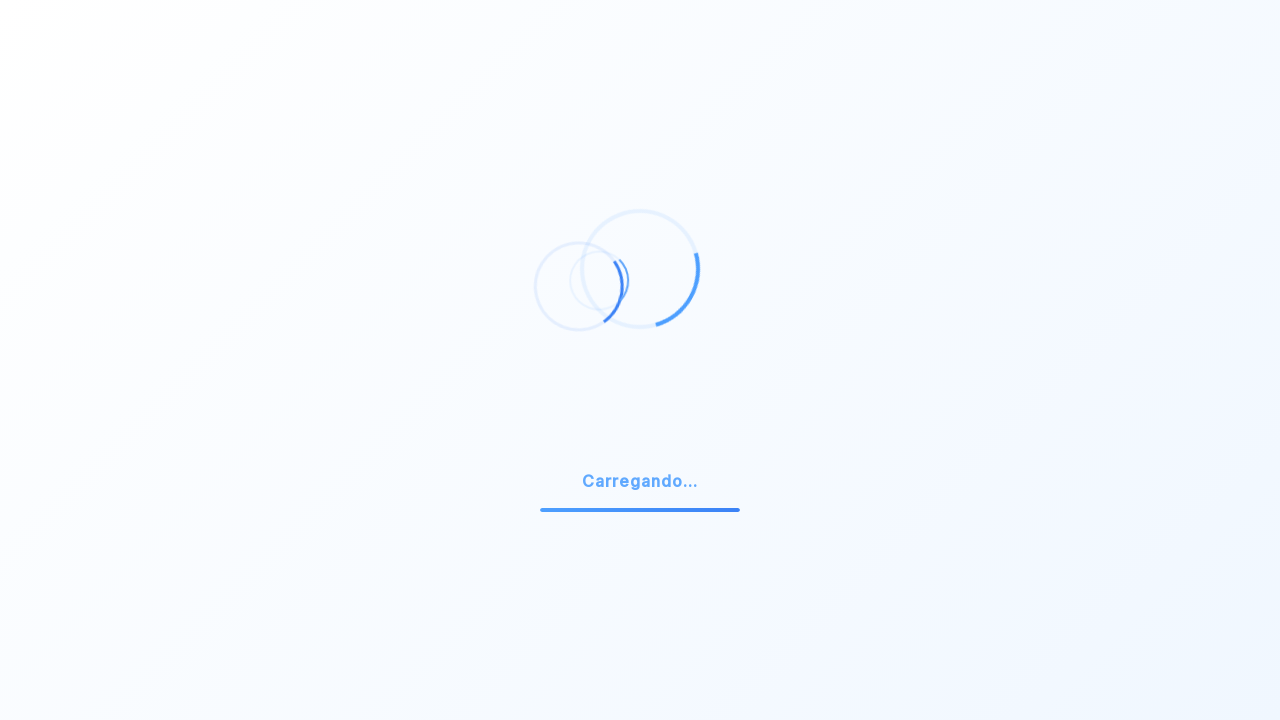

Waited 500ms after scrolling to 14000px (second pass)
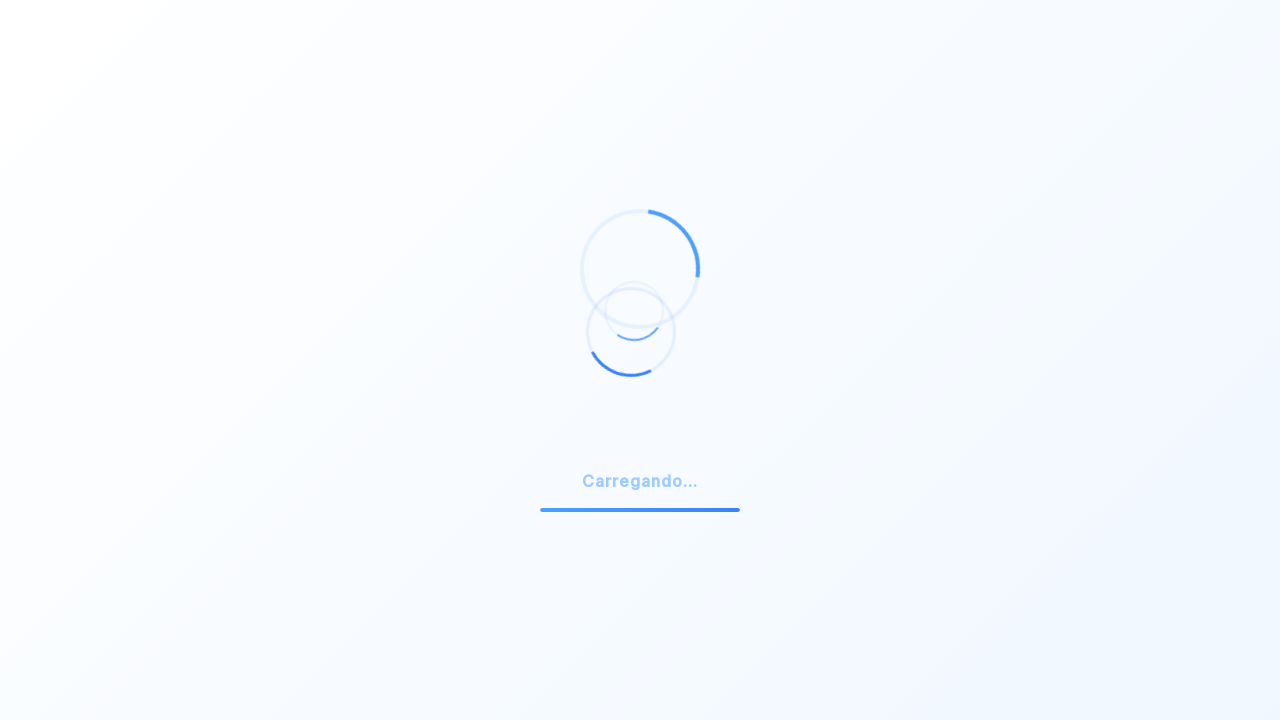

Scrolled down to position 15000px (second pass)
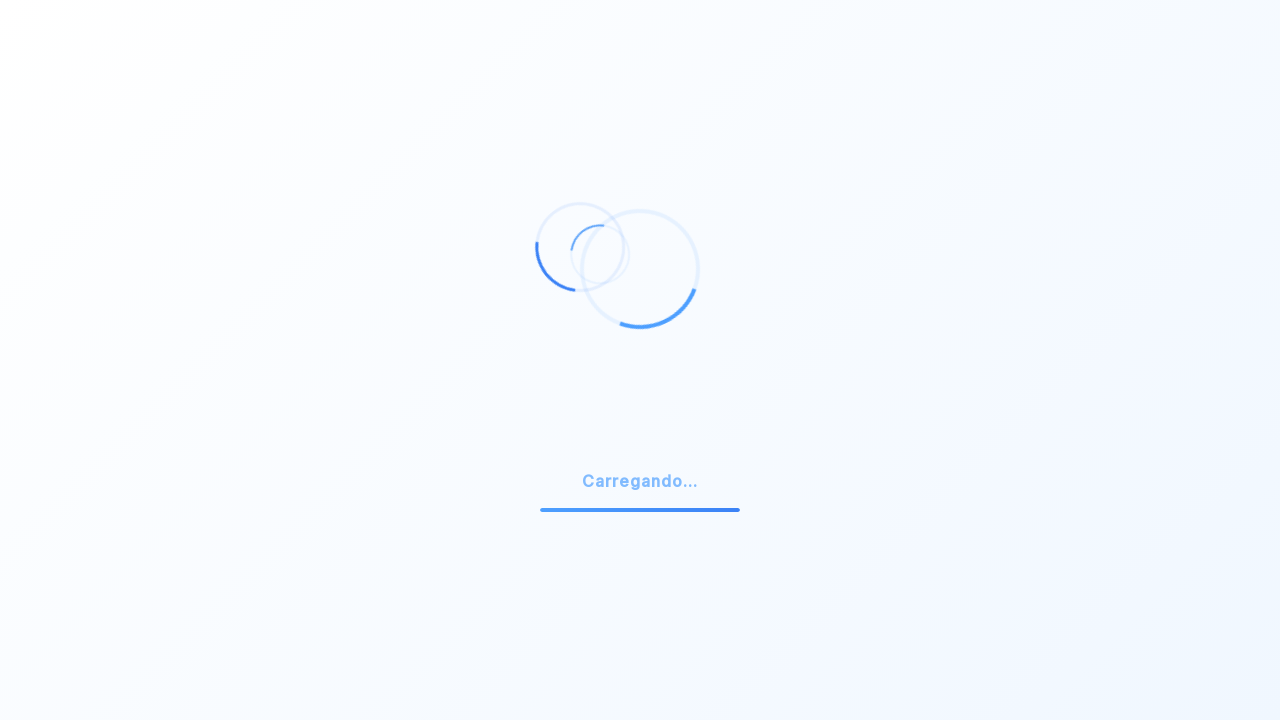

Waited 500ms after scrolling to 15000px (second pass)
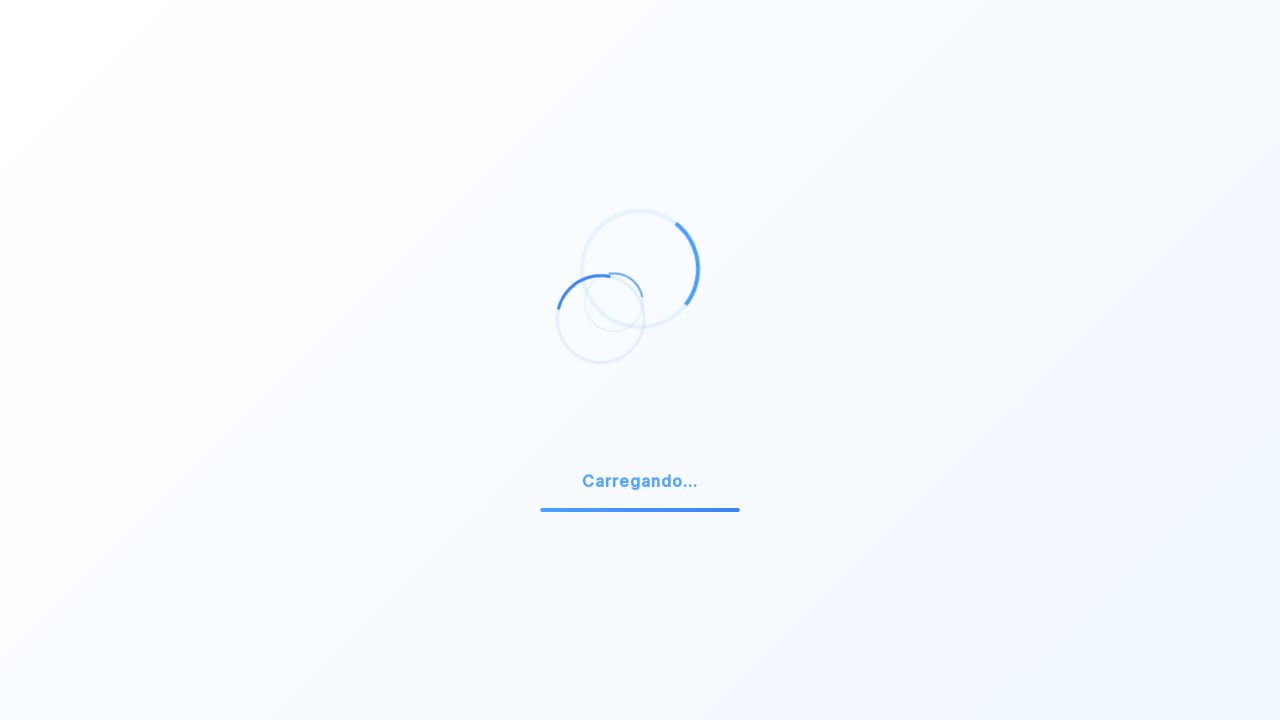

Scrolled down to position 16000px (second pass)
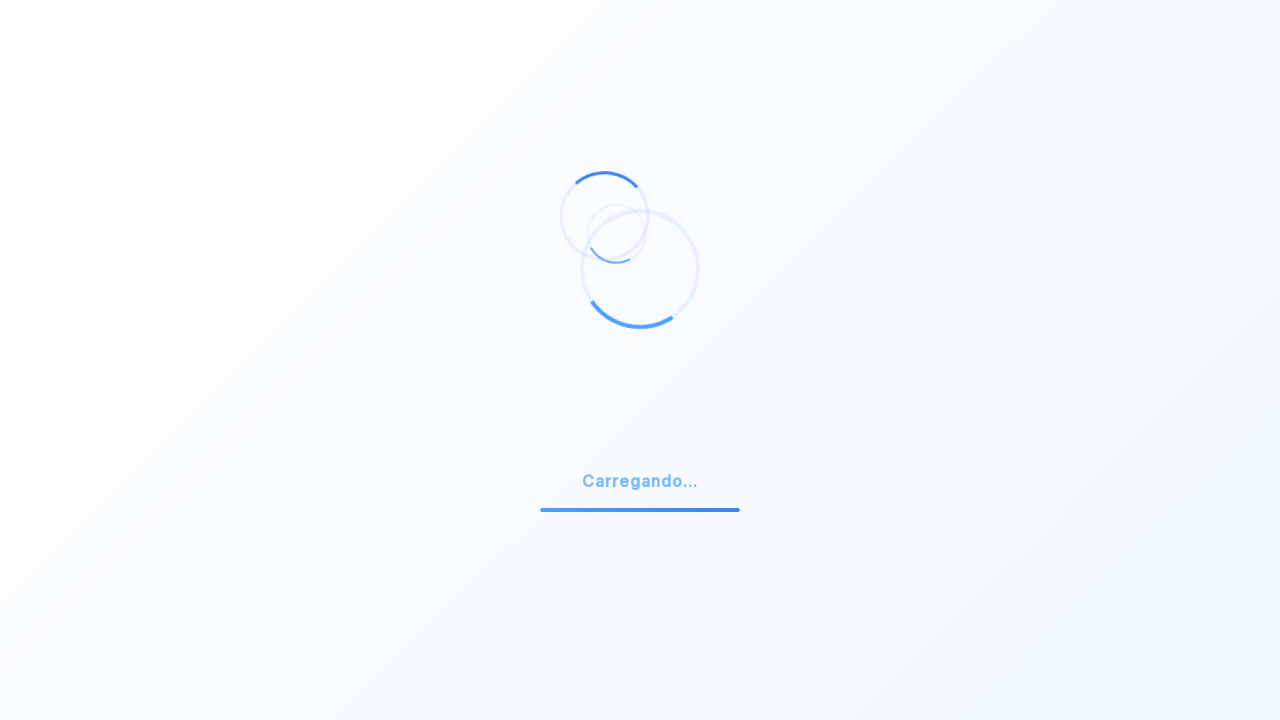

Waited 500ms after scrolling to 16000px (second pass)
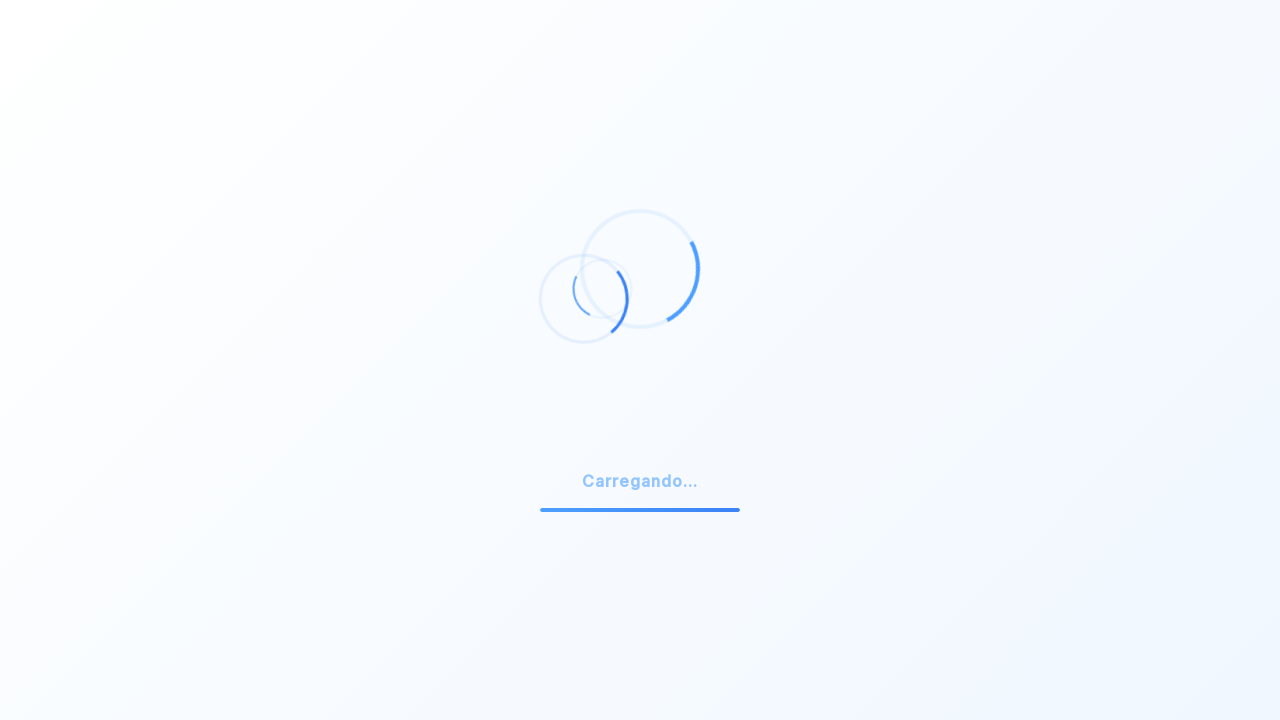

Scrolled down to position 17000px (second pass)
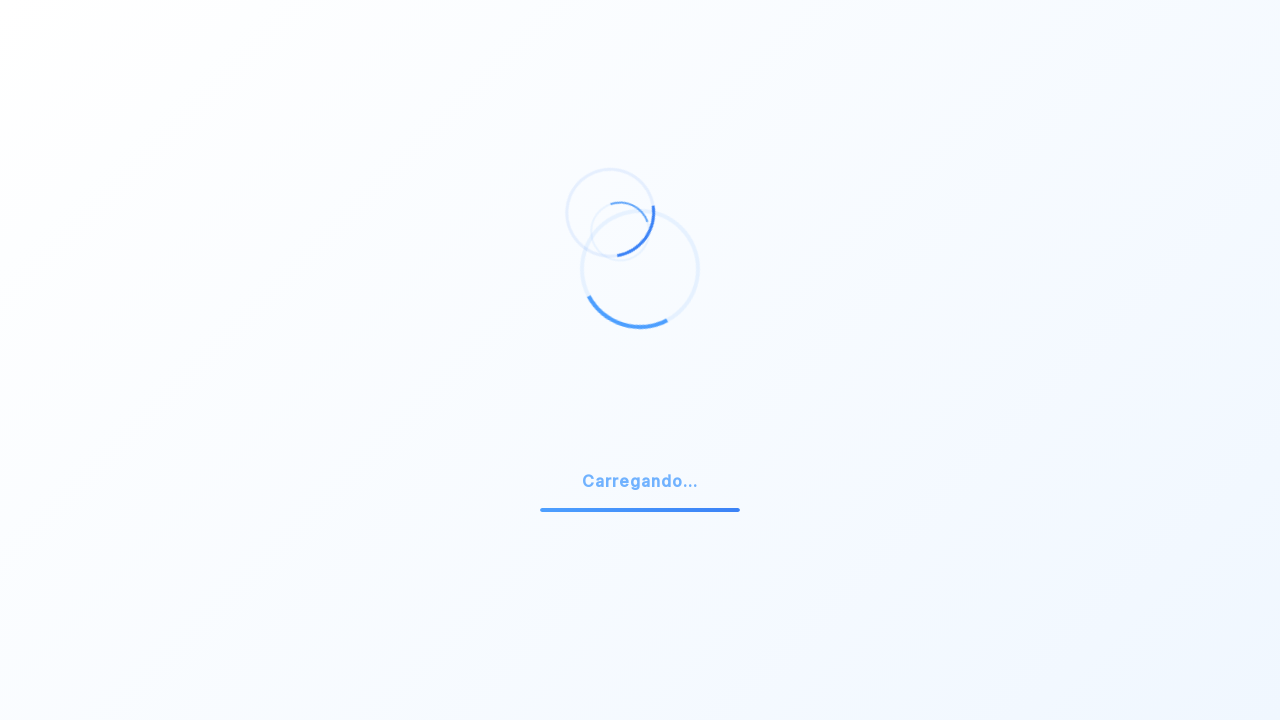

Waited 500ms after scrolling to 17000px (second pass)
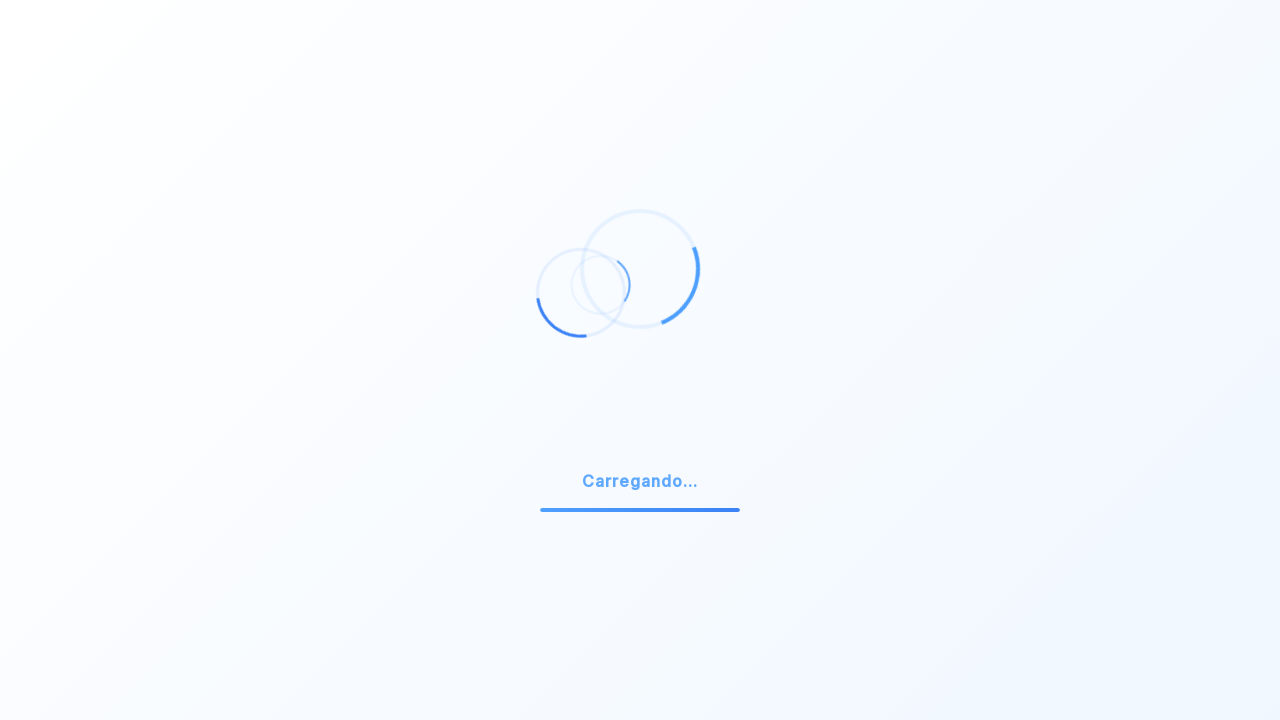

Scrolled down to position 18000px (second pass)
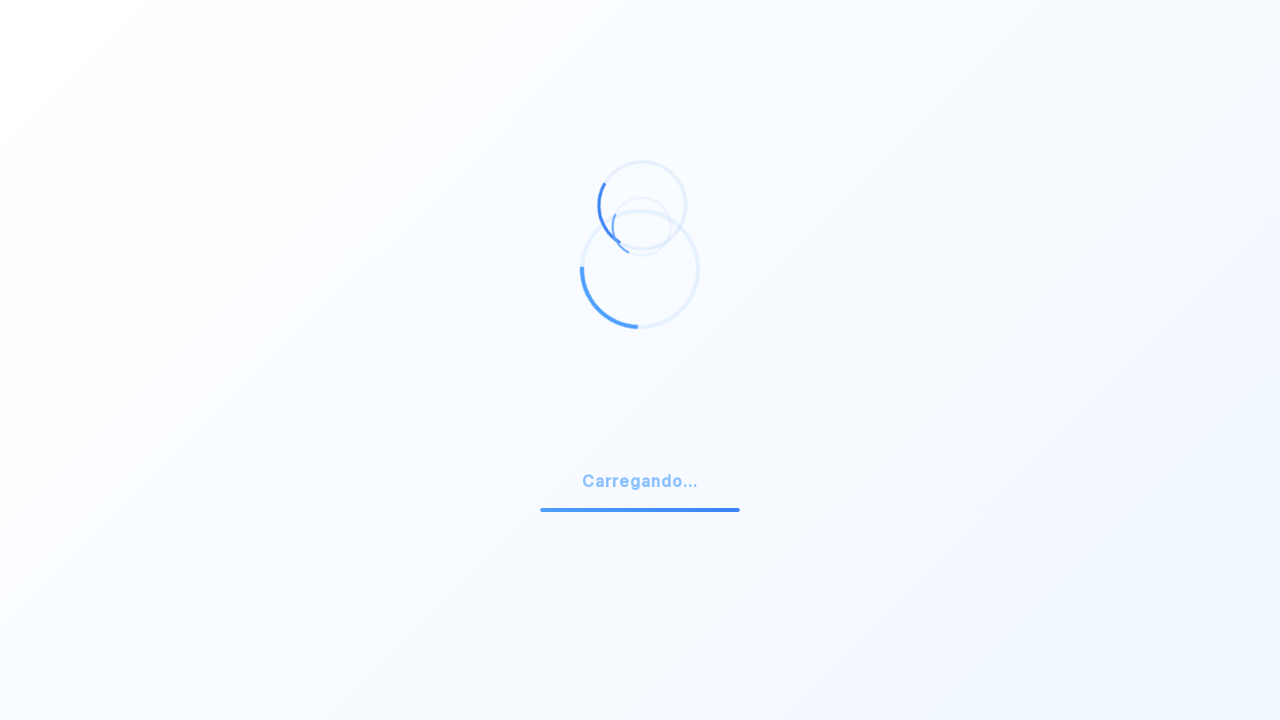

Waited 500ms after scrolling to 18000px (second pass)
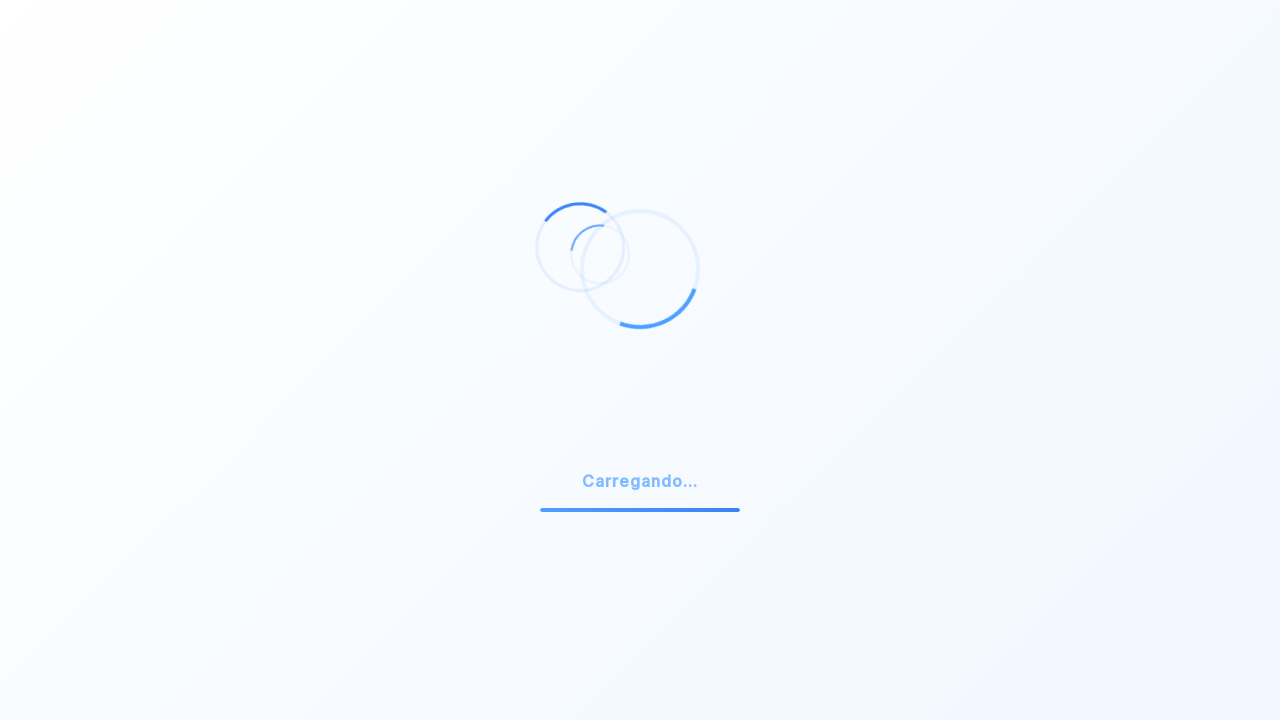

Scrolled down to position 19000px (second pass)
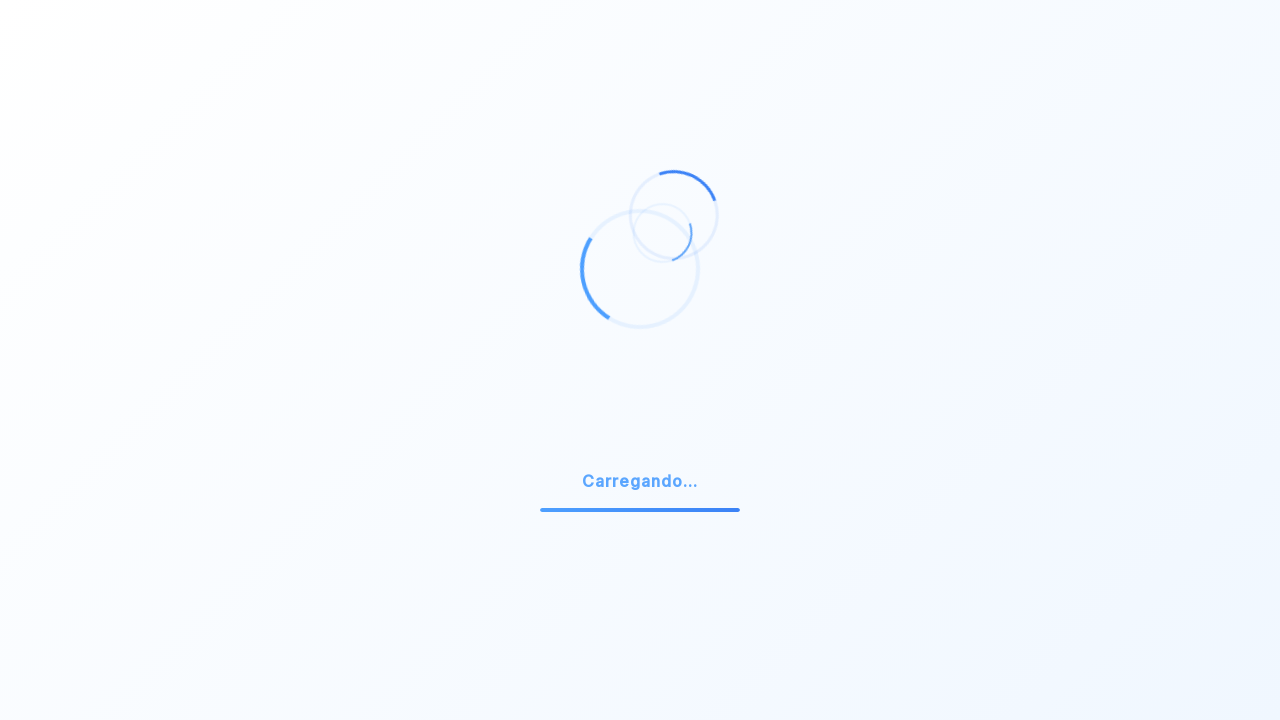

Waited 500ms after scrolling to 19000px (second pass)
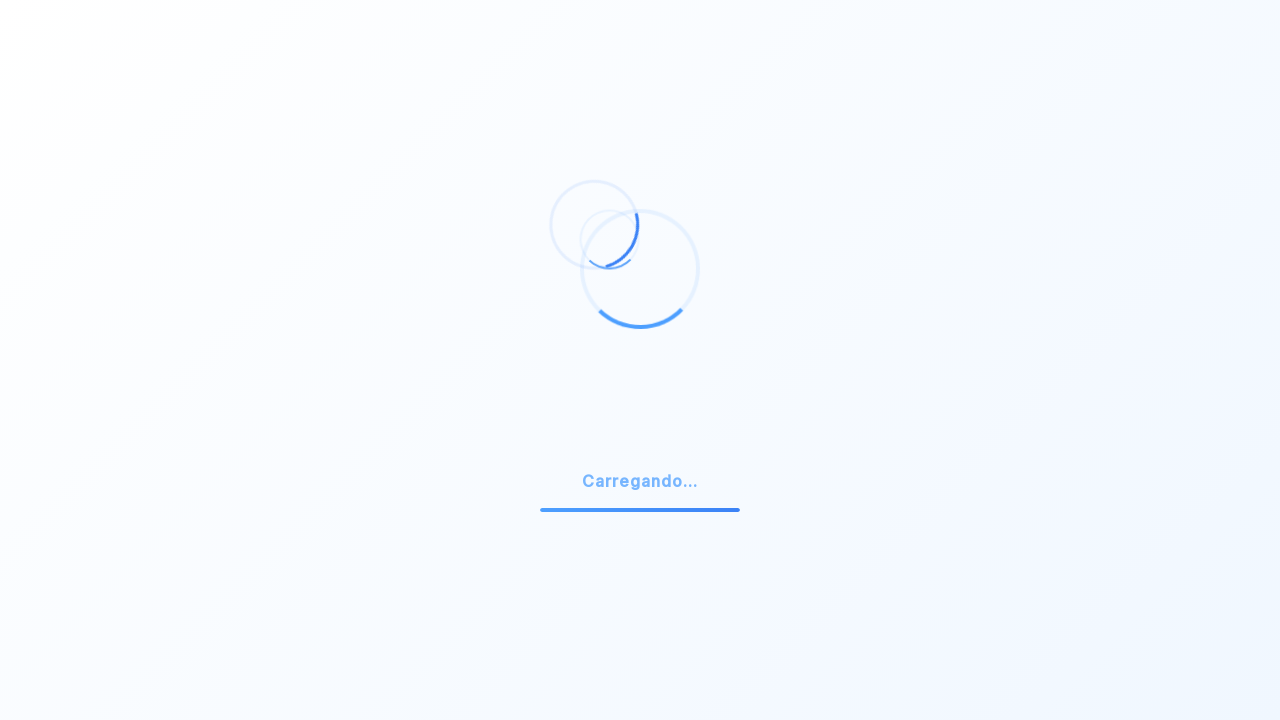

Scrolled down to position 20000px (second pass)
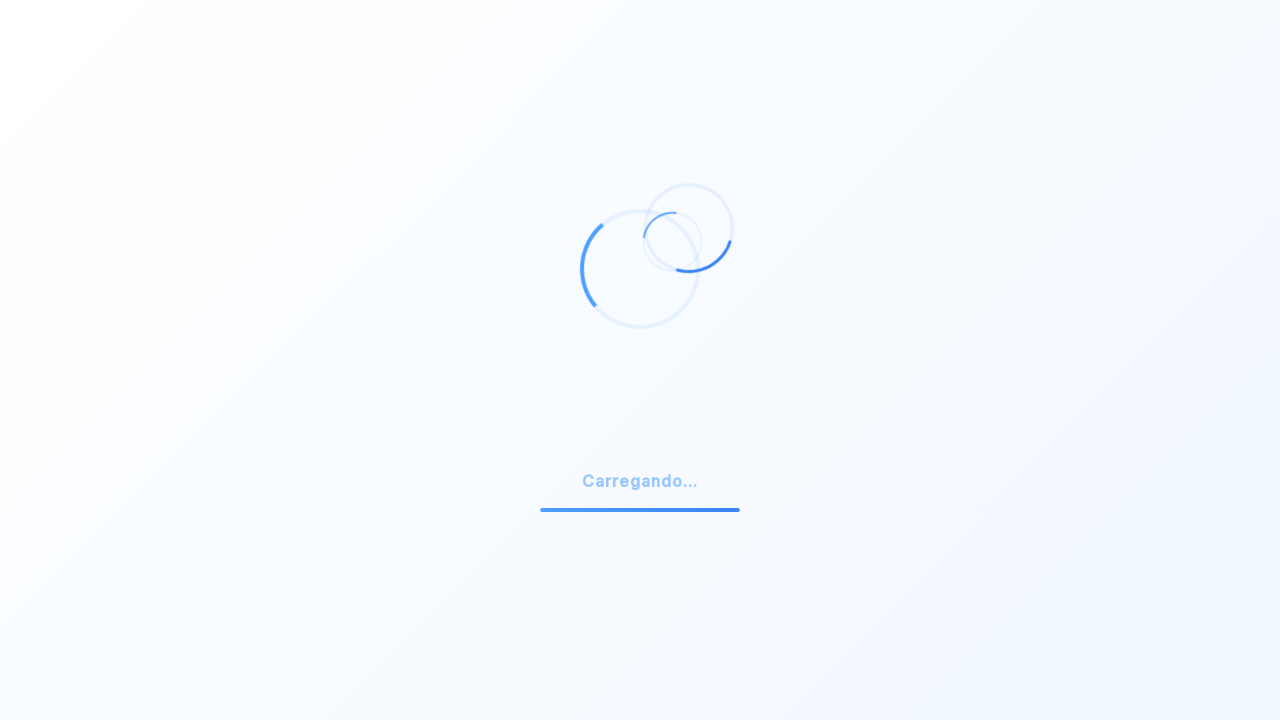

Waited 500ms after scrolling to 20000px (second pass)
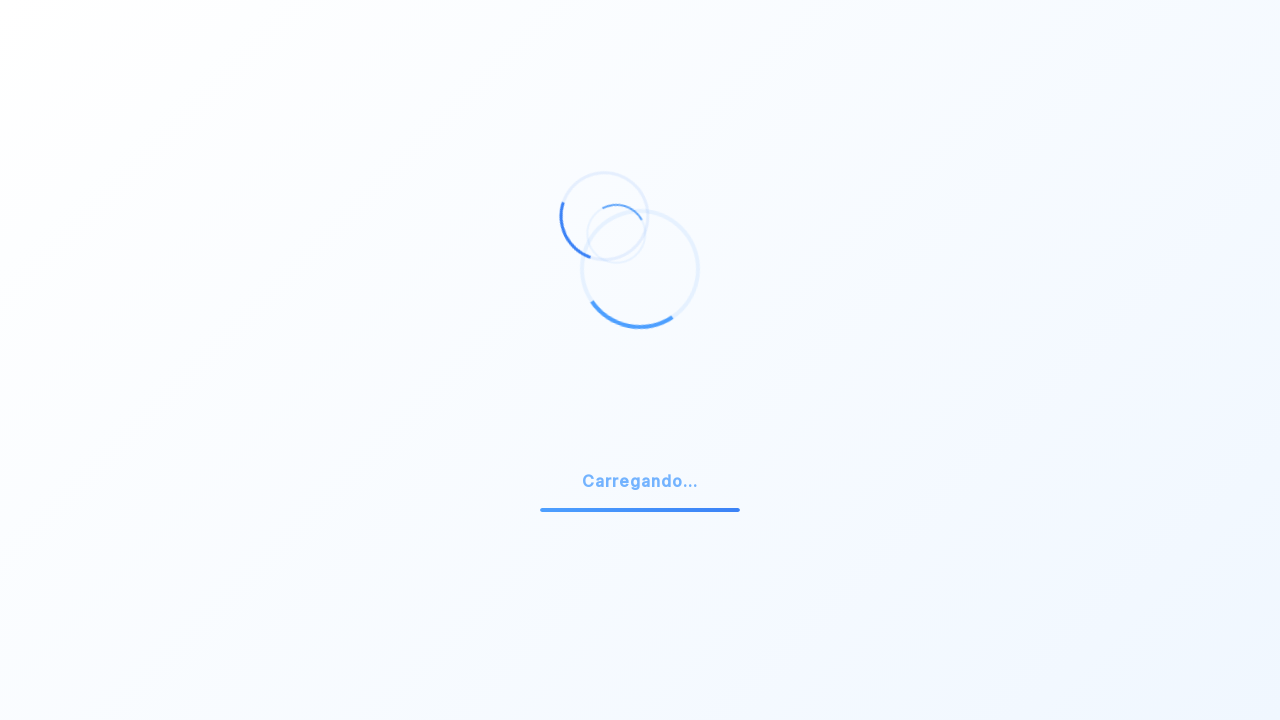

Scrolled to bottom of page (final)
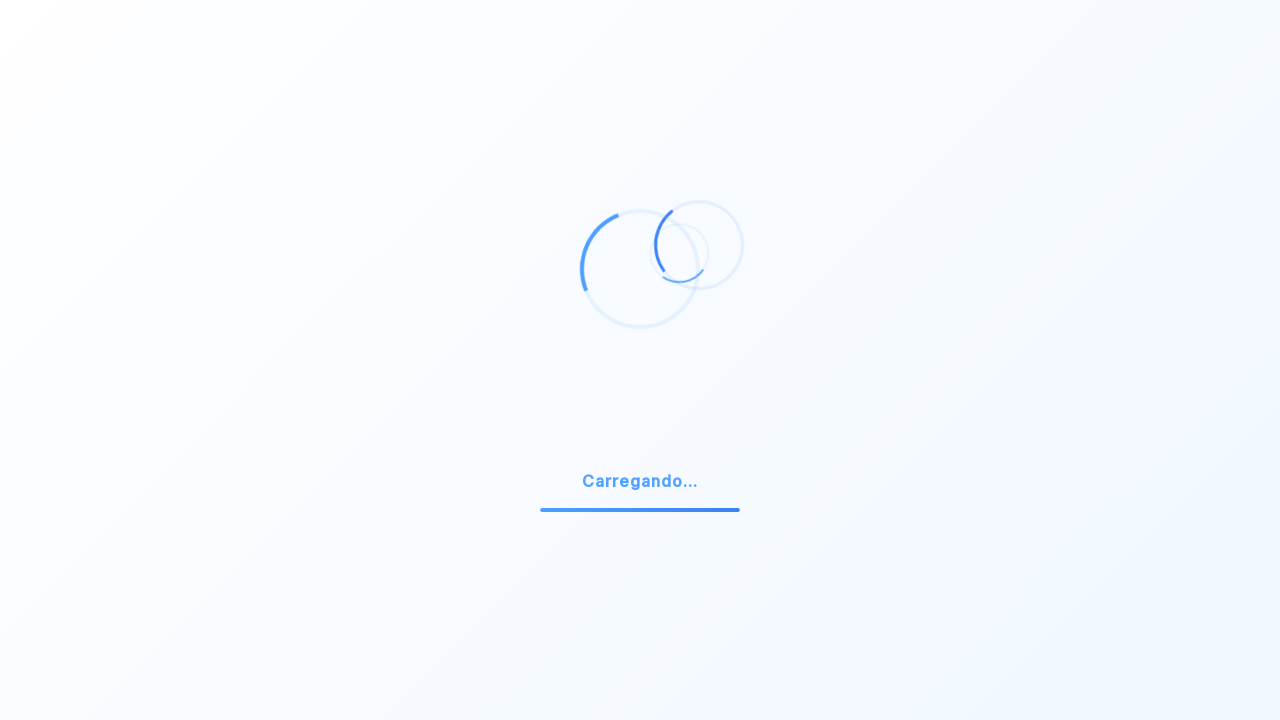

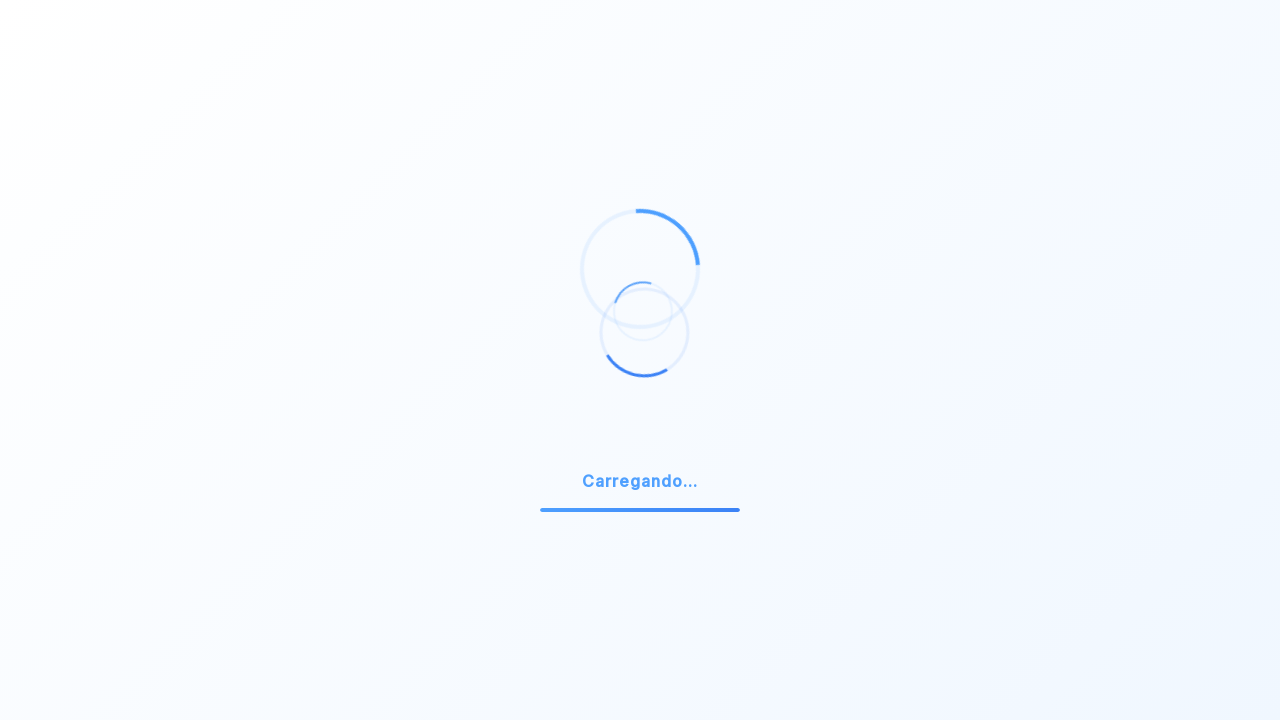